Tests jQuery UI datepicker functionality by navigating to a specific date (December 20, 2030) using year, month, and day navigation

Starting URL: https://jqueryui.com/

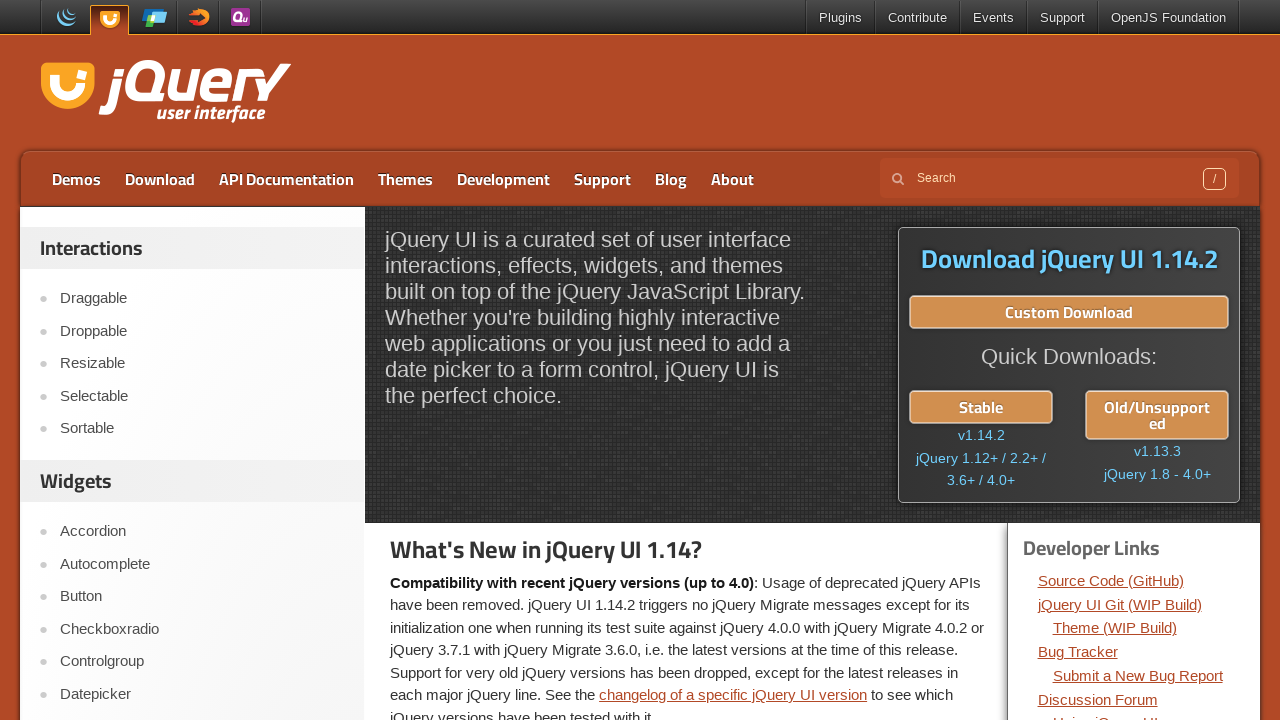

Clicked on Datepicker link at (202, 694) on text=Datepicker
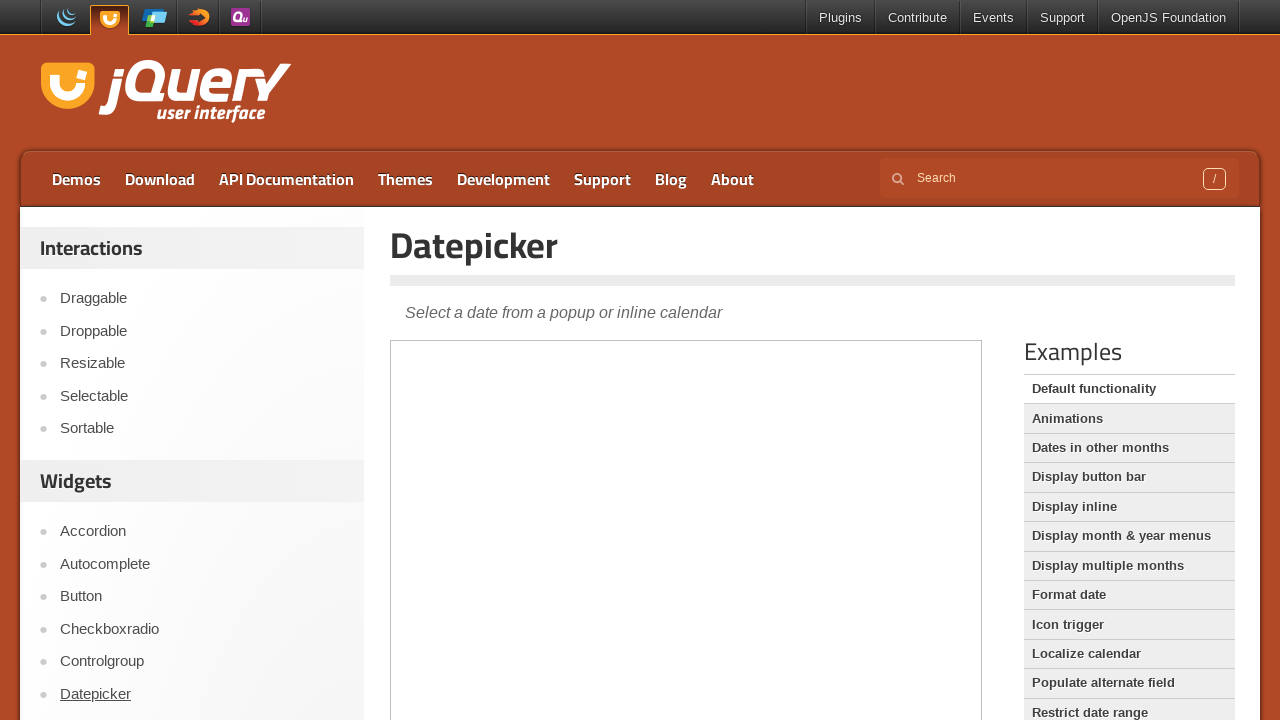

Waited for iframe to load
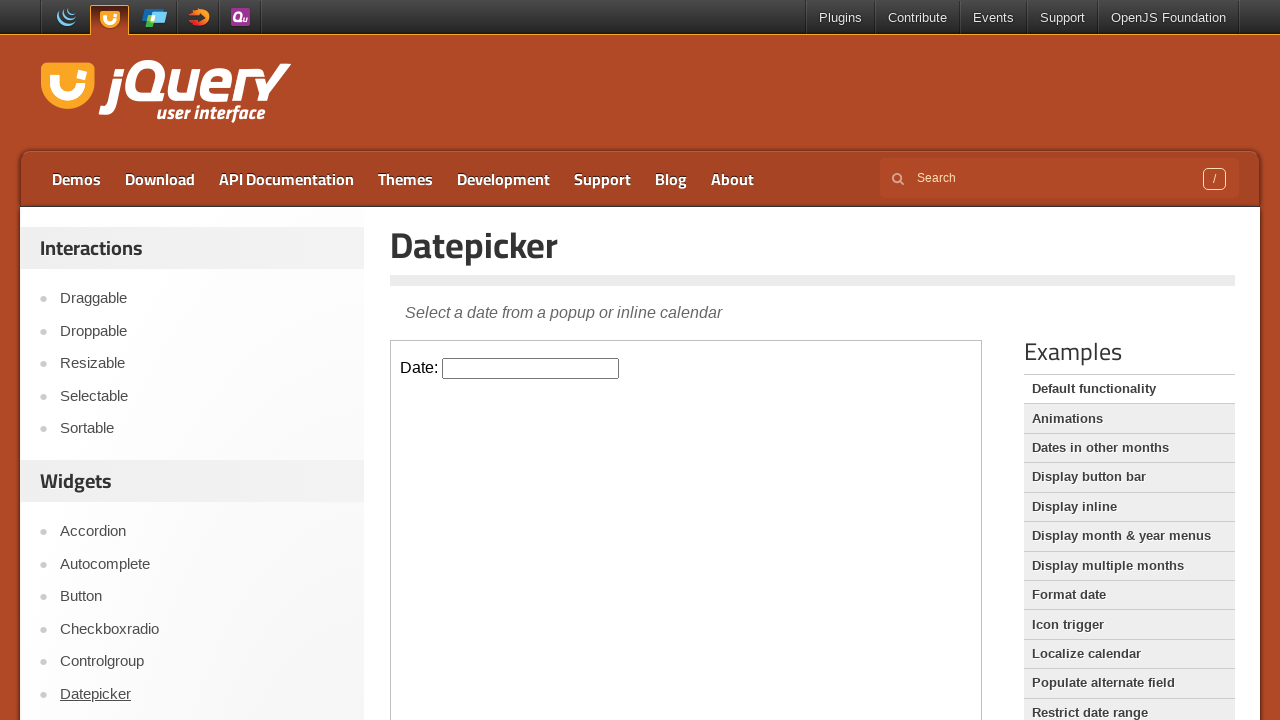

Located first iframe on page
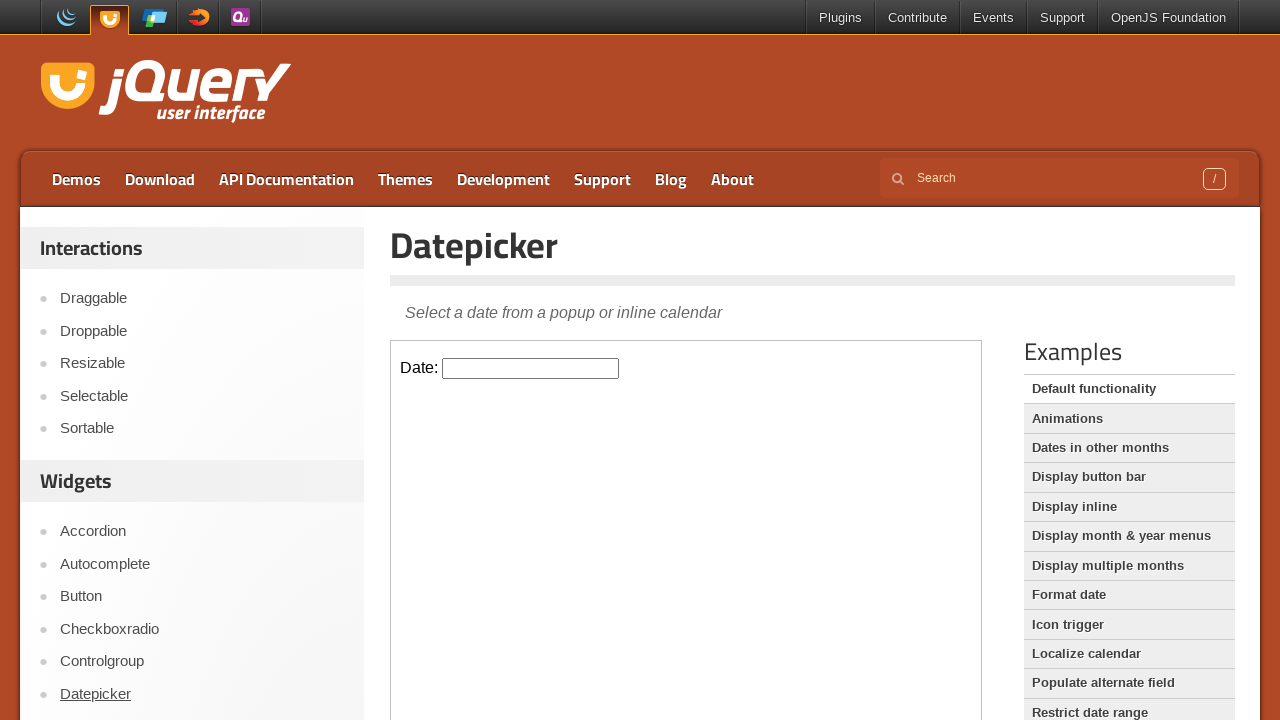

Clicked datepicker input field to open calendar at (531, 368) on iframe >> nth=0 >> internal:control=enter-frame >> #datepicker
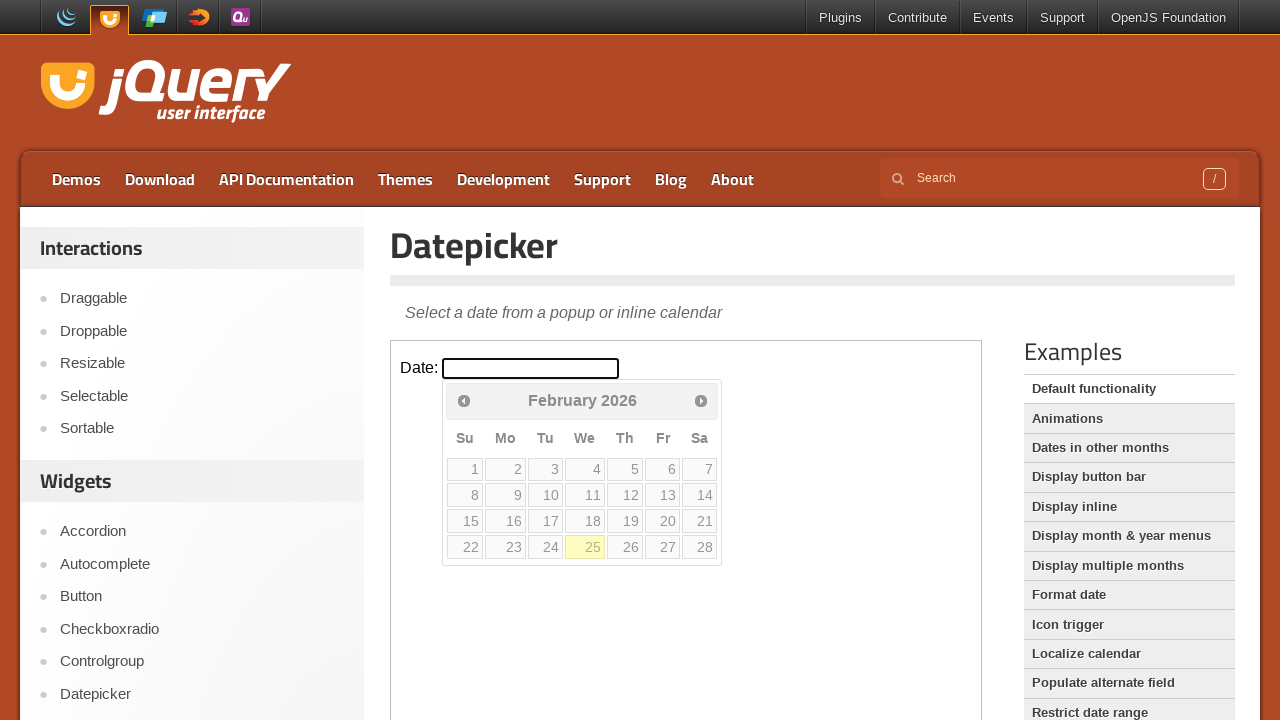

Retrieved current year: 2026
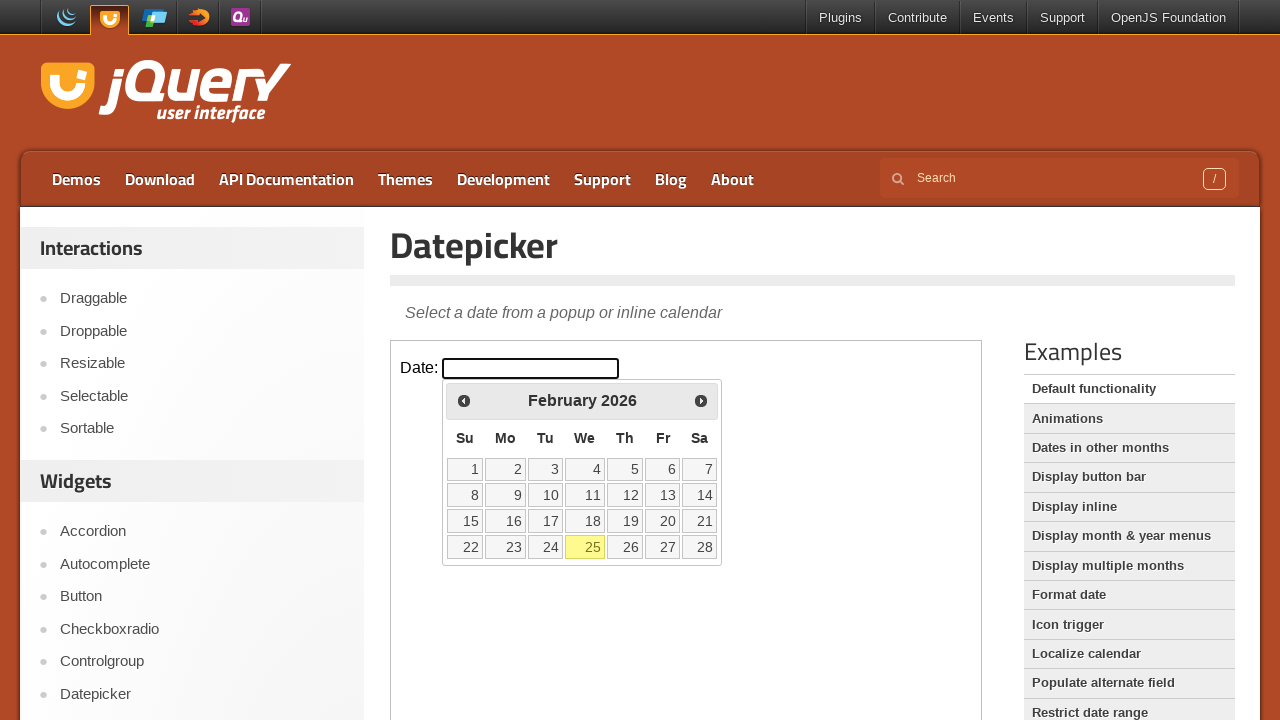

Clicked next button to advance year at (701, 400) on iframe >> nth=0 >> internal:control=enter-frame >> xpath=(//span[starts-with(@cl
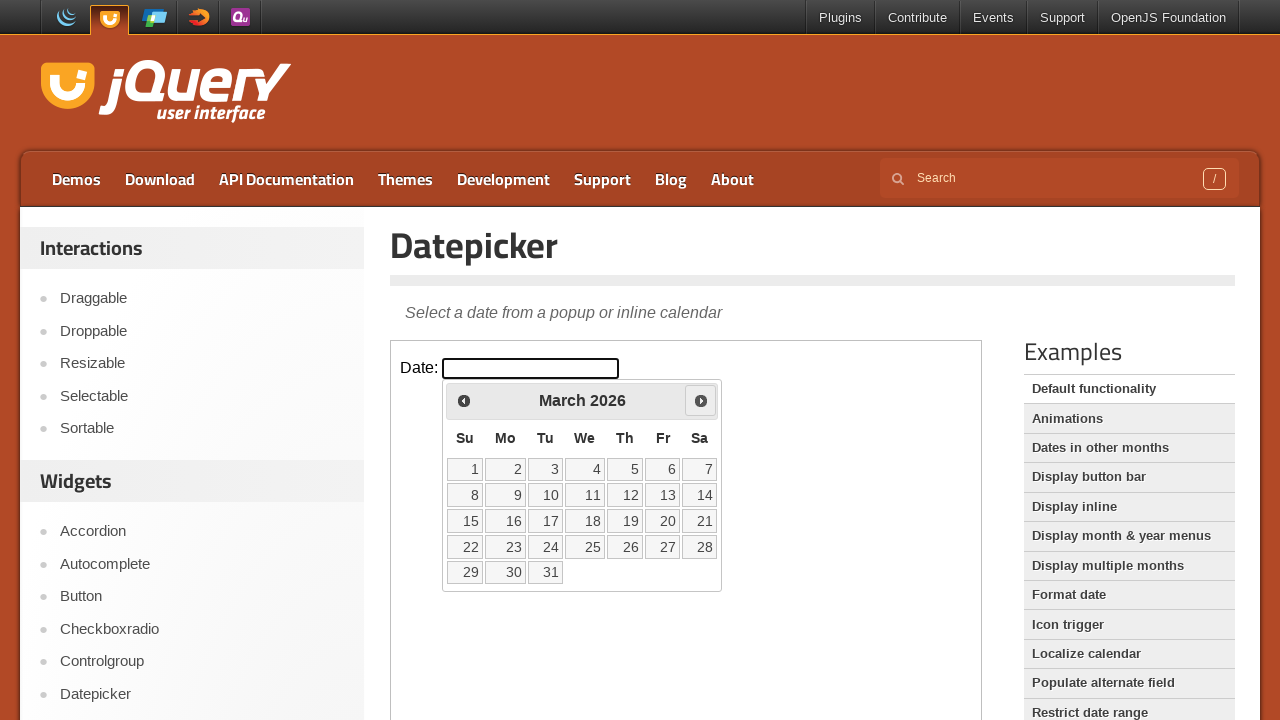

Retrieved updated year: 2026
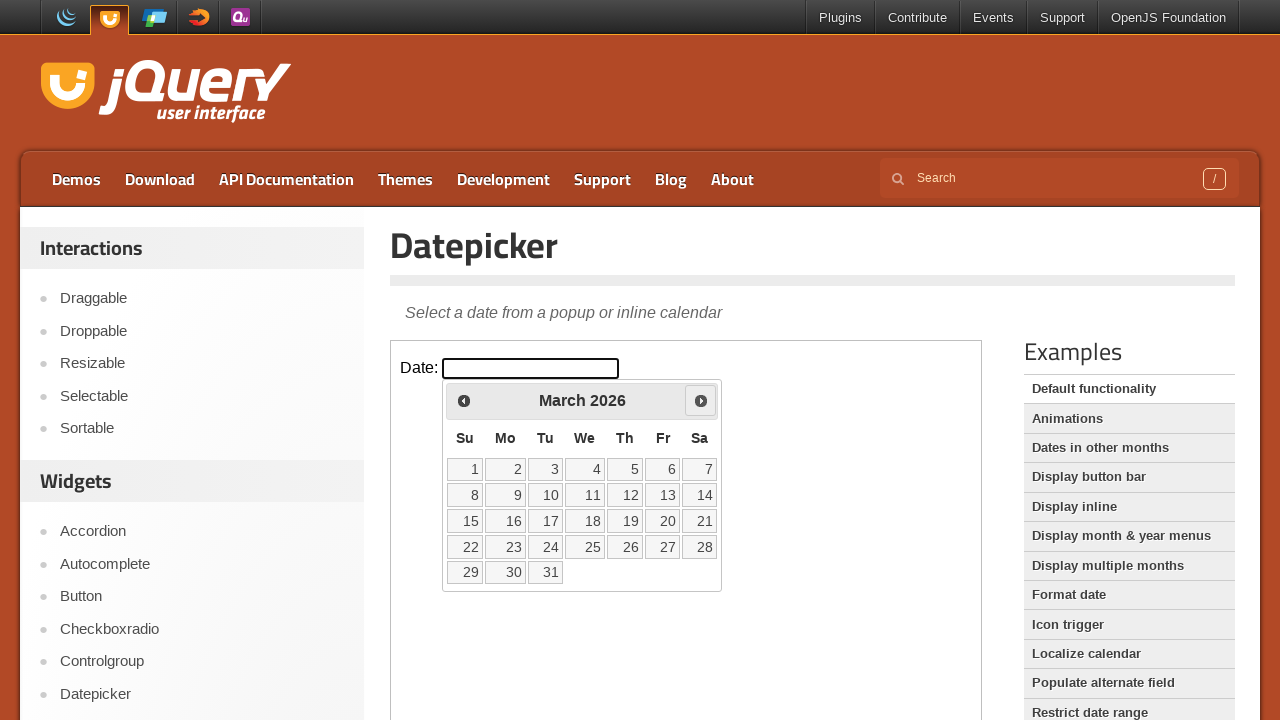

Clicked next button to advance year at (701, 400) on iframe >> nth=0 >> internal:control=enter-frame >> xpath=(//span[starts-with(@cl
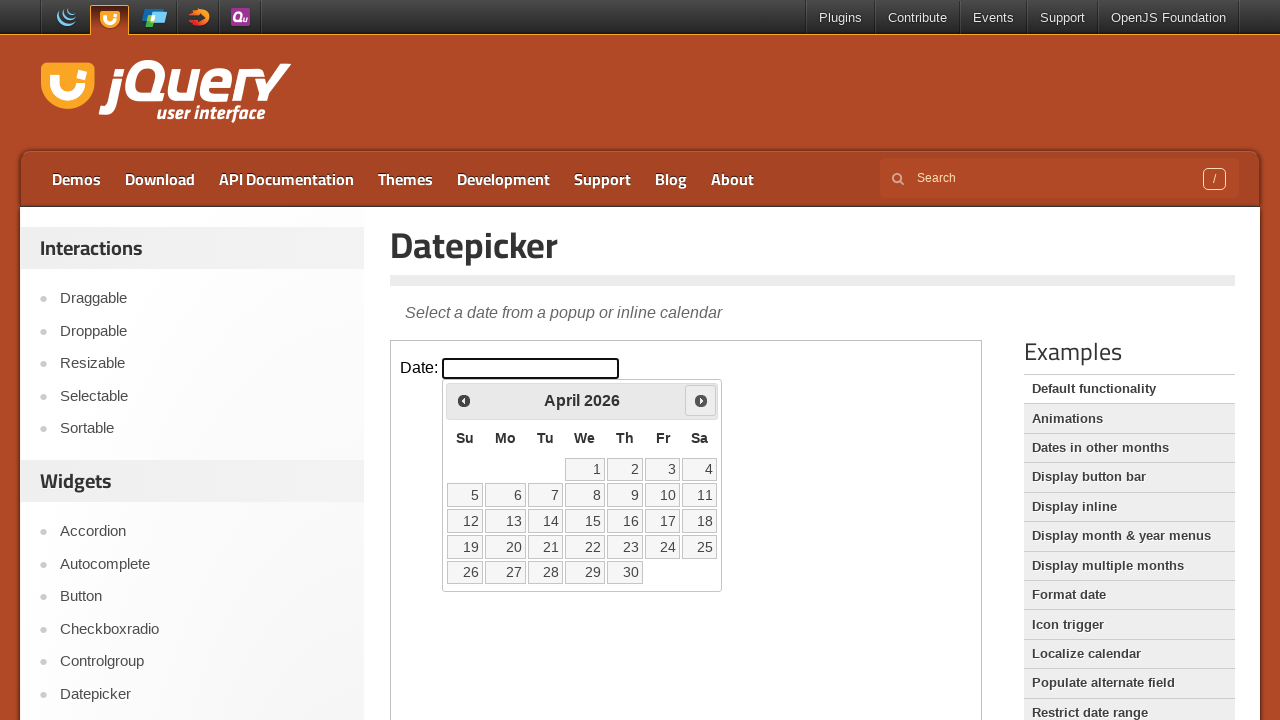

Retrieved updated year: 2026
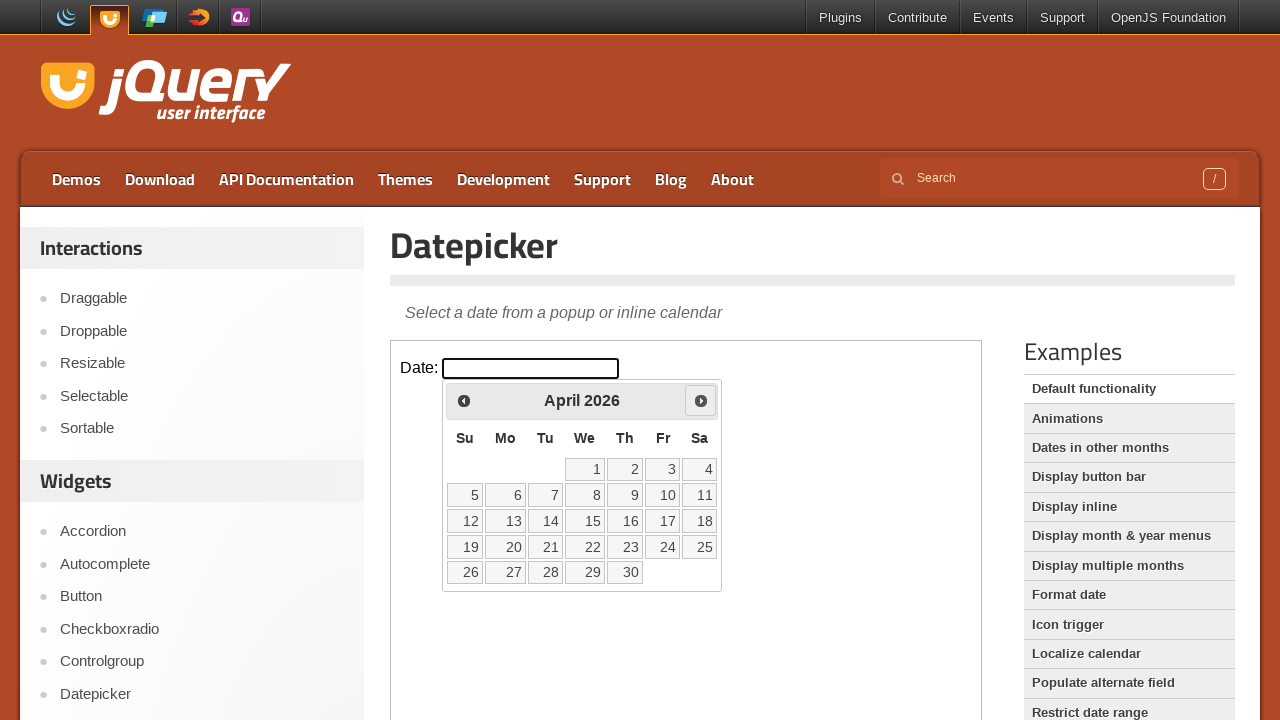

Clicked next button to advance year at (701, 400) on iframe >> nth=0 >> internal:control=enter-frame >> xpath=(//span[starts-with(@cl
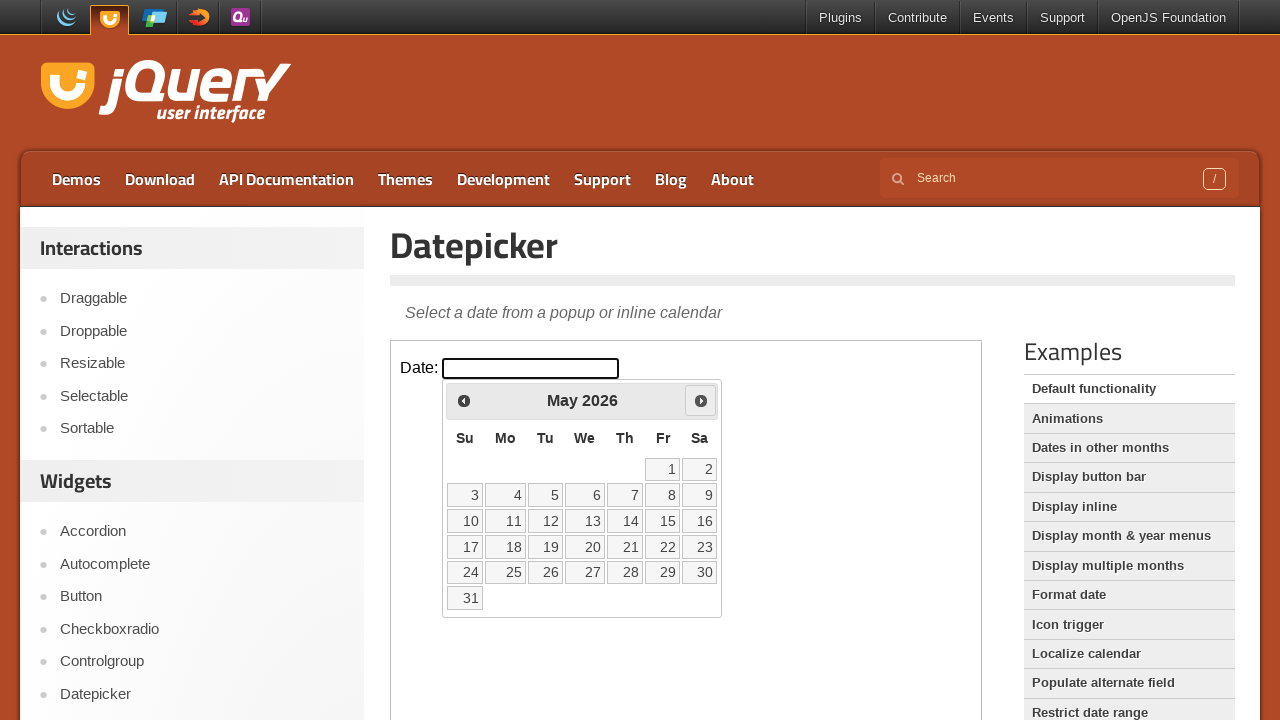

Retrieved updated year: 2026
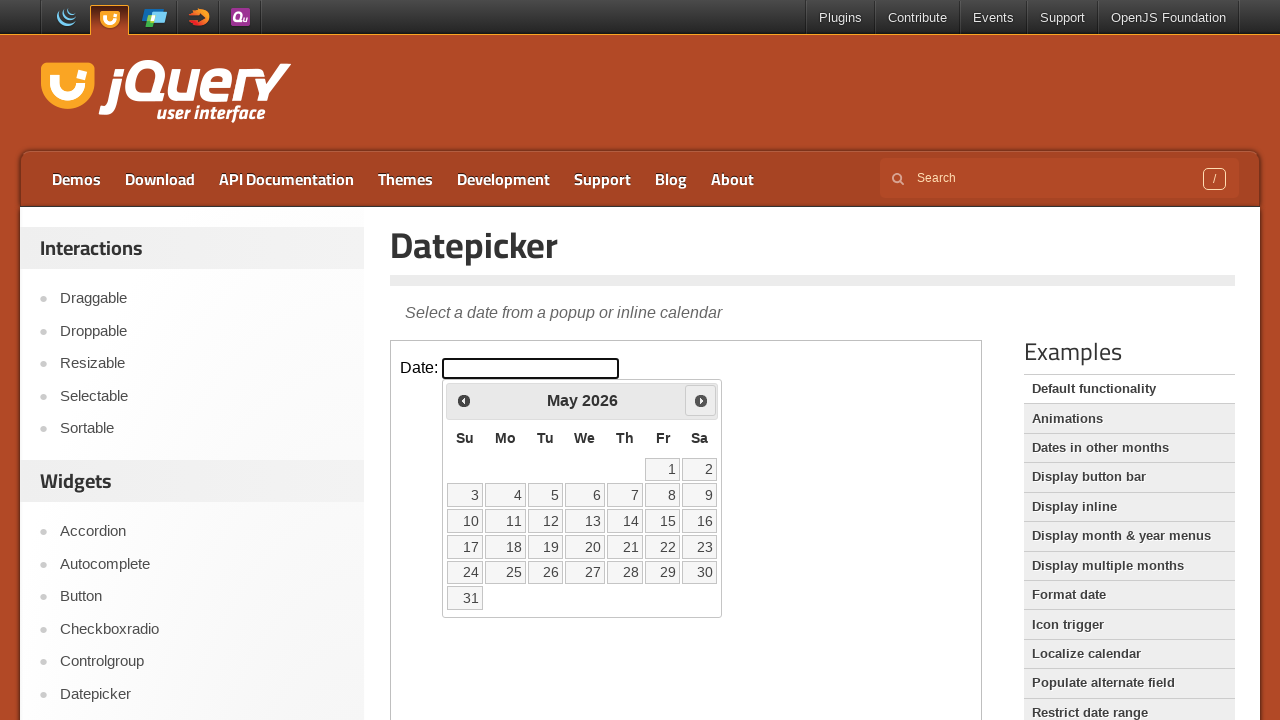

Clicked next button to advance year at (701, 400) on iframe >> nth=0 >> internal:control=enter-frame >> xpath=(//span[starts-with(@cl
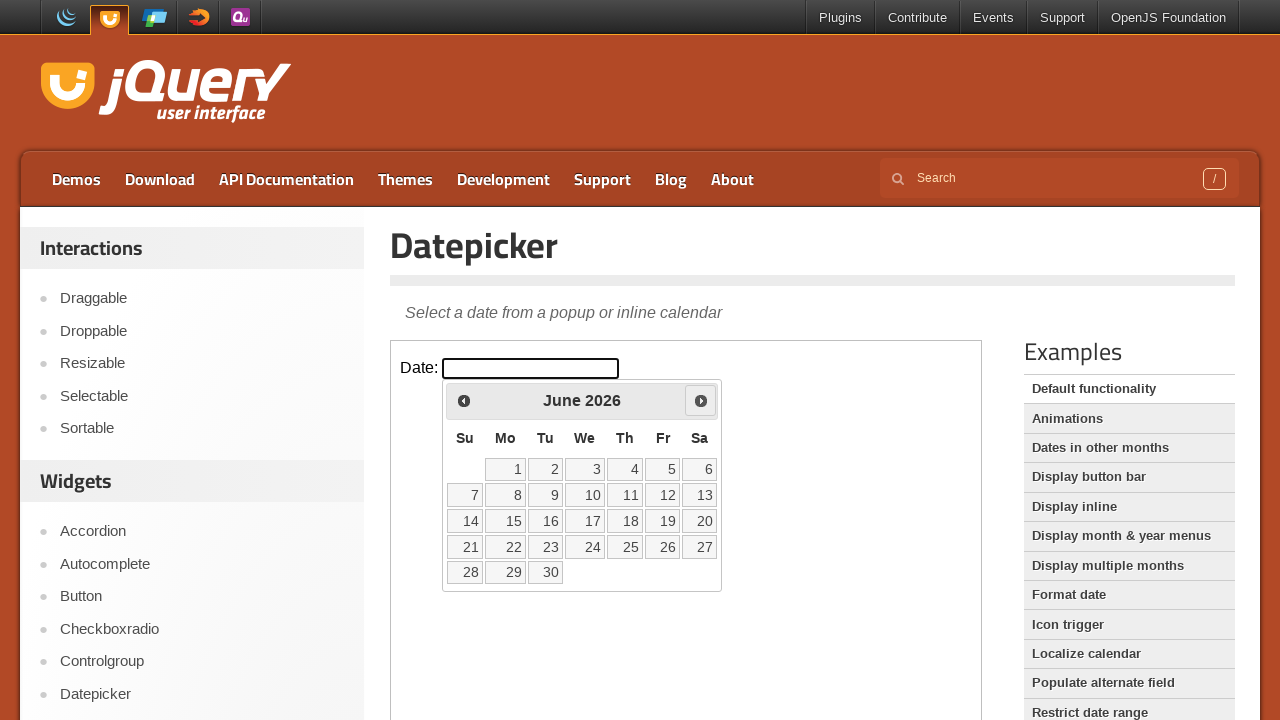

Retrieved updated year: 2026
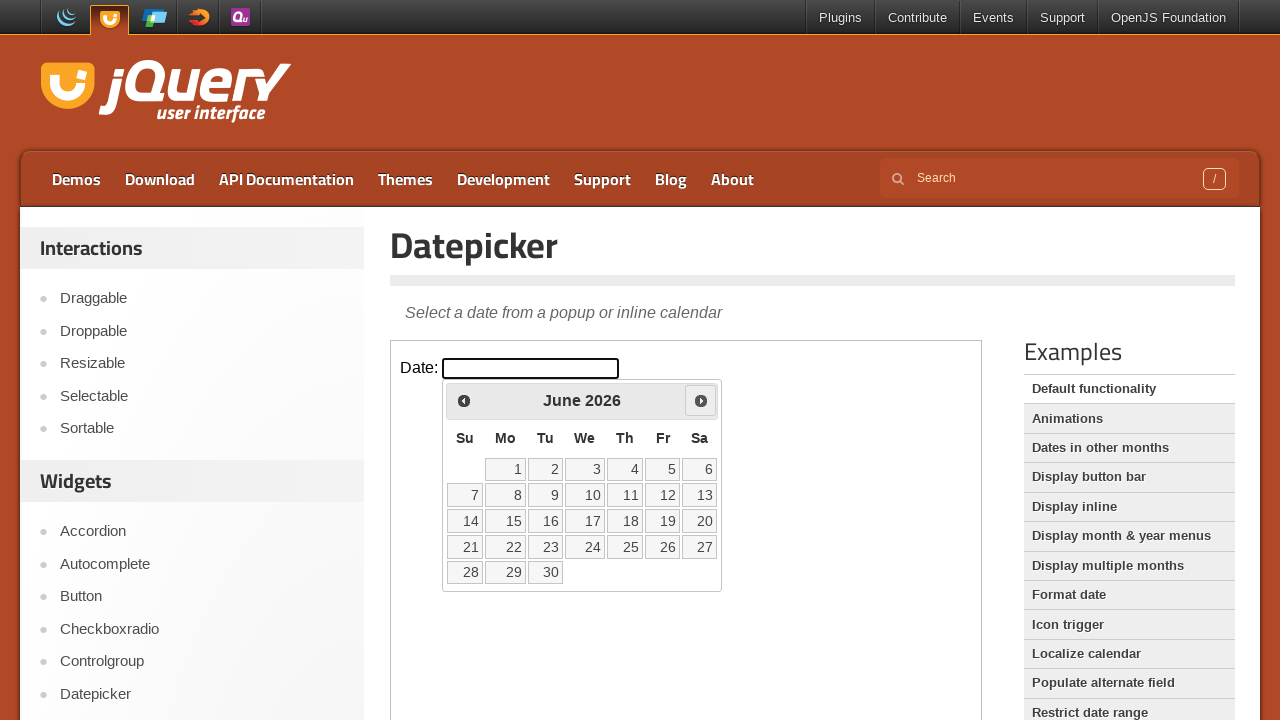

Clicked next button to advance year at (701, 400) on iframe >> nth=0 >> internal:control=enter-frame >> xpath=(//span[starts-with(@cl
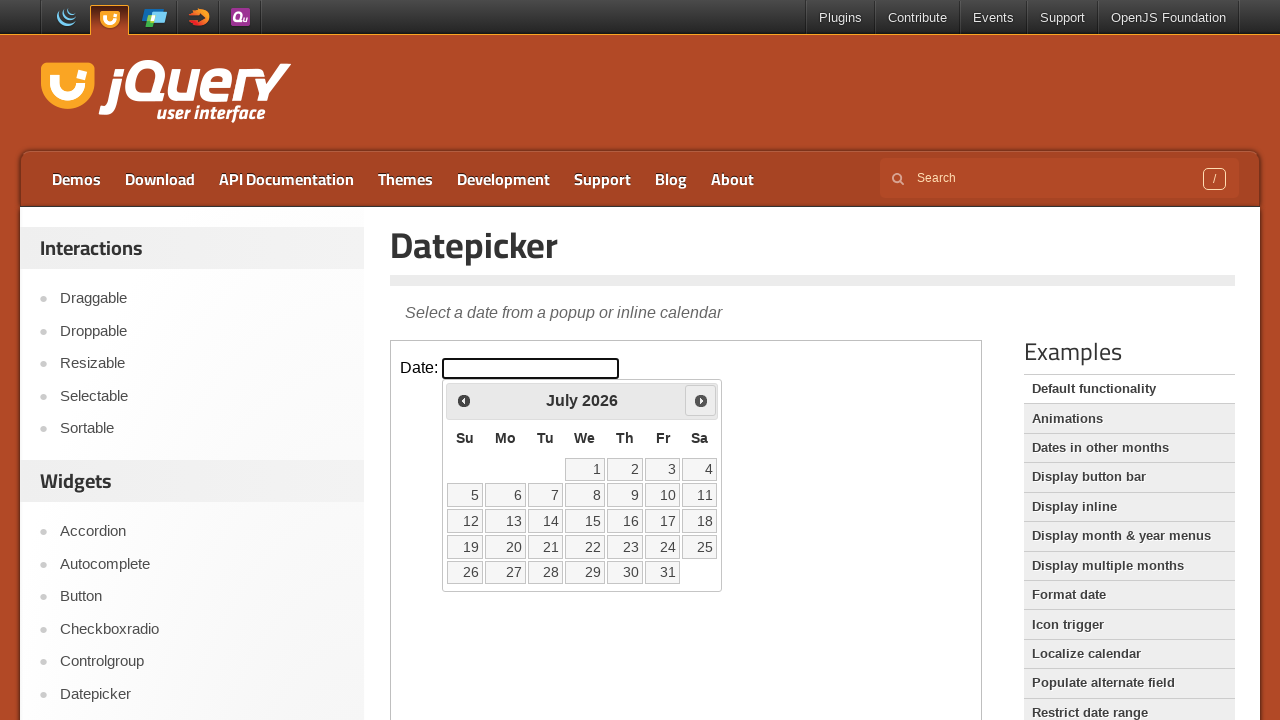

Retrieved updated year: 2026
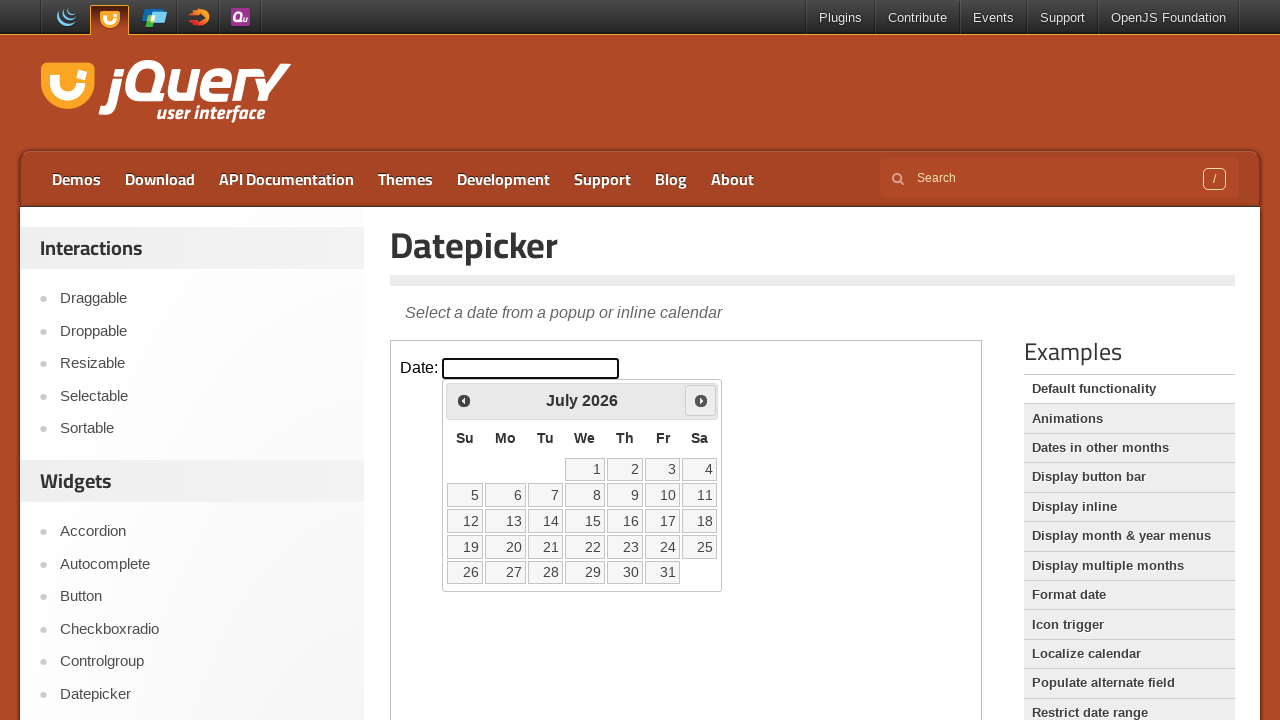

Clicked next button to advance year at (701, 400) on iframe >> nth=0 >> internal:control=enter-frame >> xpath=(//span[starts-with(@cl
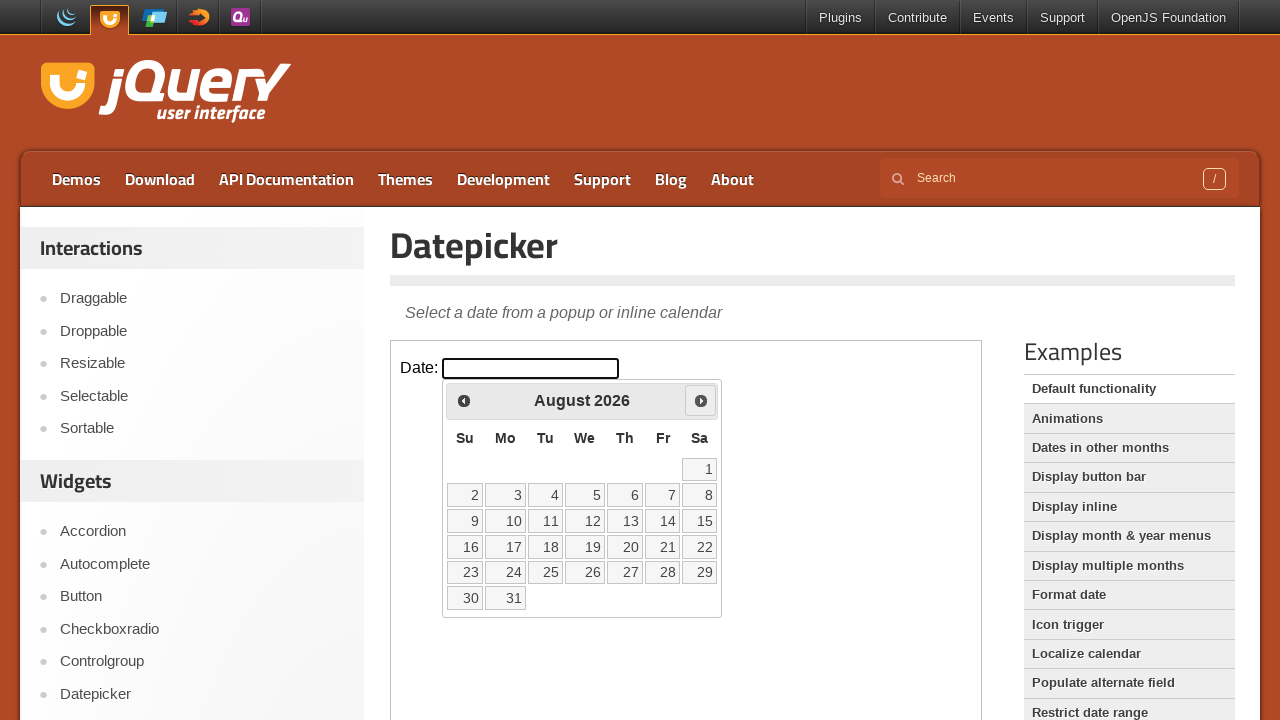

Retrieved updated year: 2026
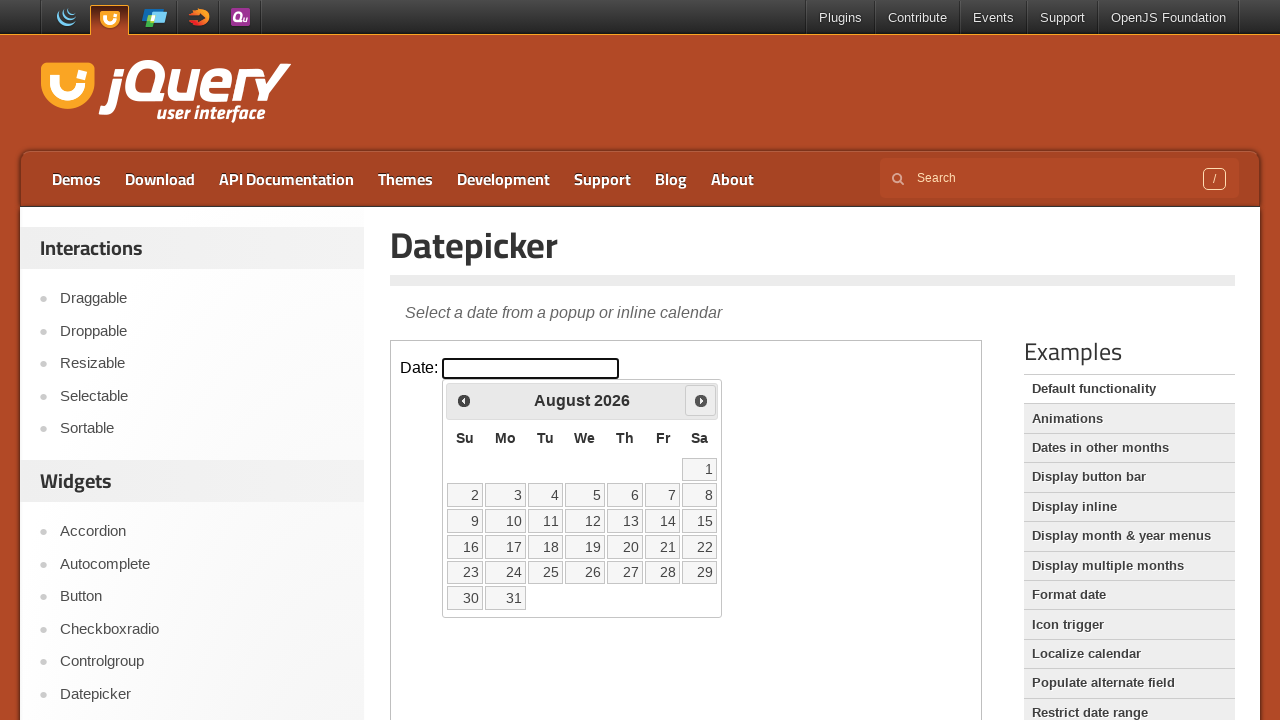

Clicked next button to advance year at (701, 400) on iframe >> nth=0 >> internal:control=enter-frame >> xpath=(//span[starts-with(@cl
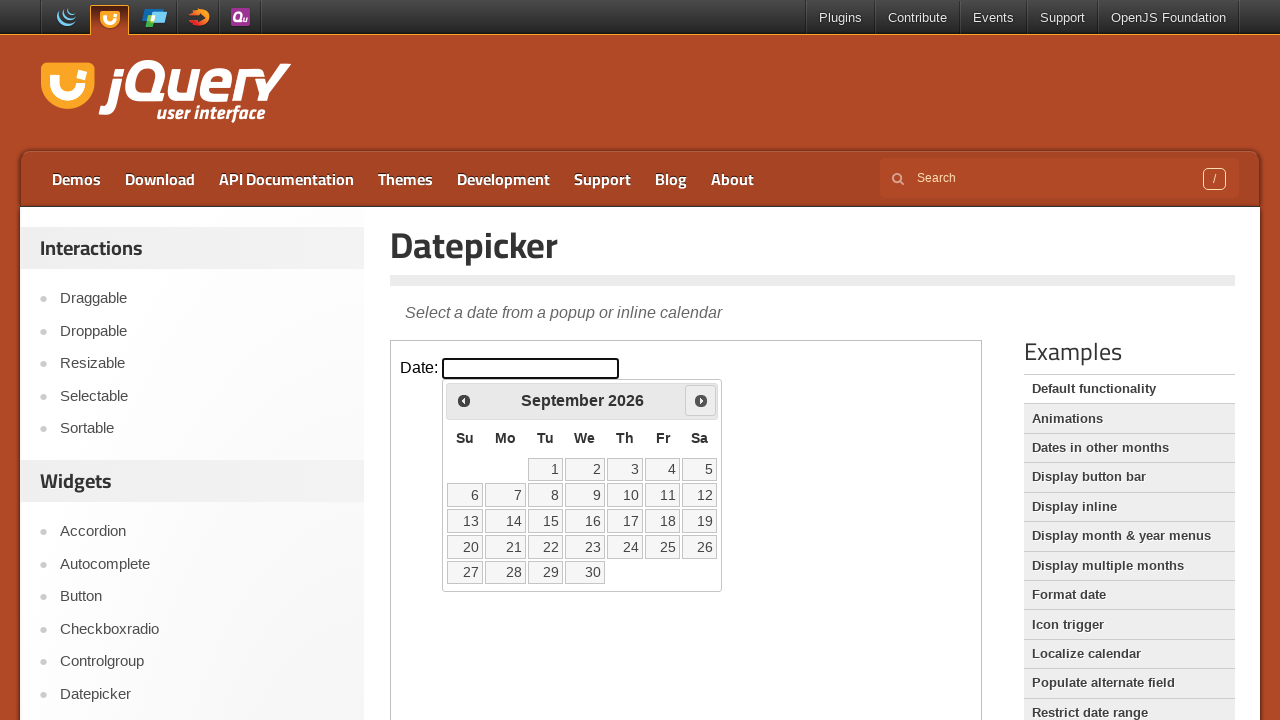

Retrieved updated year: 2026
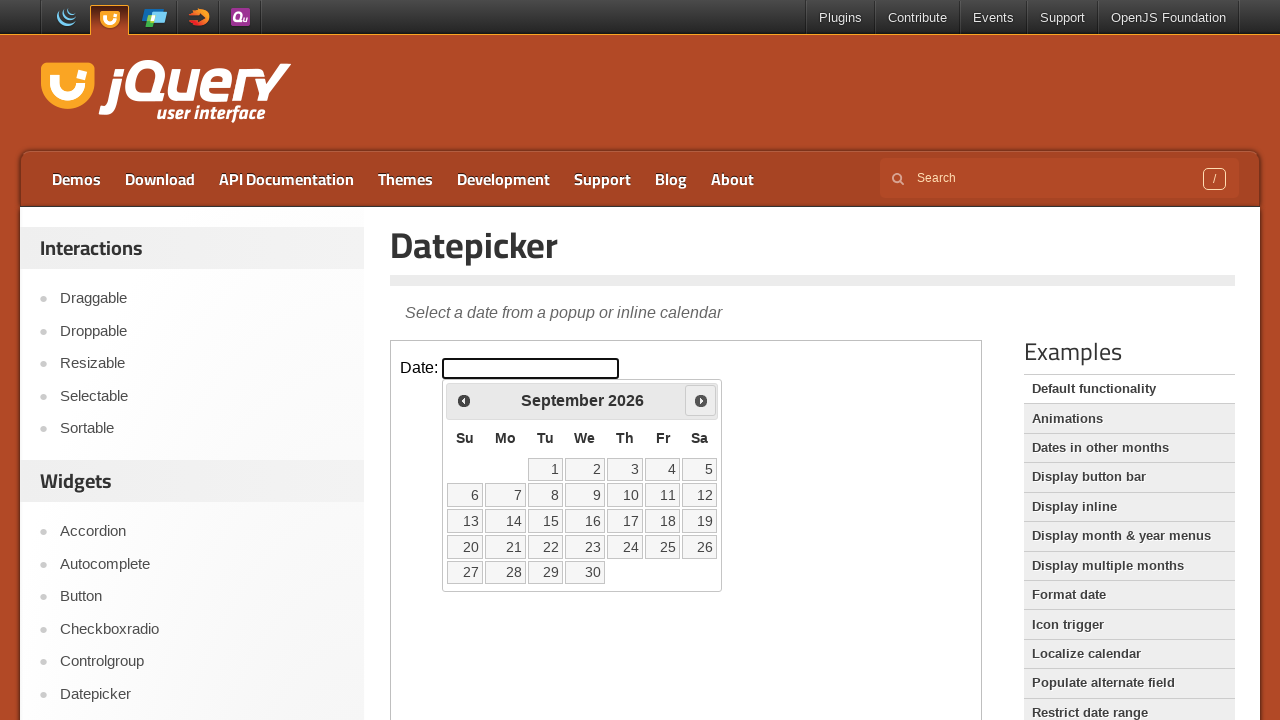

Clicked next button to advance year at (701, 400) on iframe >> nth=0 >> internal:control=enter-frame >> xpath=(//span[starts-with(@cl
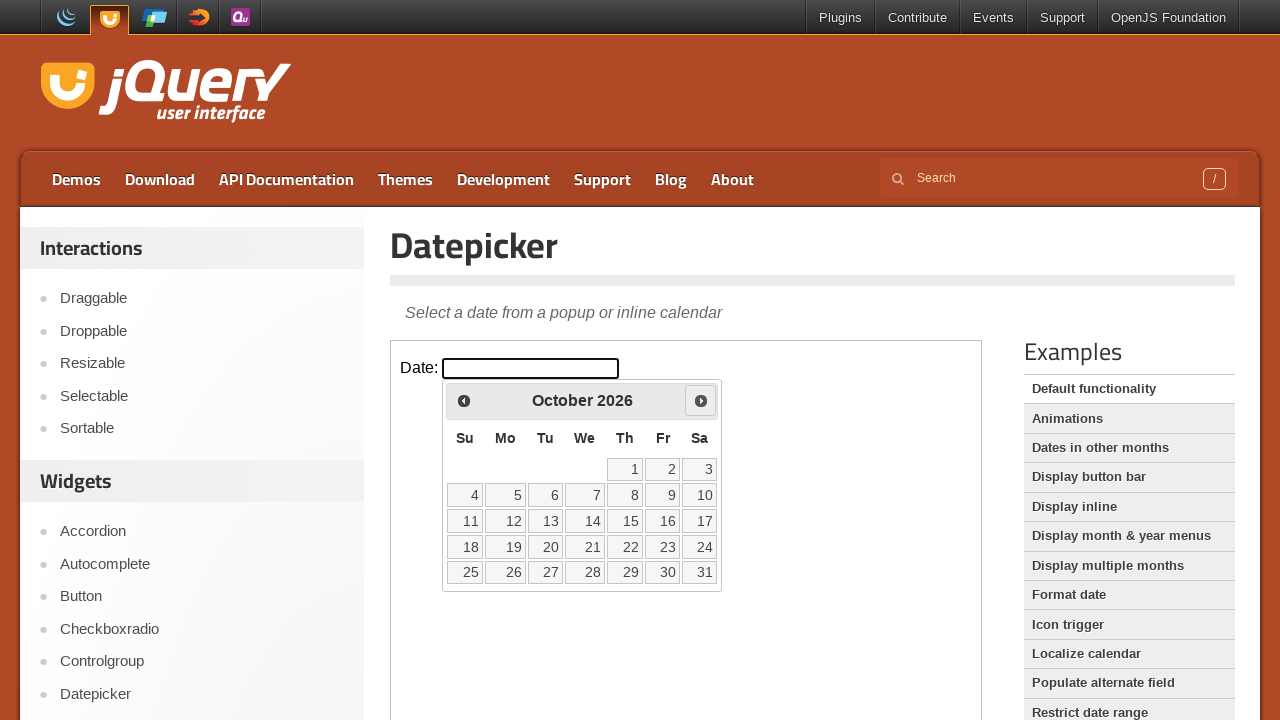

Retrieved updated year: 2026
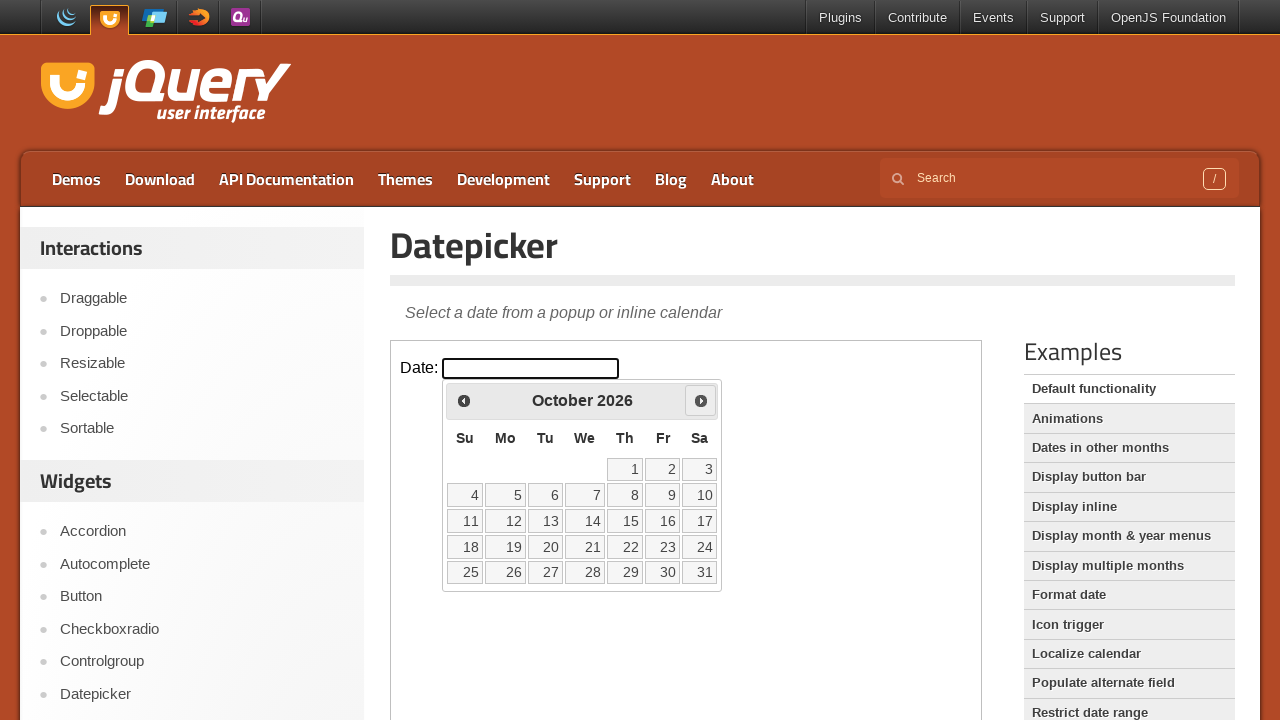

Clicked next button to advance year at (701, 400) on iframe >> nth=0 >> internal:control=enter-frame >> xpath=(//span[starts-with(@cl
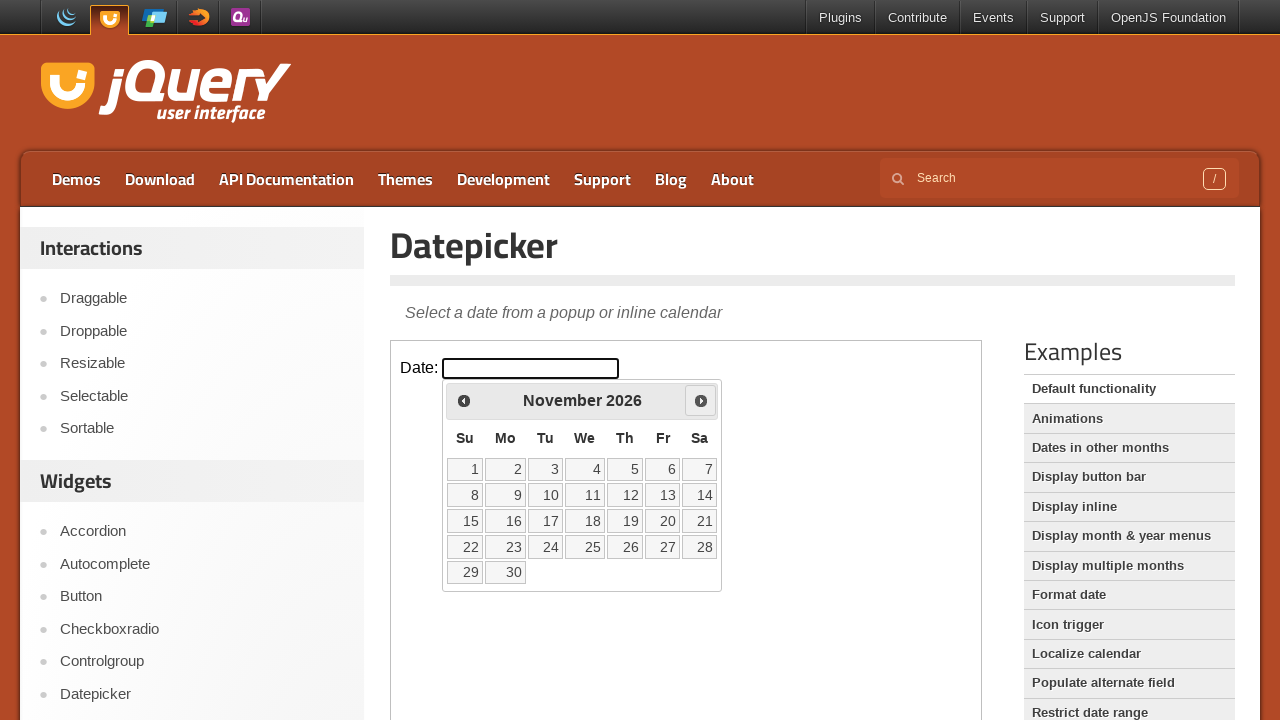

Retrieved updated year: 2026
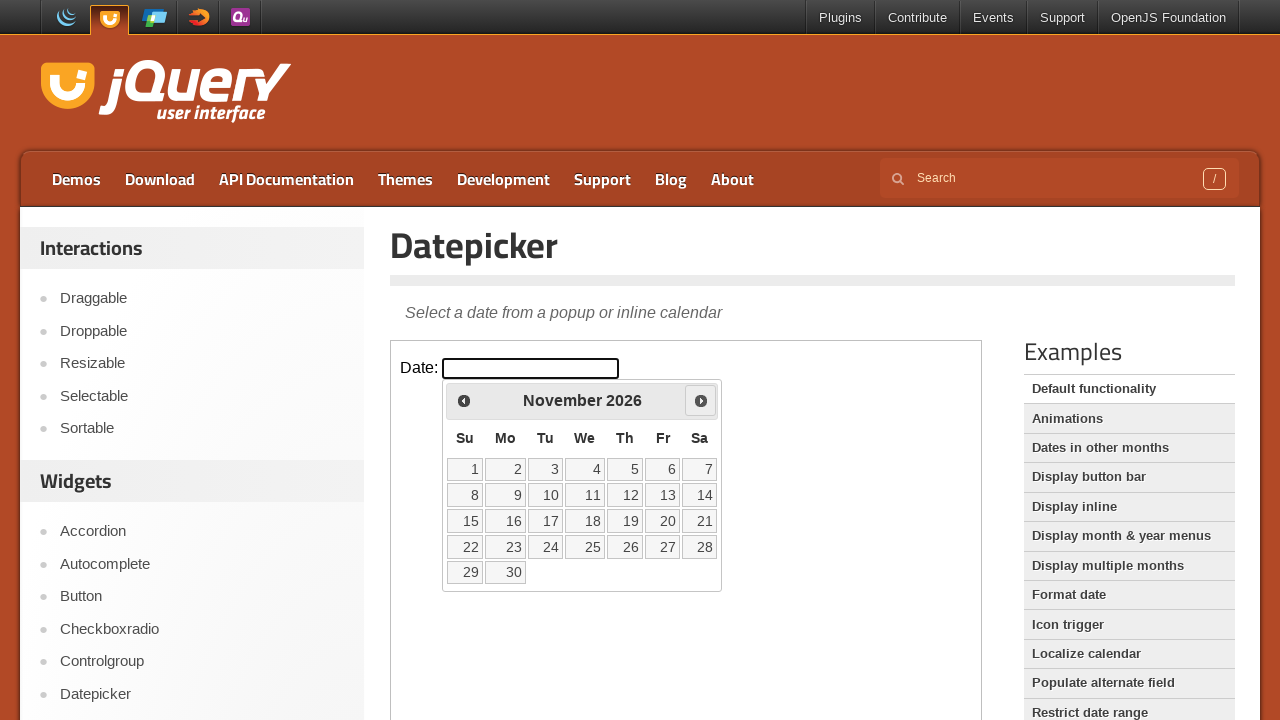

Clicked next button to advance year at (701, 400) on iframe >> nth=0 >> internal:control=enter-frame >> xpath=(//span[starts-with(@cl
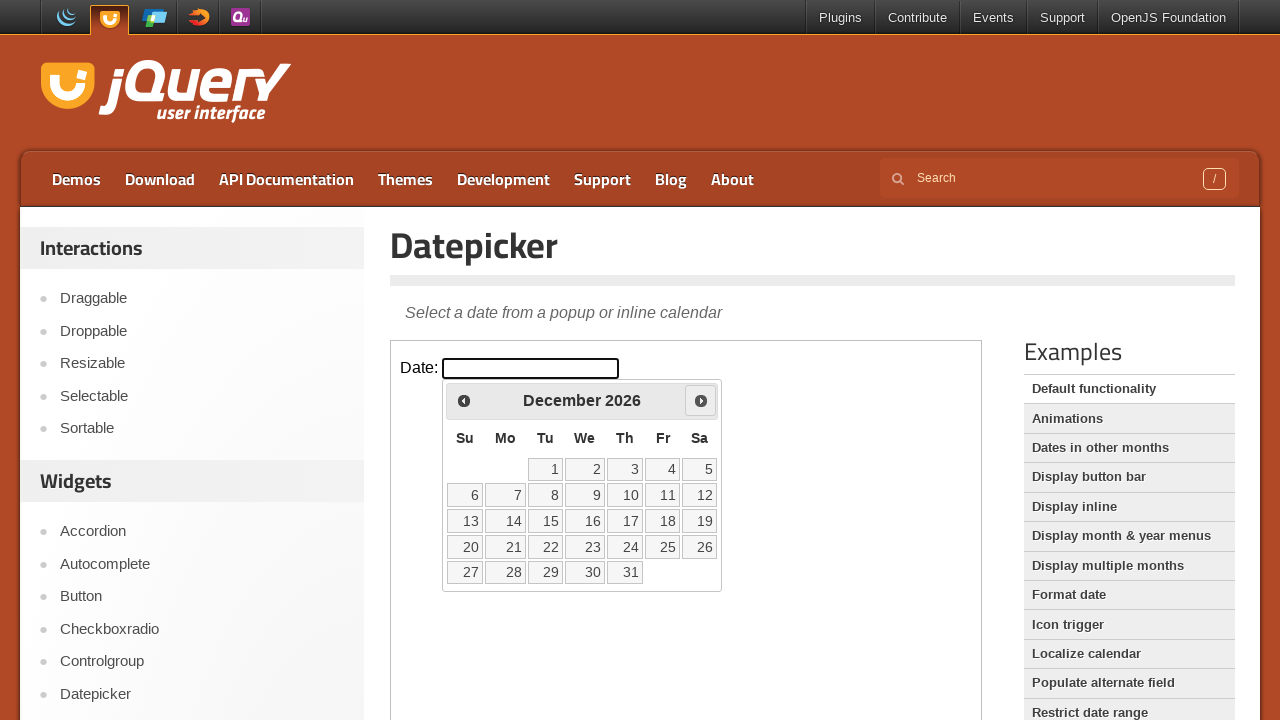

Retrieved updated year: 2026
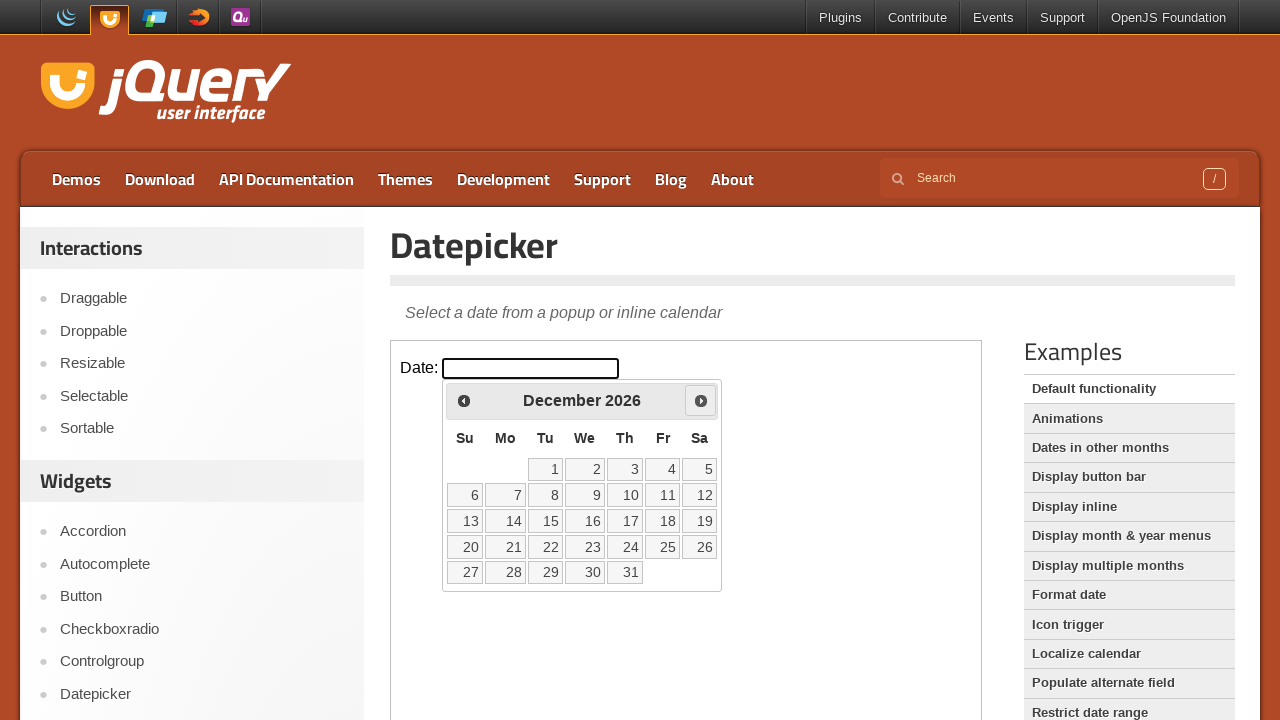

Clicked next button to advance year at (701, 400) on iframe >> nth=0 >> internal:control=enter-frame >> xpath=(//span[starts-with(@cl
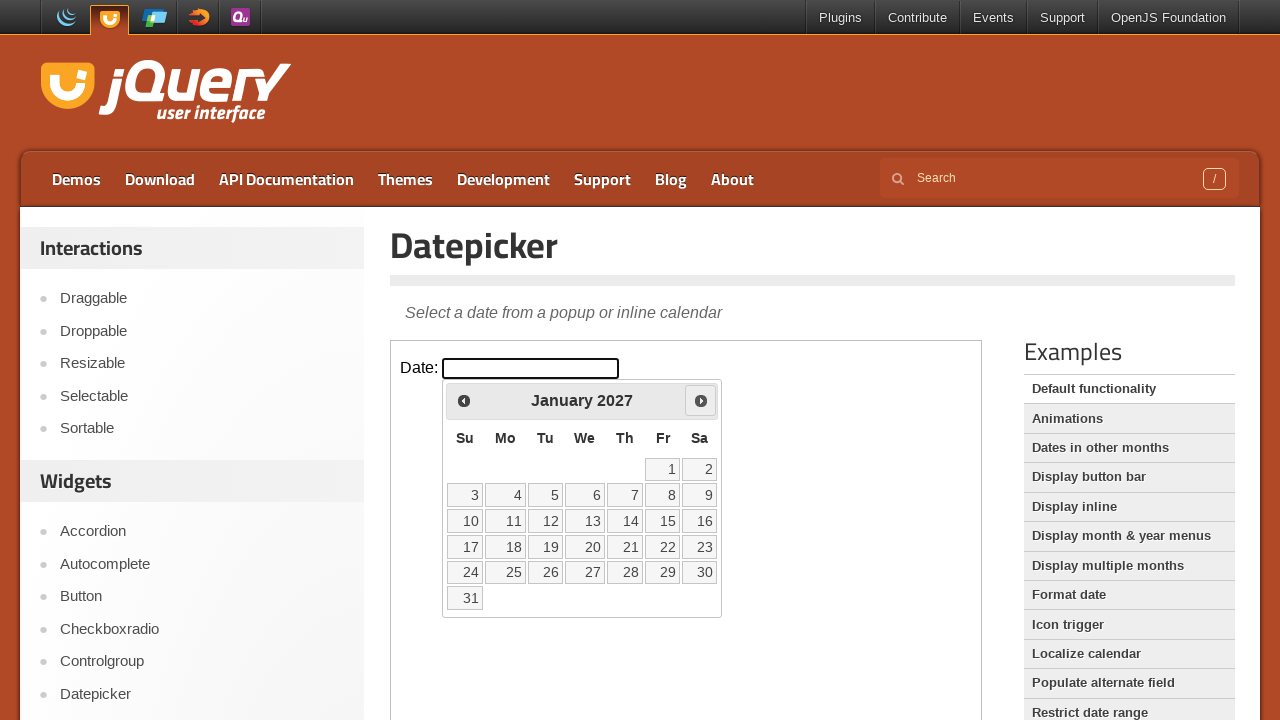

Retrieved updated year: 2027
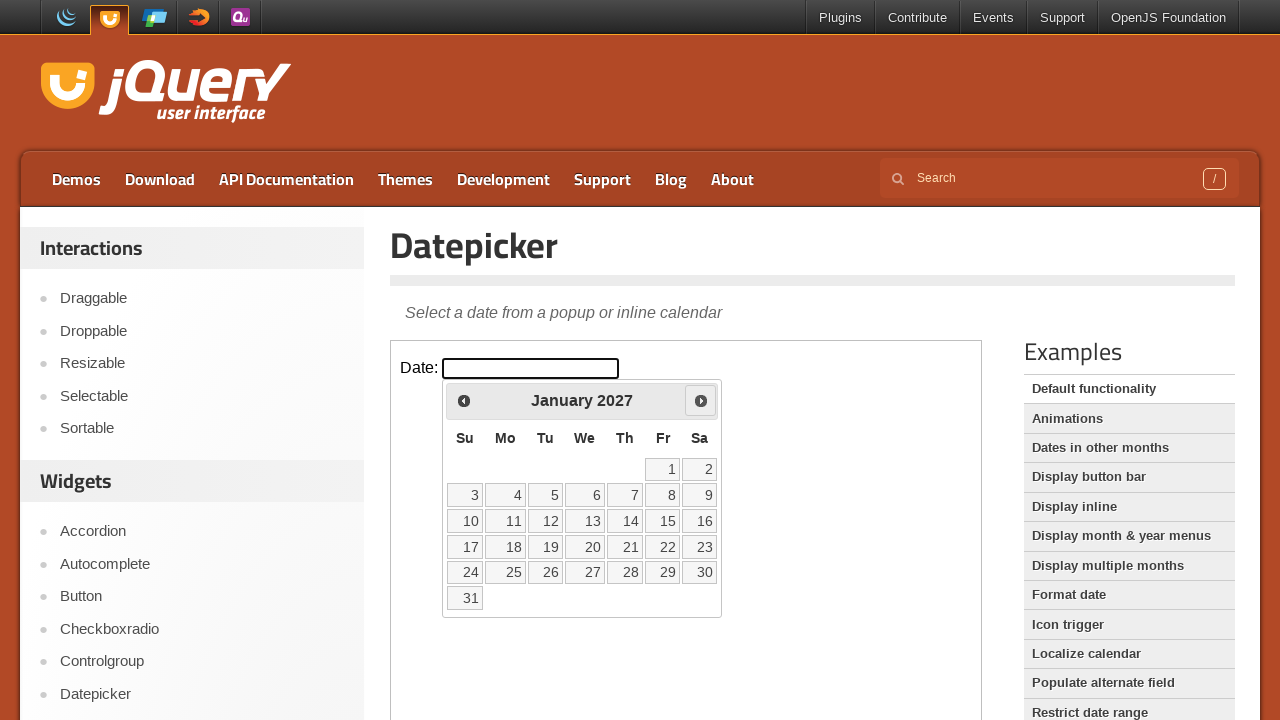

Clicked next button to advance year at (701, 400) on iframe >> nth=0 >> internal:control=enter-frame >> xpath=(//span[starts-with(@cl
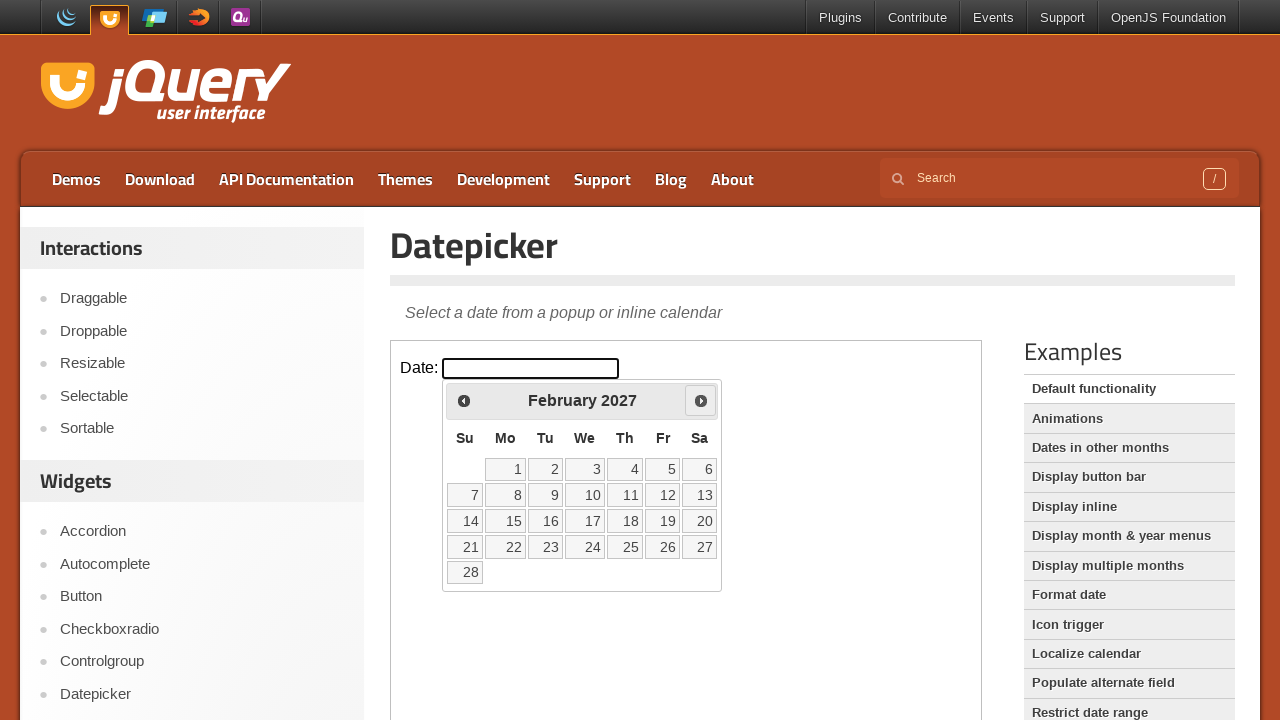

Retrieved updated year: 2027
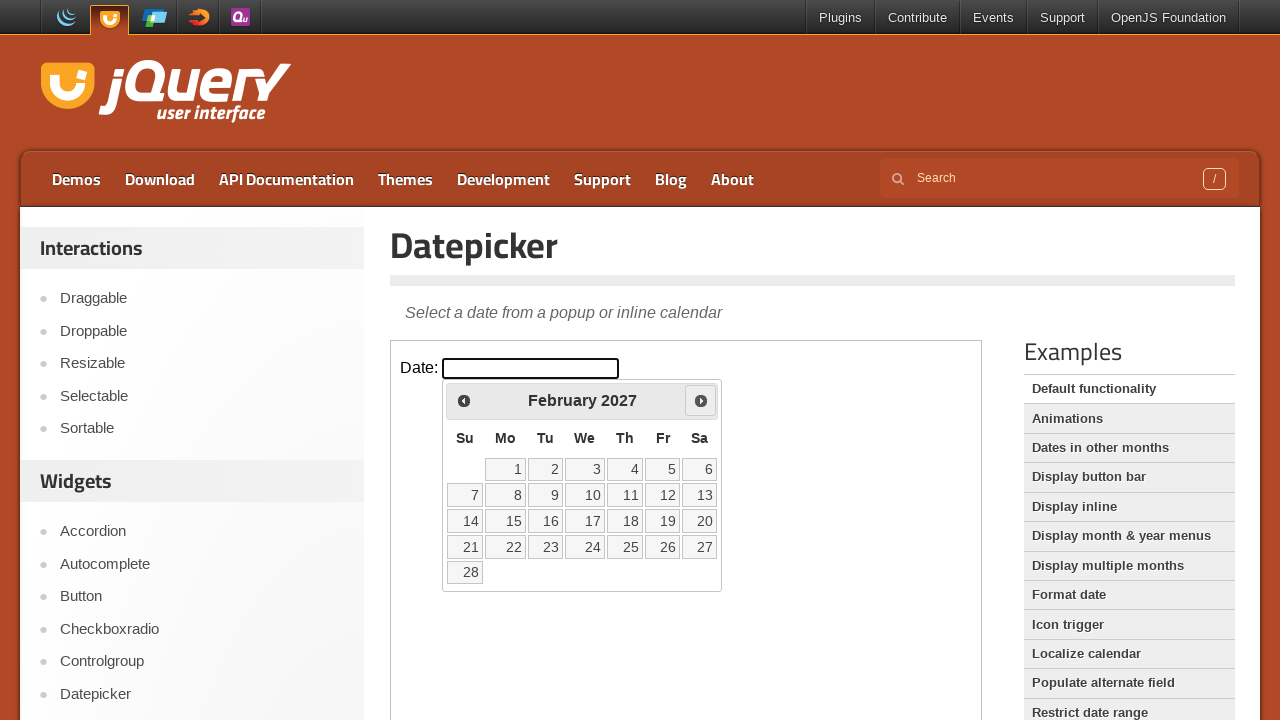

Clicked next button to advance year at (701, 400) on iframe >> nth=0 >> internal:control=enter-frame >> xpath=(//span[starts-with(@cl
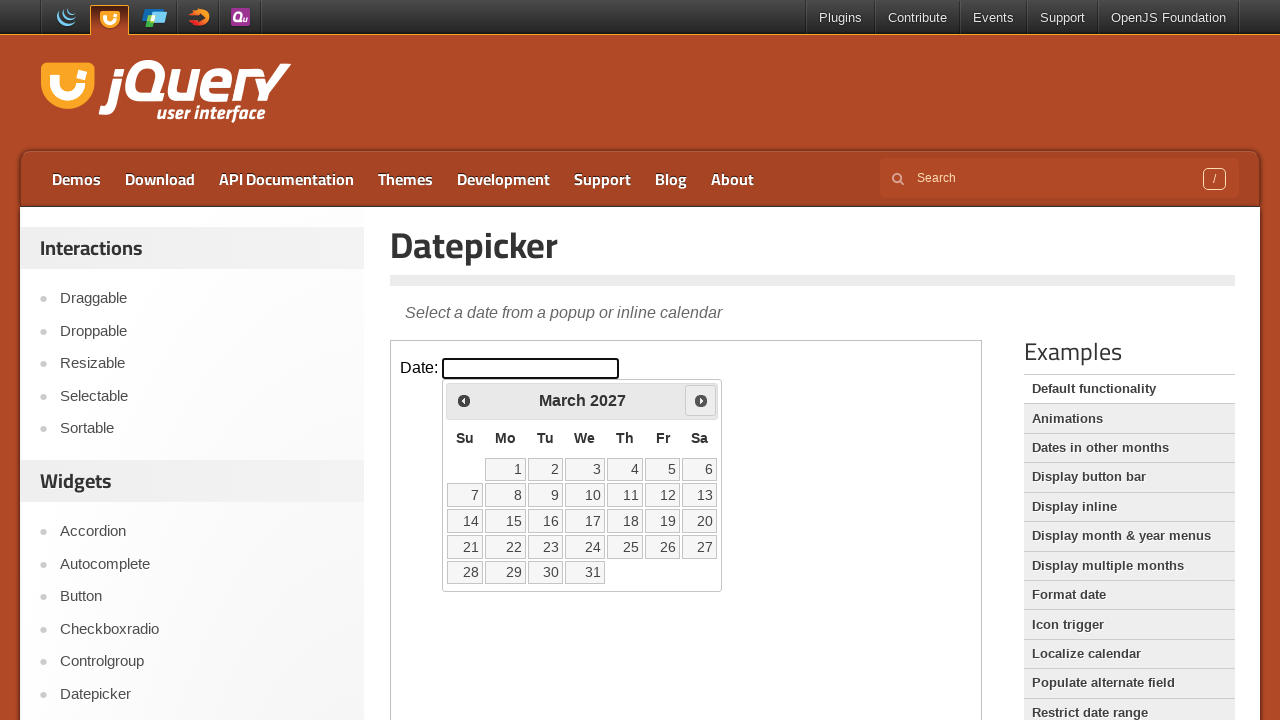

Retrieved updated year: 2027
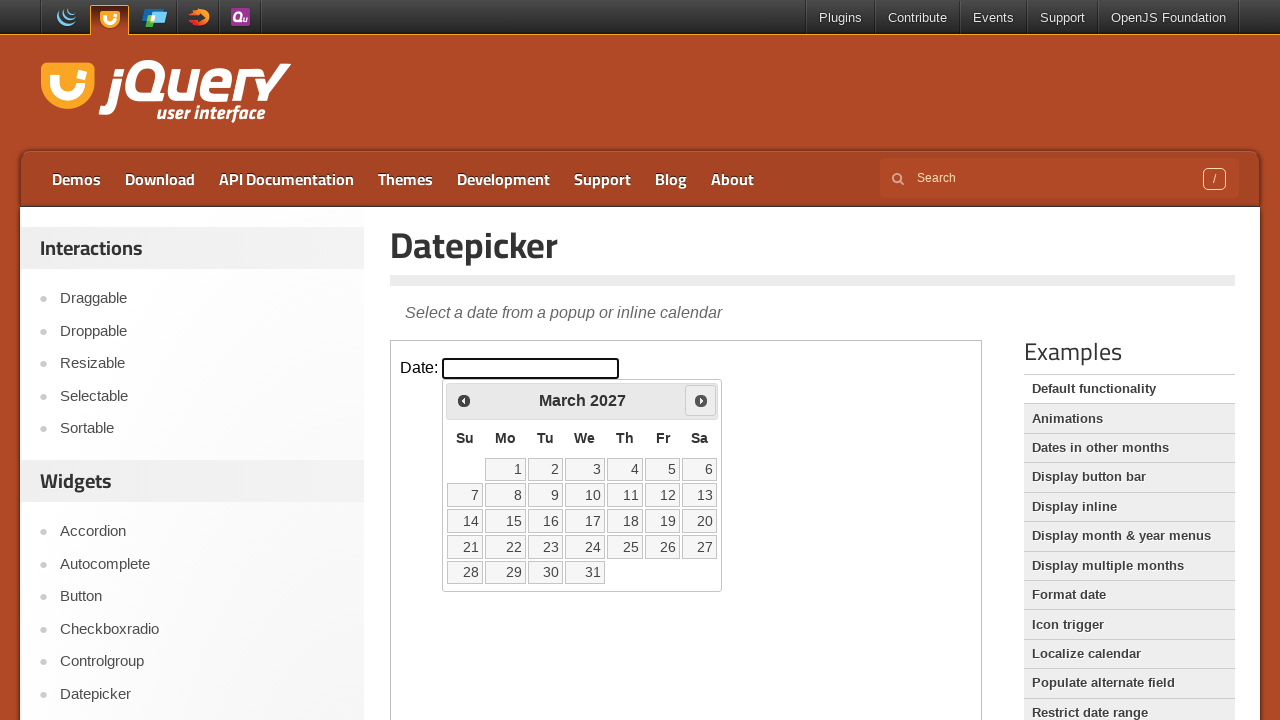

Clicked next button to advance year at (701, 400) on iframe >> nth=0 >> internal:control=enter-frame >> xpath=(//span[starts-with(@cl
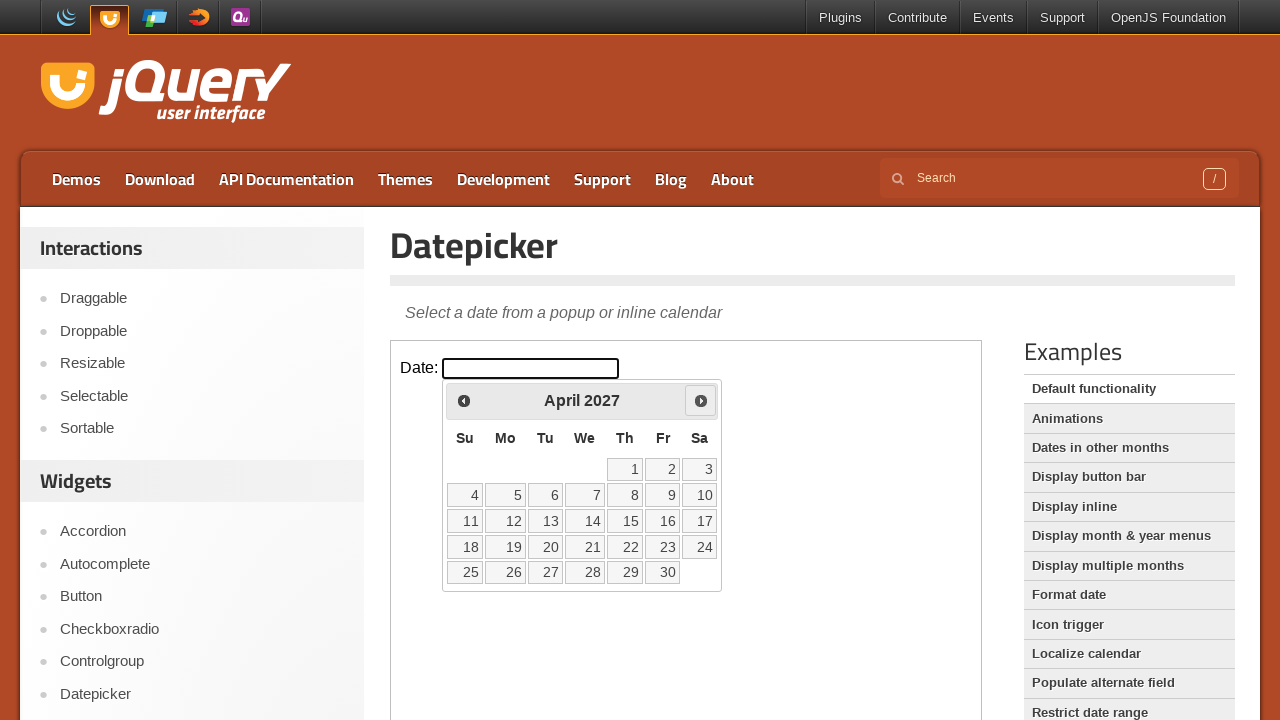

Retrieved updated year: 2027
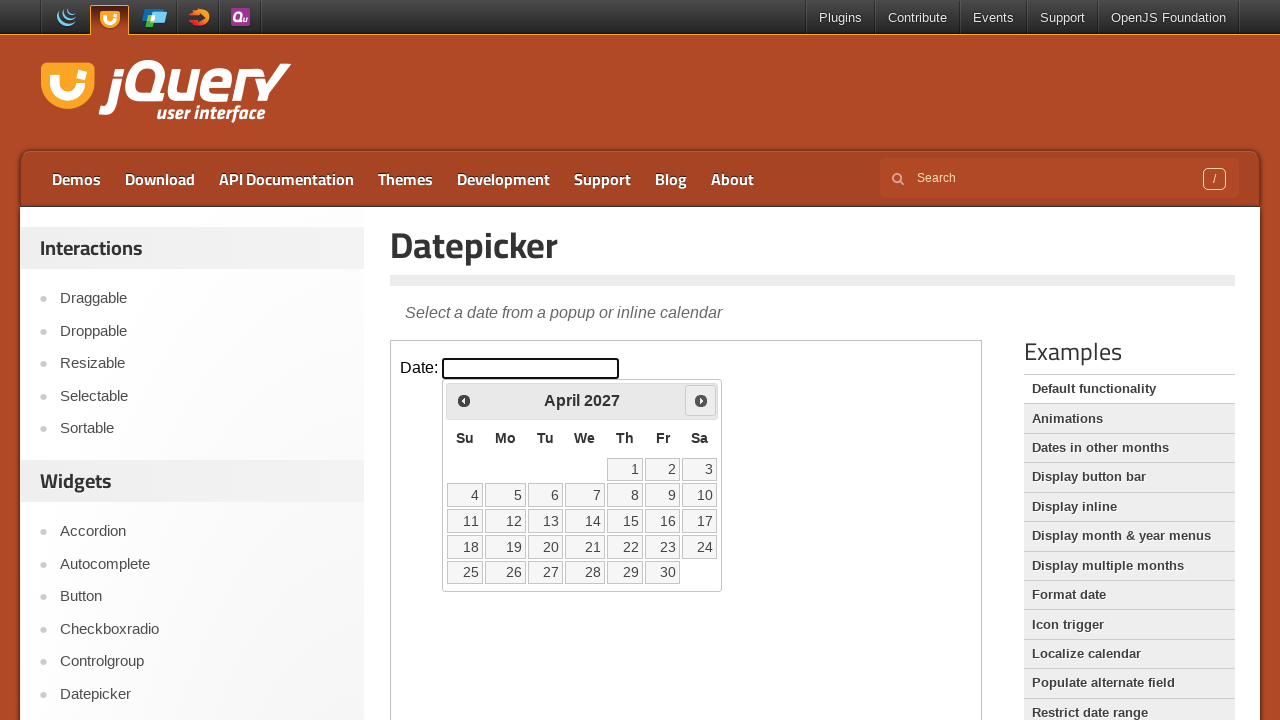

Clicked next button to advance year at (701, 400) on iframe >> nth=0 >> internal:control=enter-frame >> xpath=(//span[starts-with(@cl
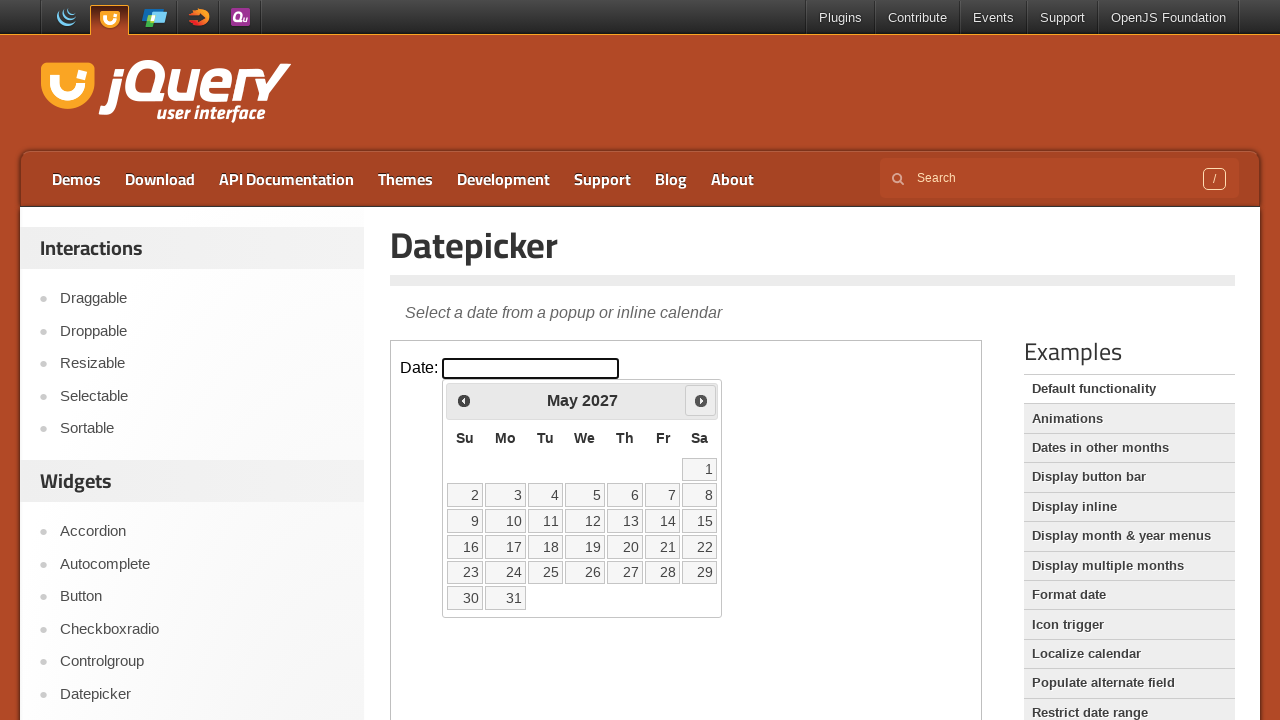

Retrieved updated year: 2027
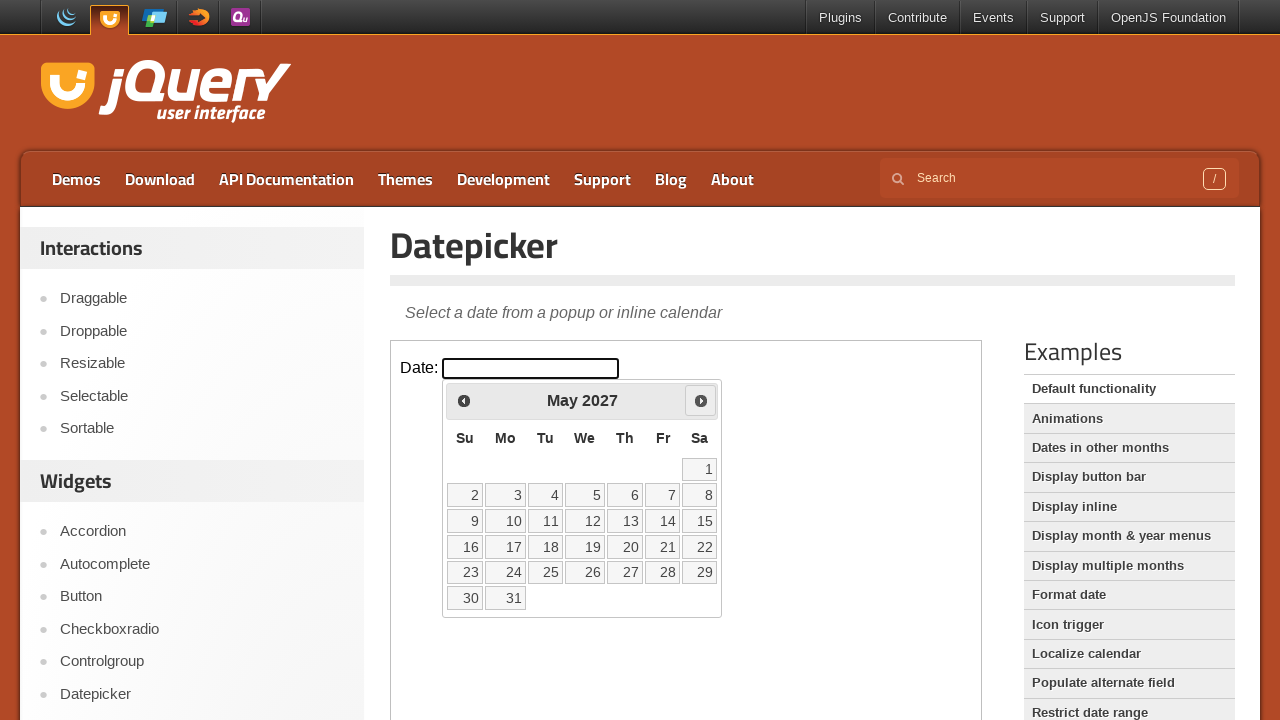

Clicked next button to advance year at (701, 400) on iframe >> nth=0 >> internal:control=enter-frame >> xpath=(//span[starts-with(@cl
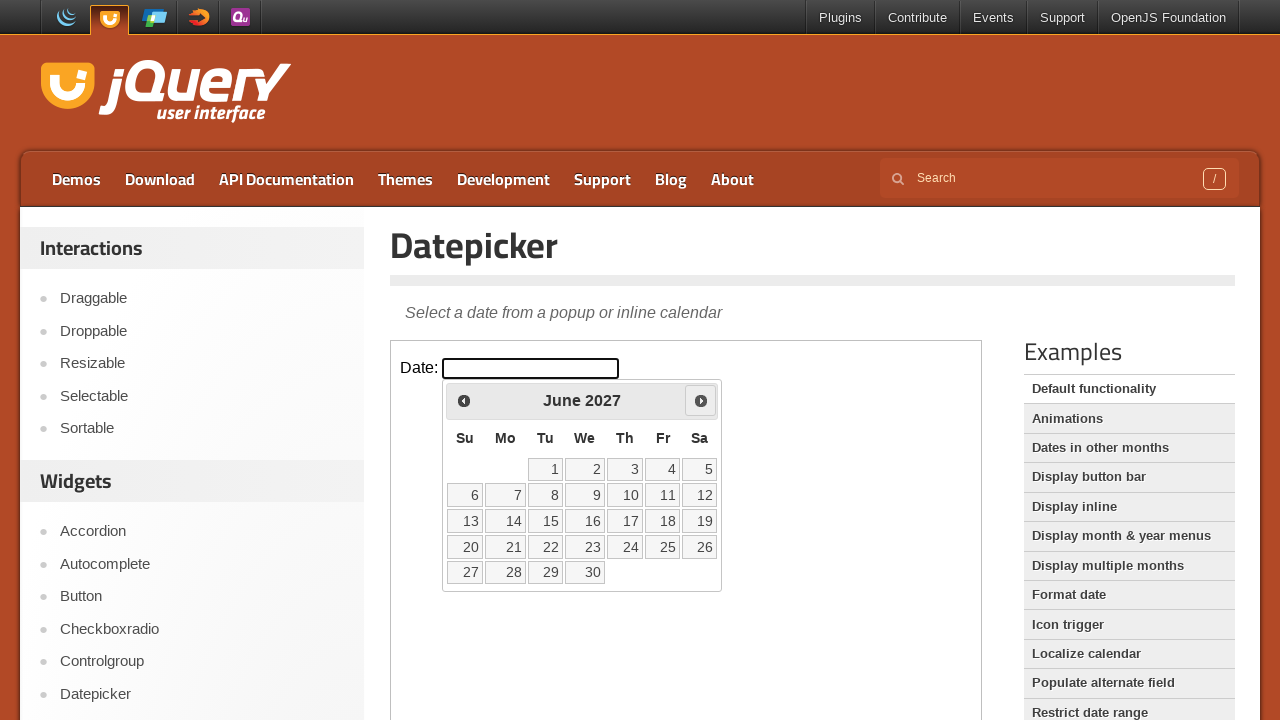

Retrieved updated year: 2027
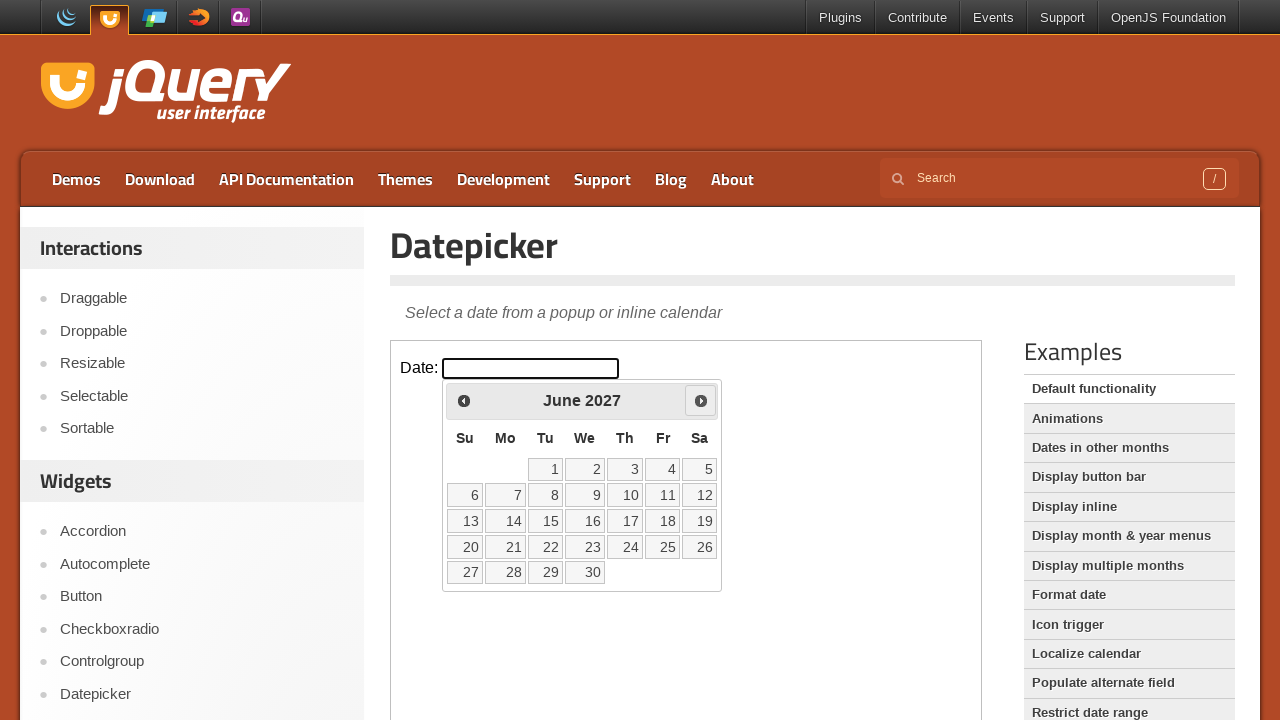

Clicked next button to advance year at (701, 400) on iframe >> nth=0 >> internal:control=enter-frame >> xpath=(//span[starts-with(@cl
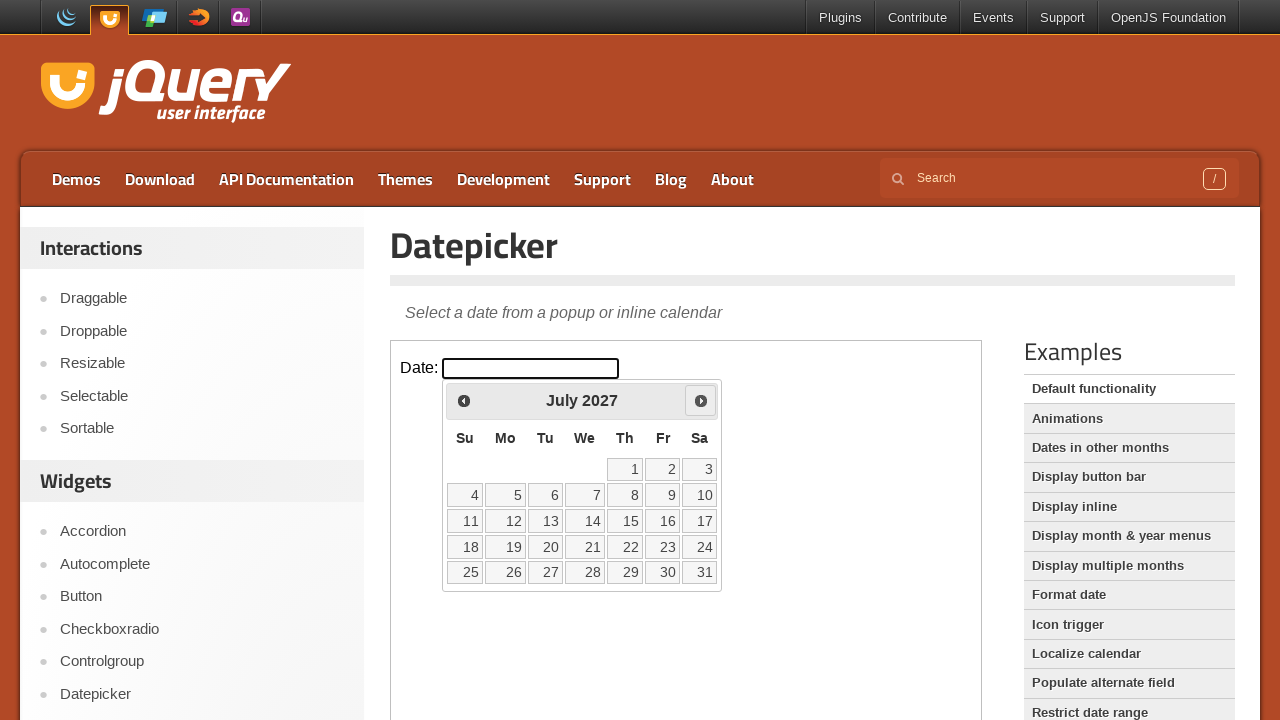

Retrieved updated year: 2027
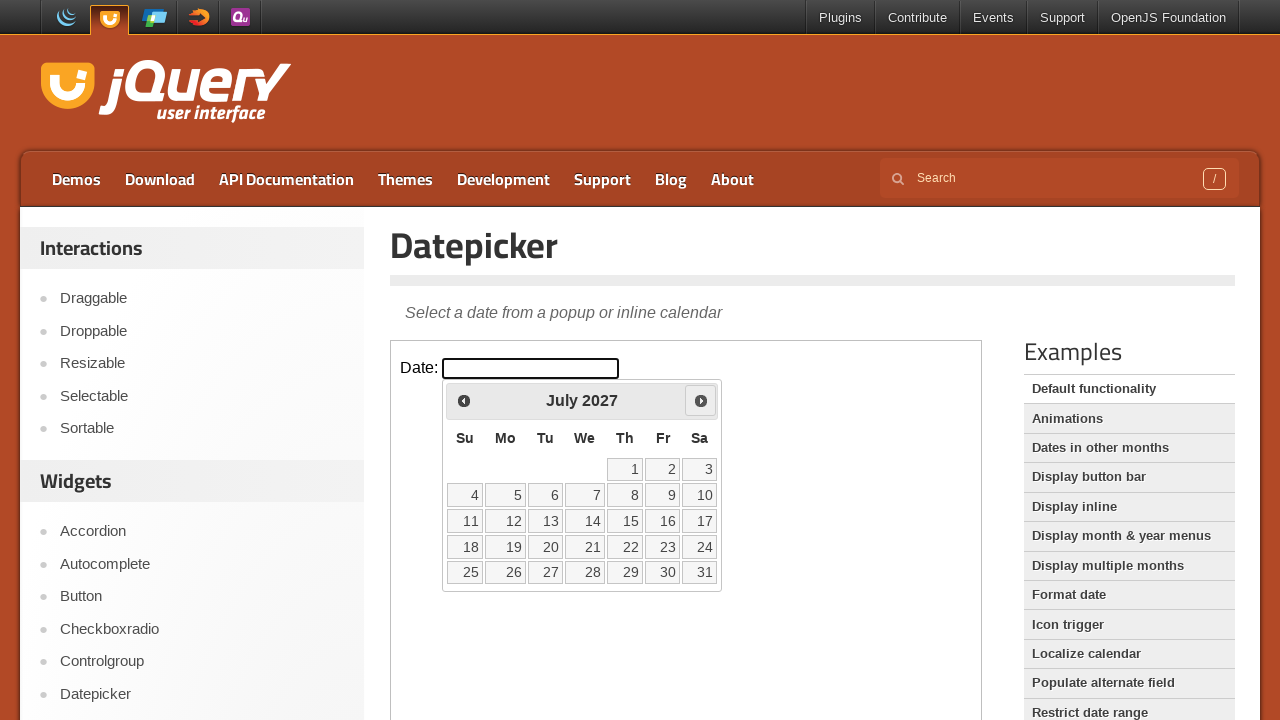

Clicked next button to advance year at (701, 400) on iframe >> nth=0 >> internal:control=enter-frame >> xpath=(//span[starts-with(@cl
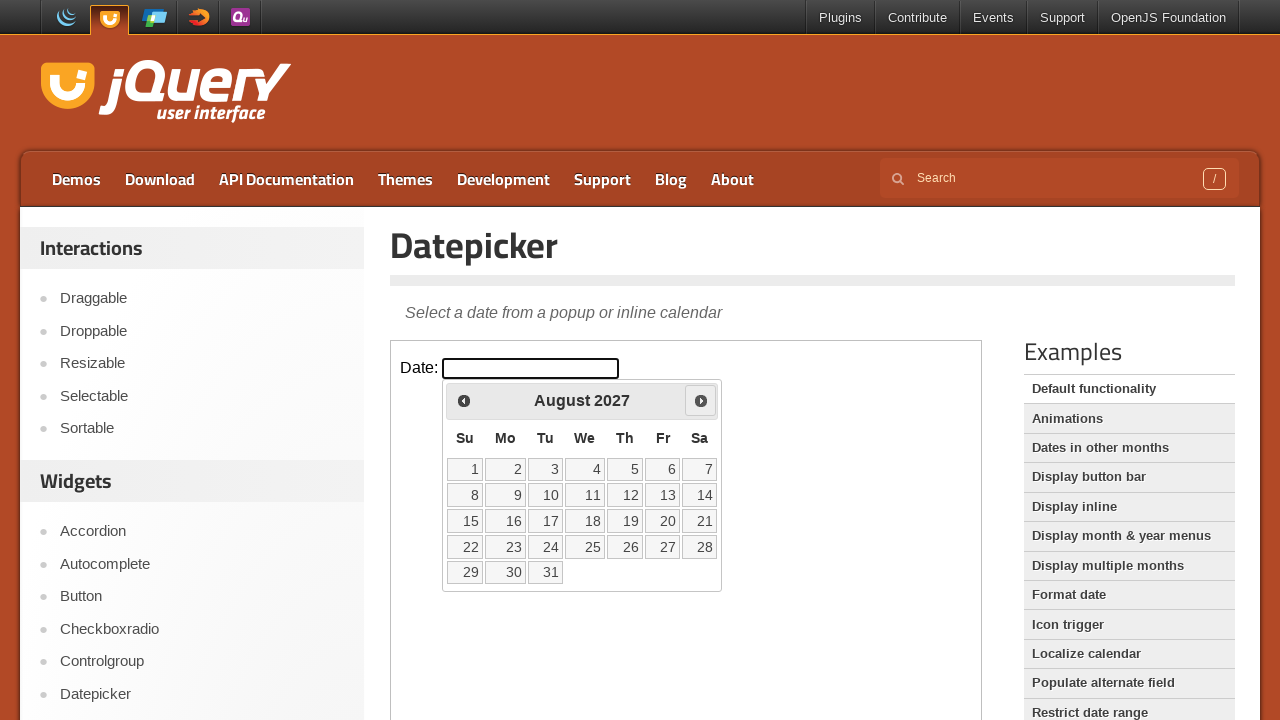

Retrieved updated year: 2027
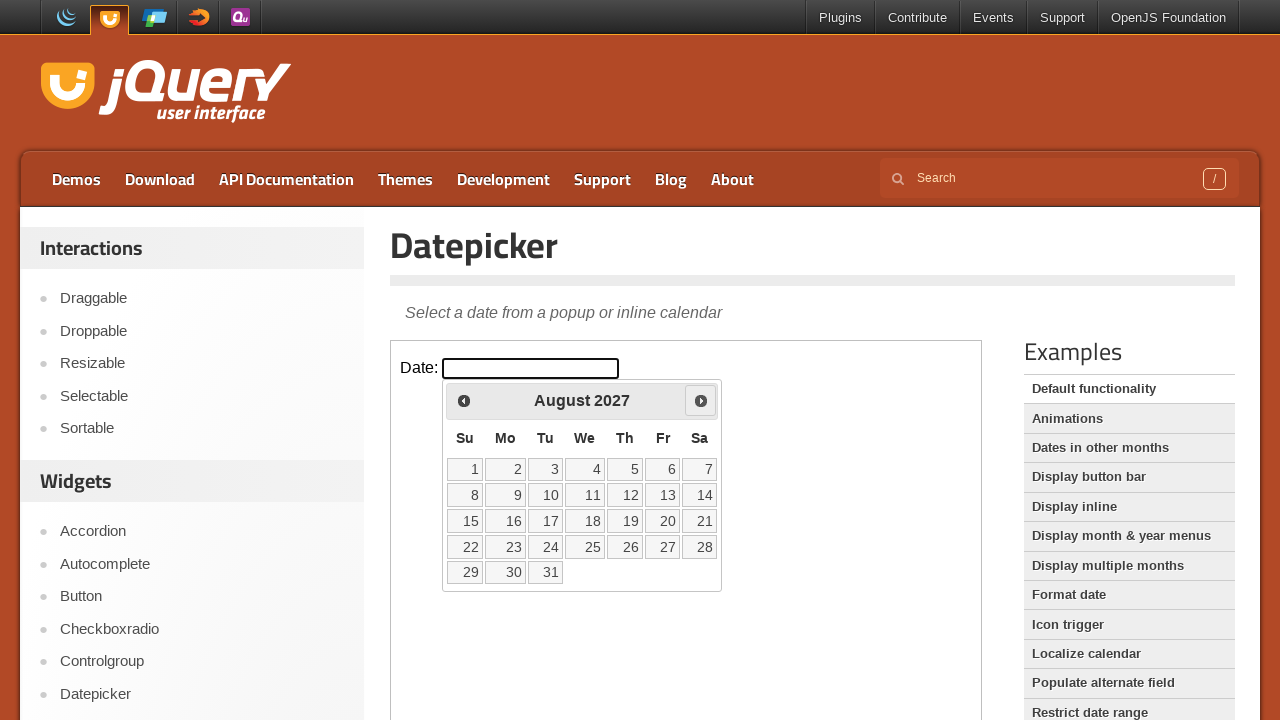

Clicked next button to advance year at (701, 400) on iframe >> nth=0 >> internal:control=enter-frame >> xpath=(//span[starts-with(@cl
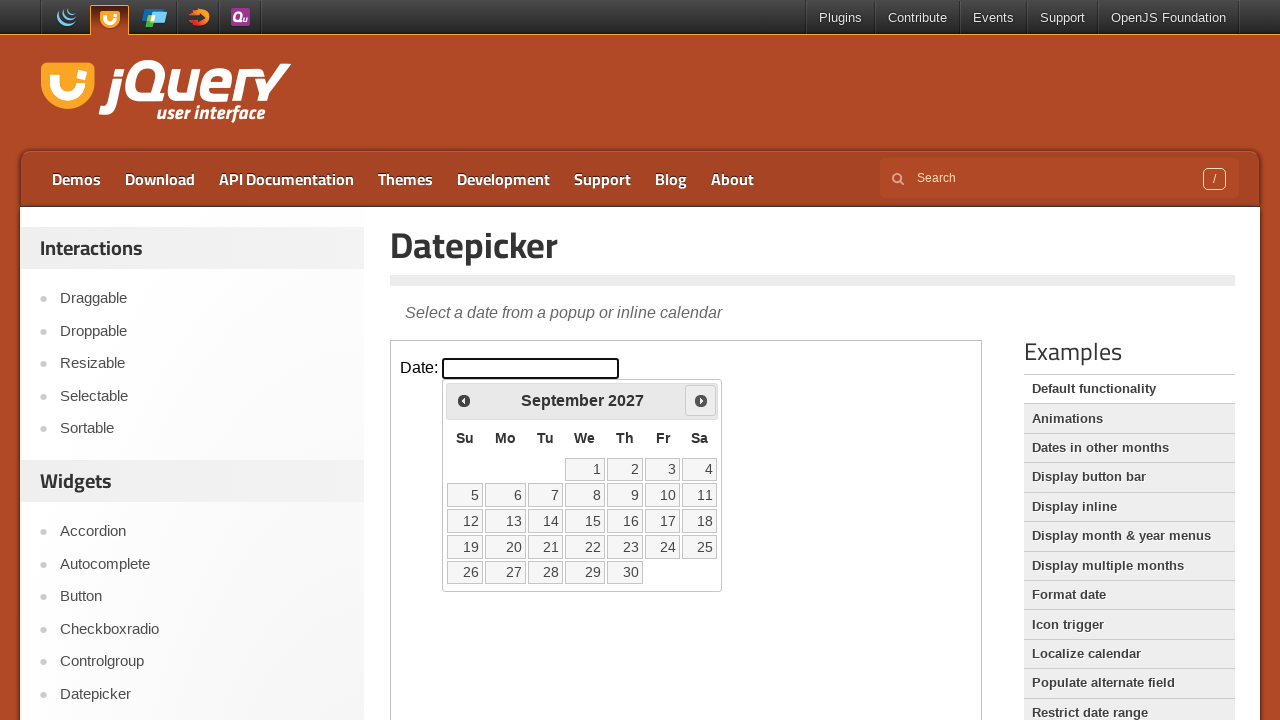

Retrieved updated year: 2027
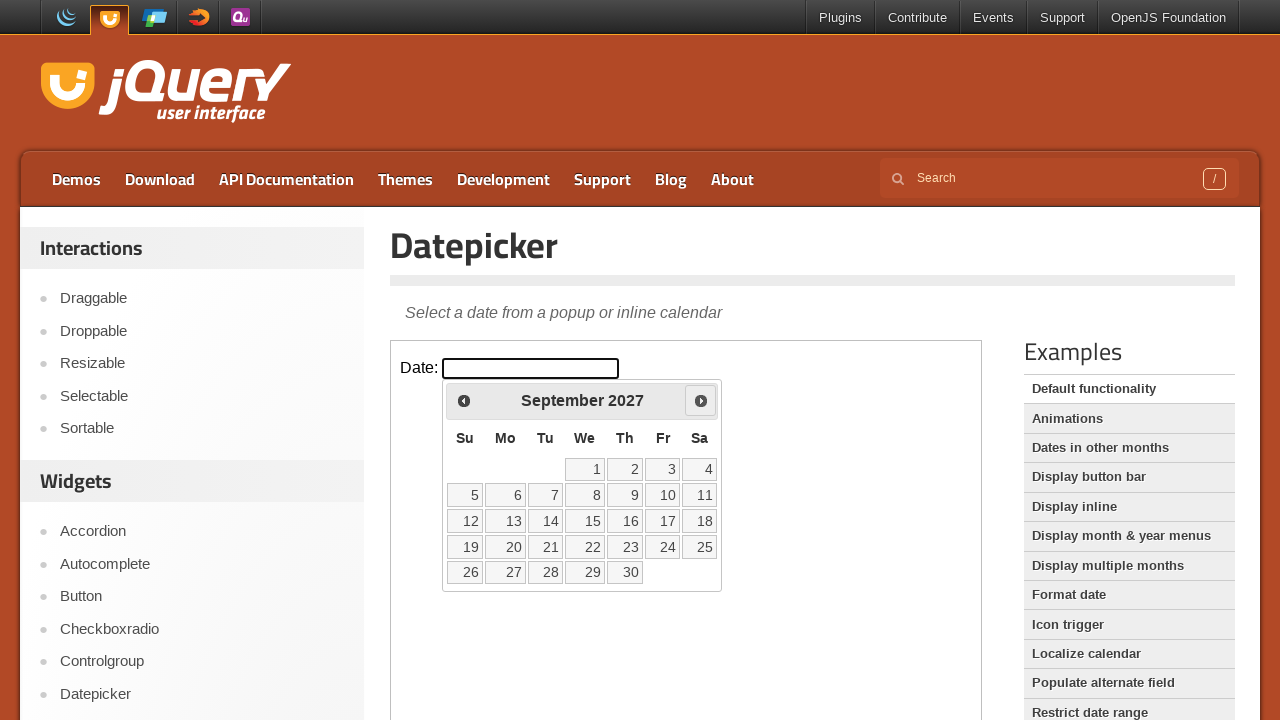

Clicked next button to advance year at (701, 400) on iframe >> nth=0 >> internal:control=enter-frame >> xpath=(//span[starts-with(@cl
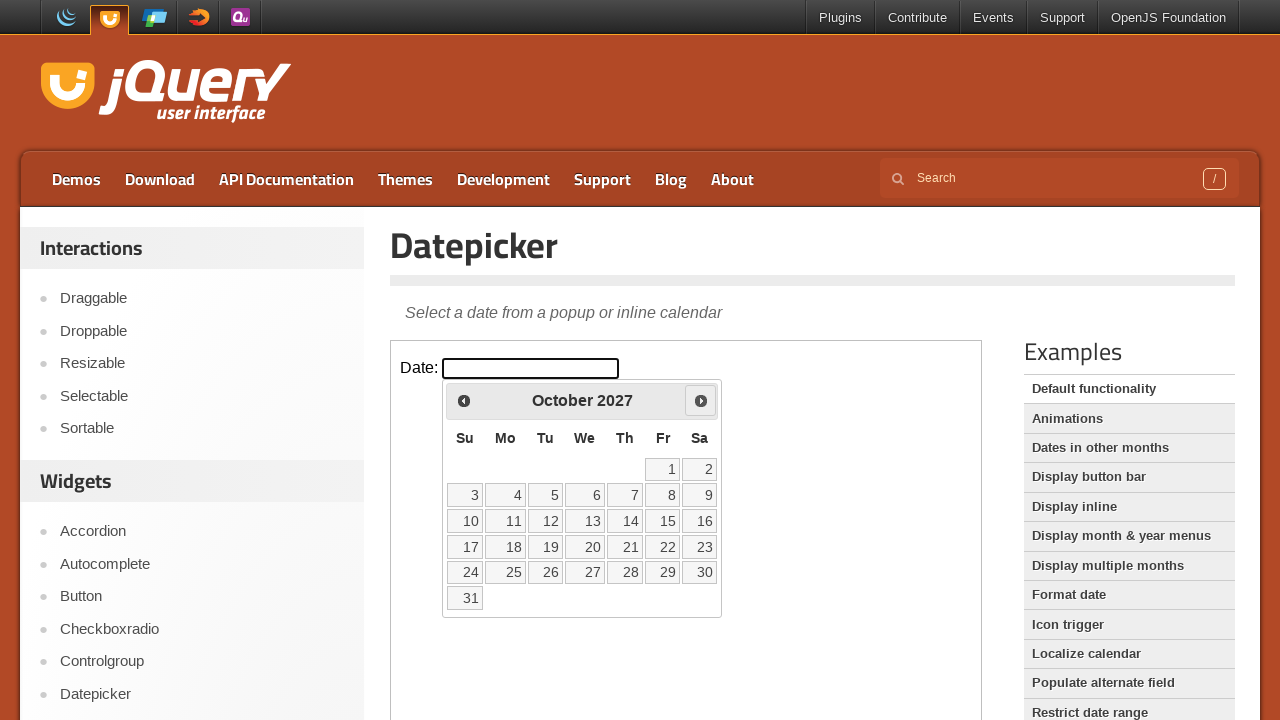

Retrieved updated year: 2027
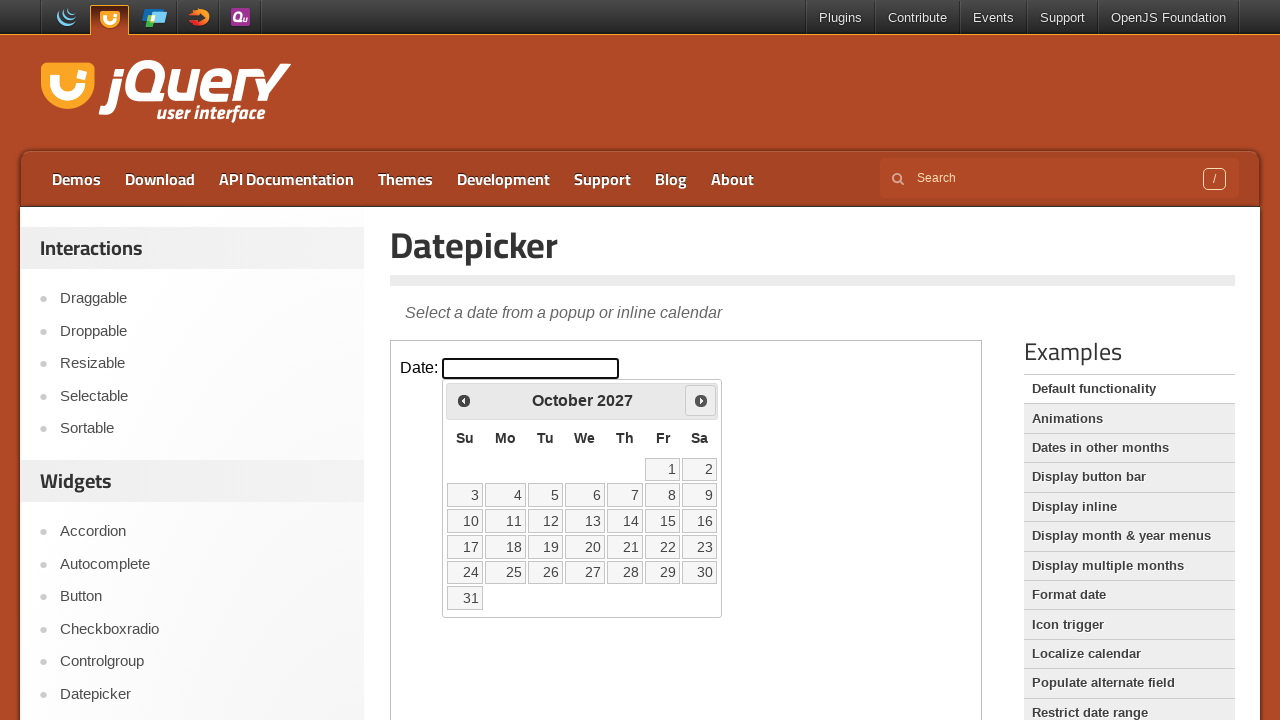

Clicked next button to advance year at (701, 400) on iframe >> nth=0 >> internal:control=enter-frame >> xpath=(//span[starts-with(@cl
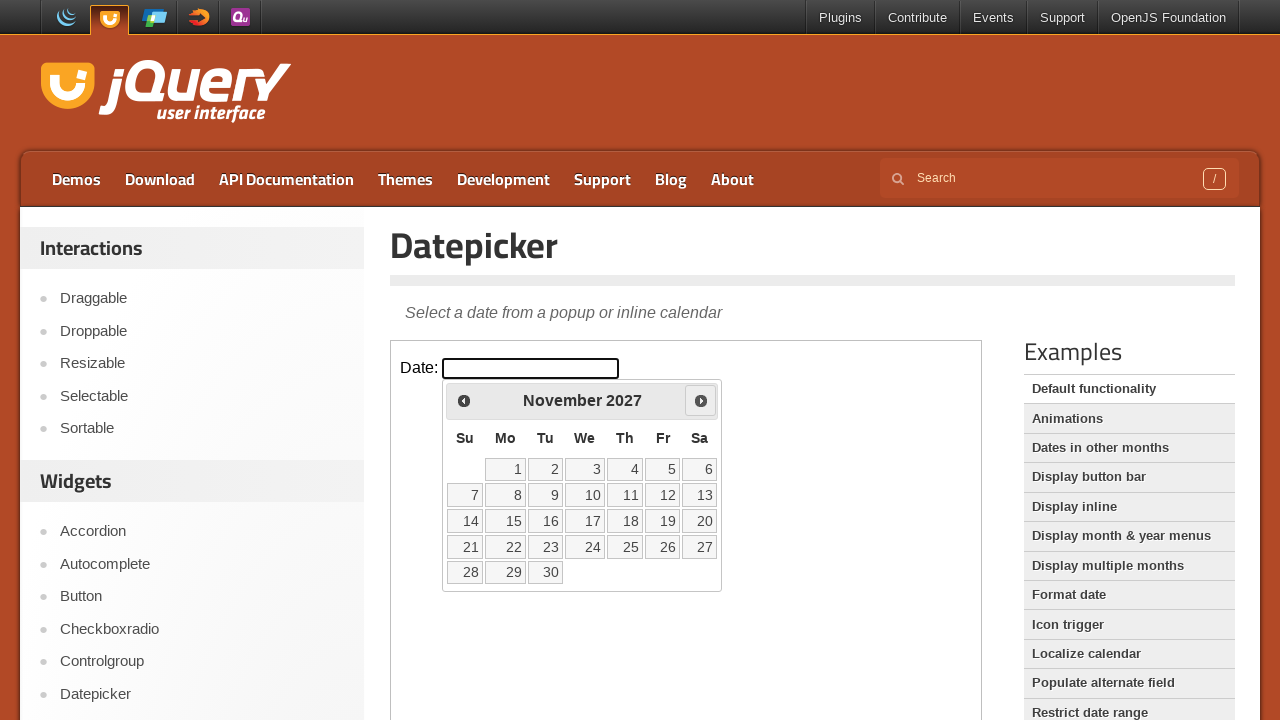

Retrieved updated year: 2027
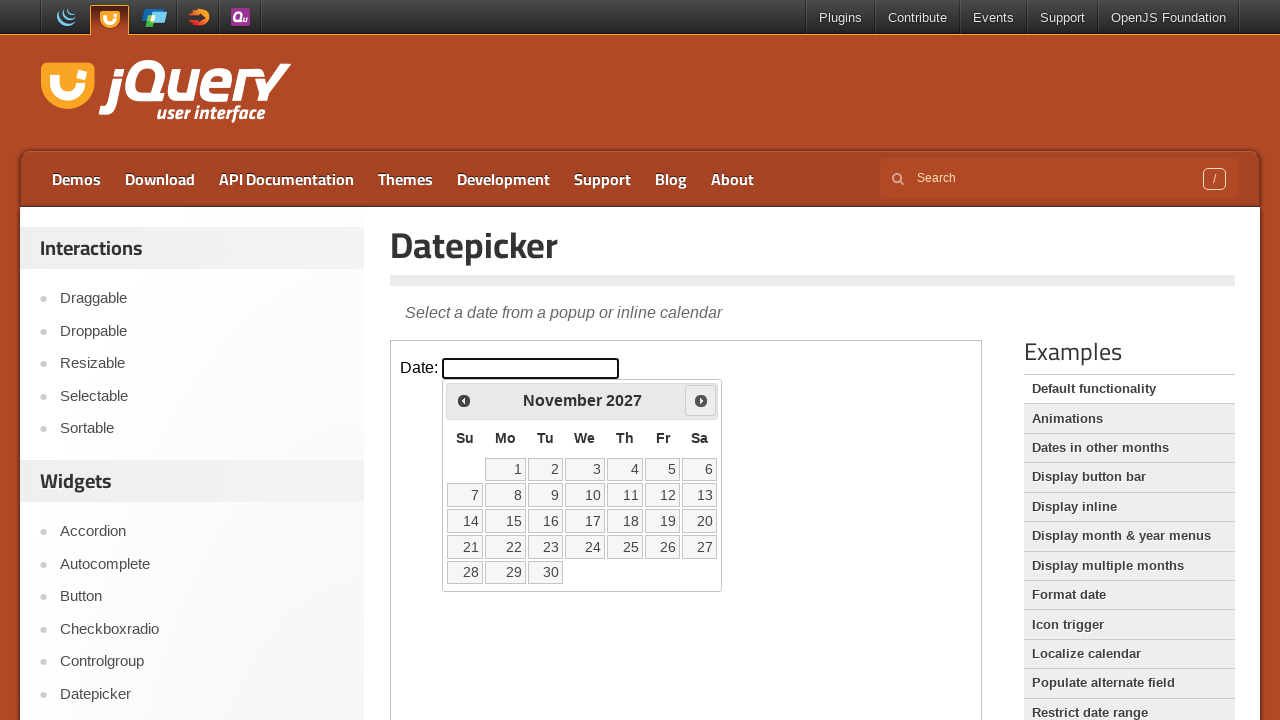

Clicked next button to advance year at (701, 400) on iframe >> nth=0 >> internal:control=enter-frame >> xpath=(//span[starts-with(@cl
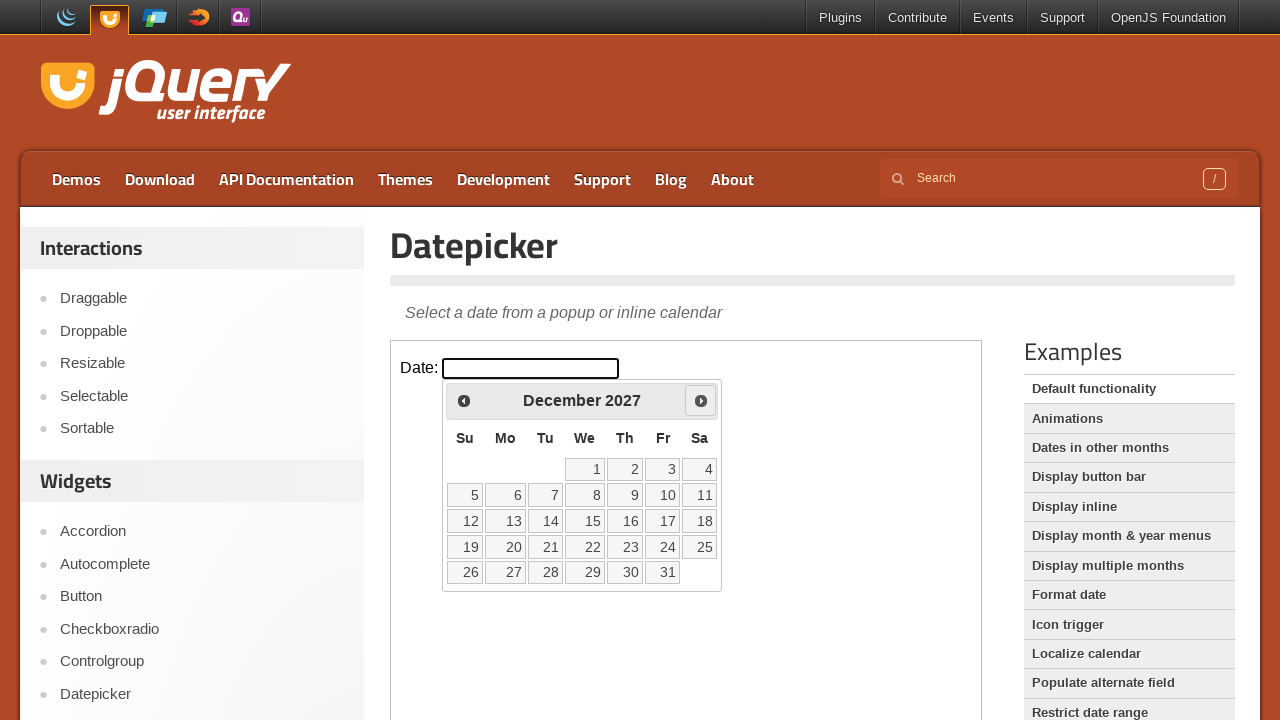

Retrieved updated year: 2027
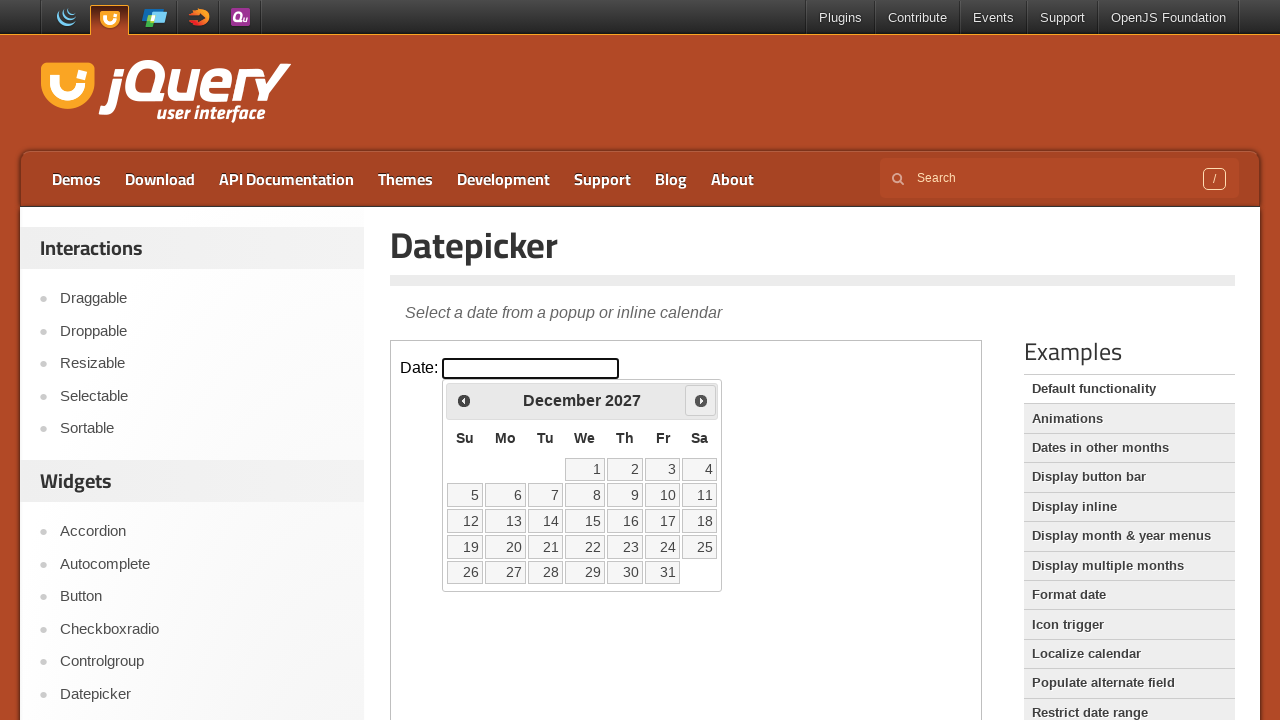

Clicked next button to advance year at (701, 400) on iframe >> nth=0 >> internal:control=enter-frame >> xpath=(//span[starts-with(@cl
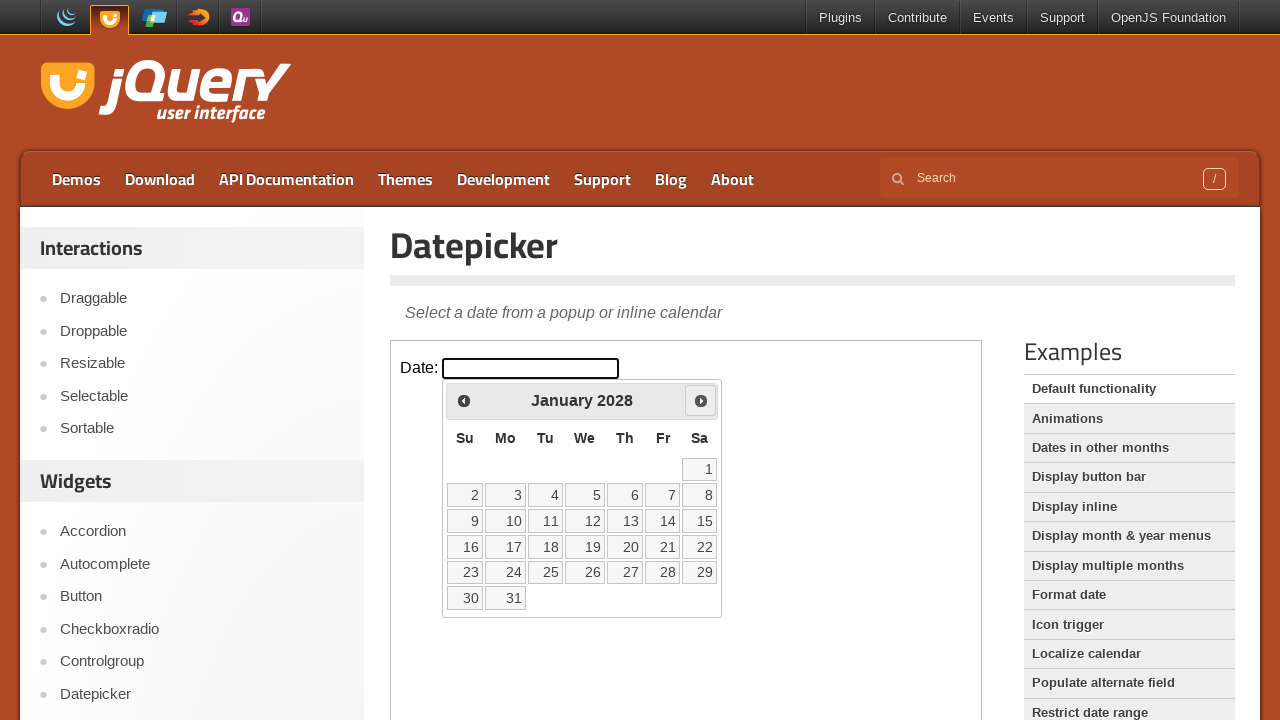

Retrieved updated year: 2028
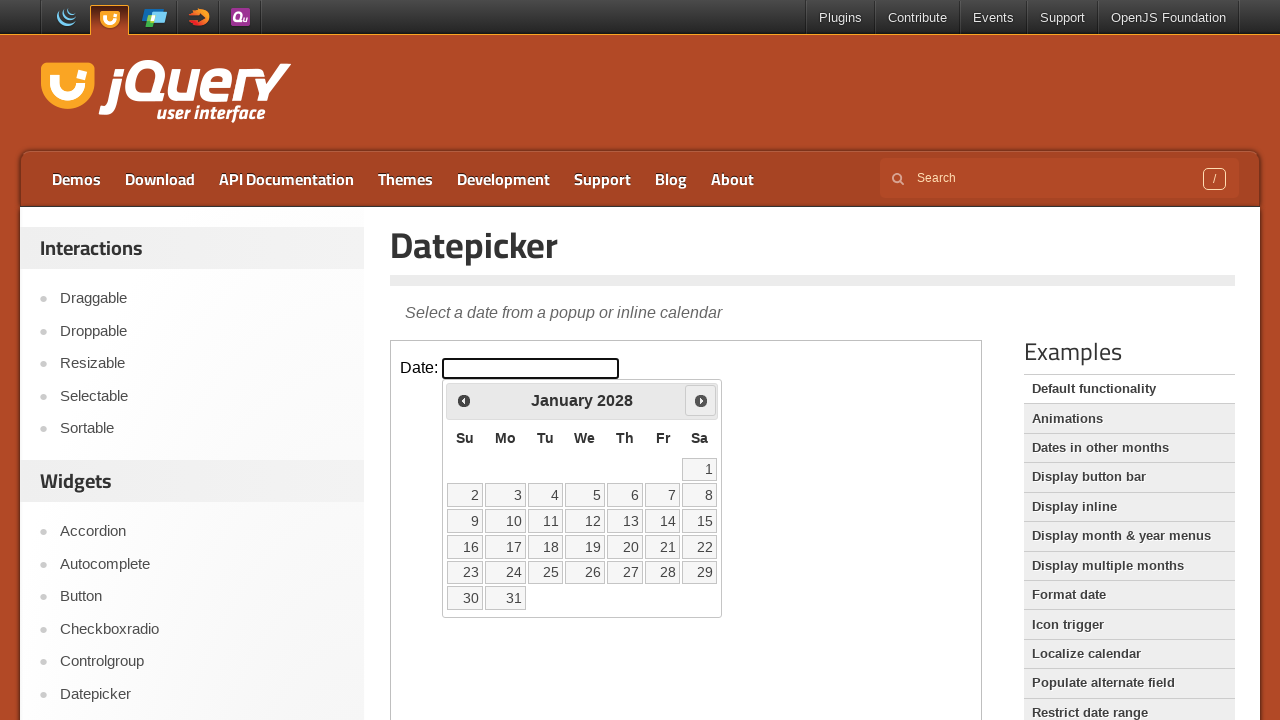

Clicked next button to advance year at (701, 400) on iframe >> nth=0 >> internal:control=enter-frame >> xpath=(//span[starts-with(@cl
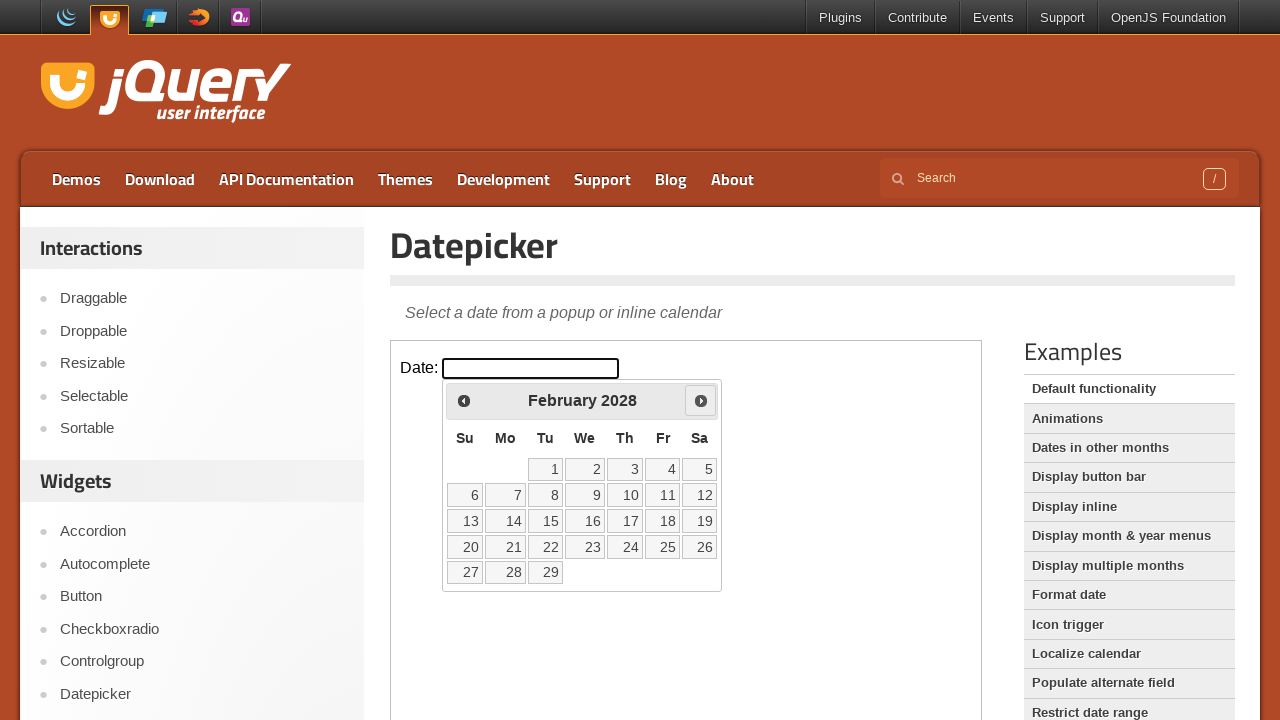

Retrieved updated year: 2028
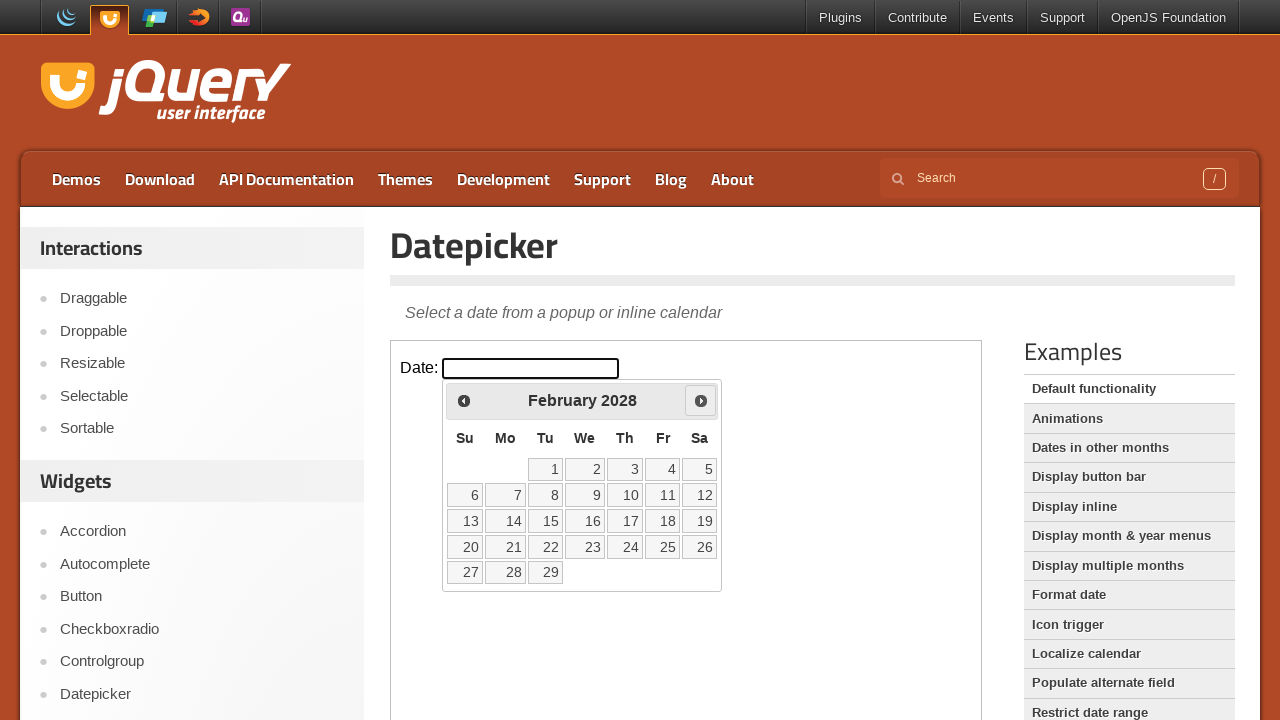

Clicked next button to advance year at (701, 400) on iframe >> nth=0 >> internal:control=enter-frame >> xpath=(//span[starts-with(@cl
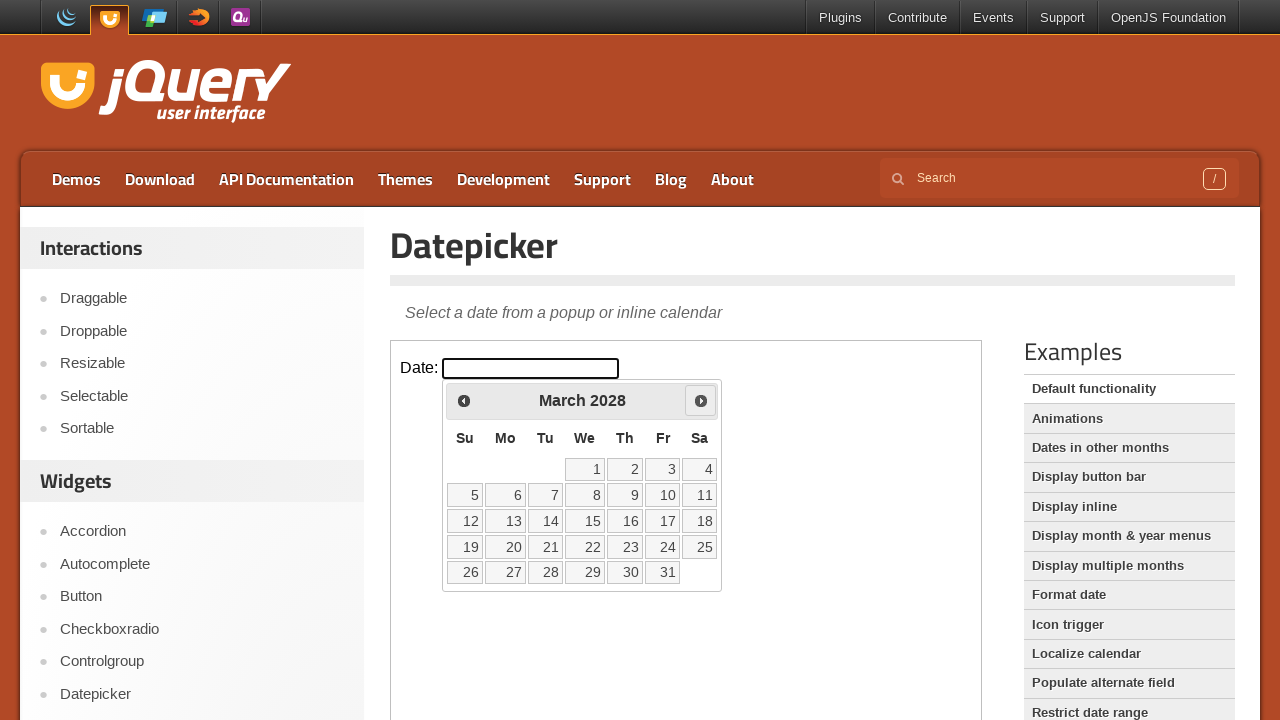

Retrieved updated year: 2028
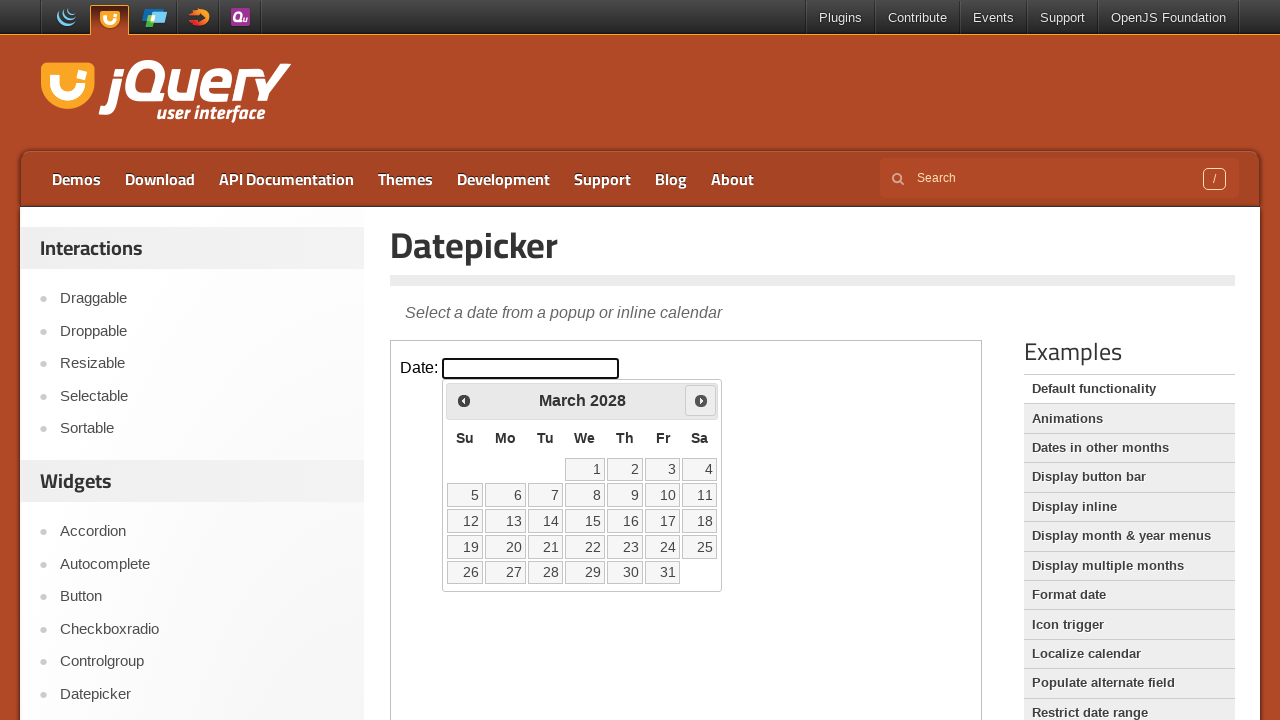

Clicked next button to advance year at (701, 400) on iframe >> nth=0 >> internal:control=enter-frame >> xpath=(//span[starts-with(@cl
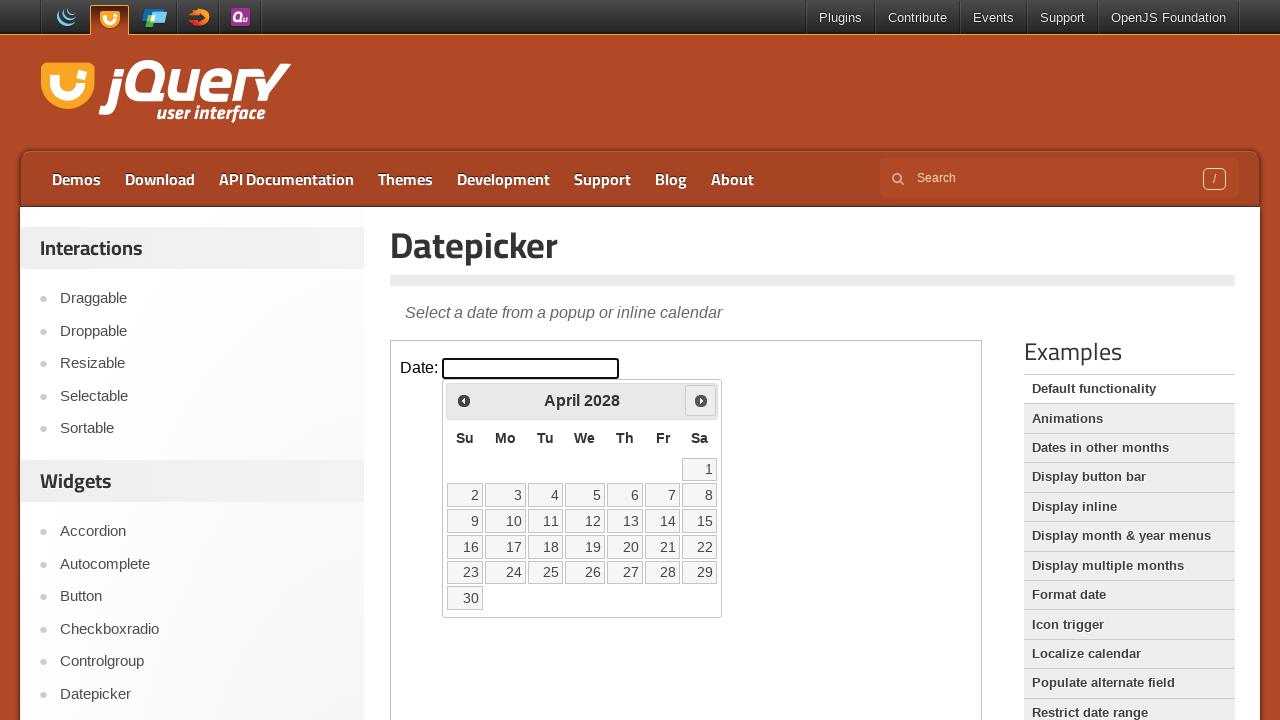

Retrieved updated year: 2028
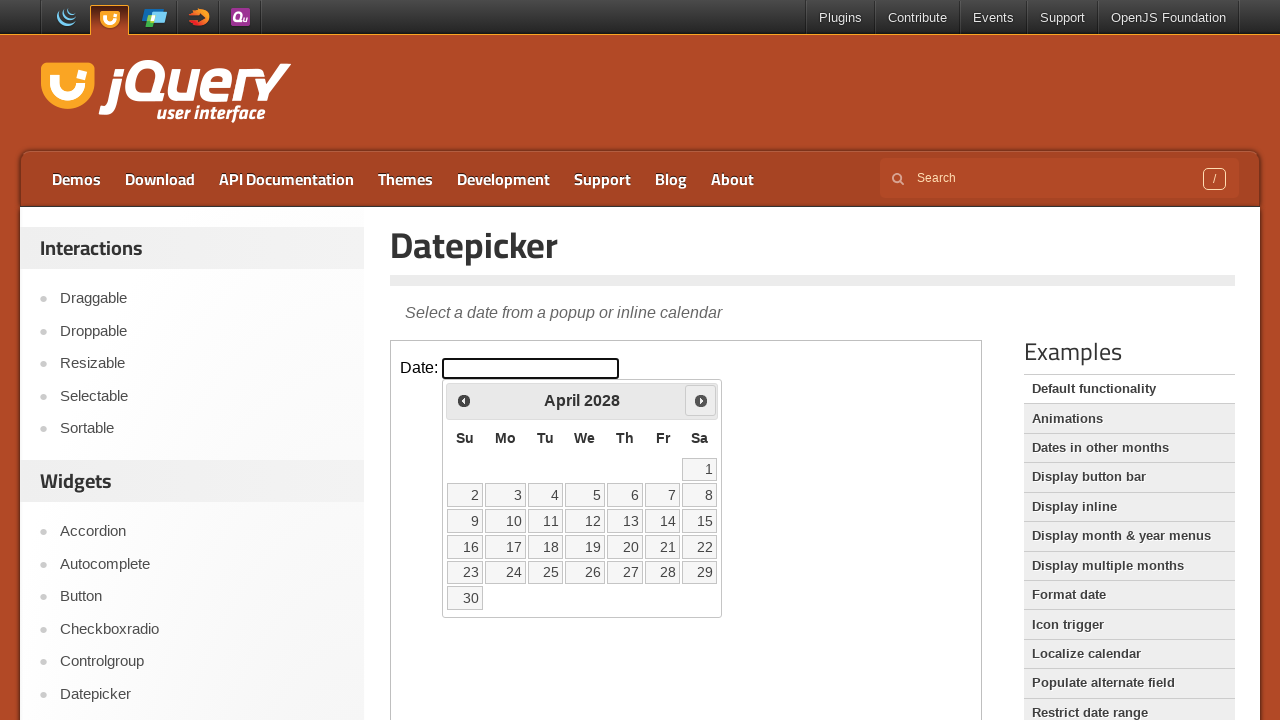

Clicked next button to advance year at (701, 400) on iframe >> nth=0 >> internal:control=enter-frame >> xpath=(//span[starts-with(@cl
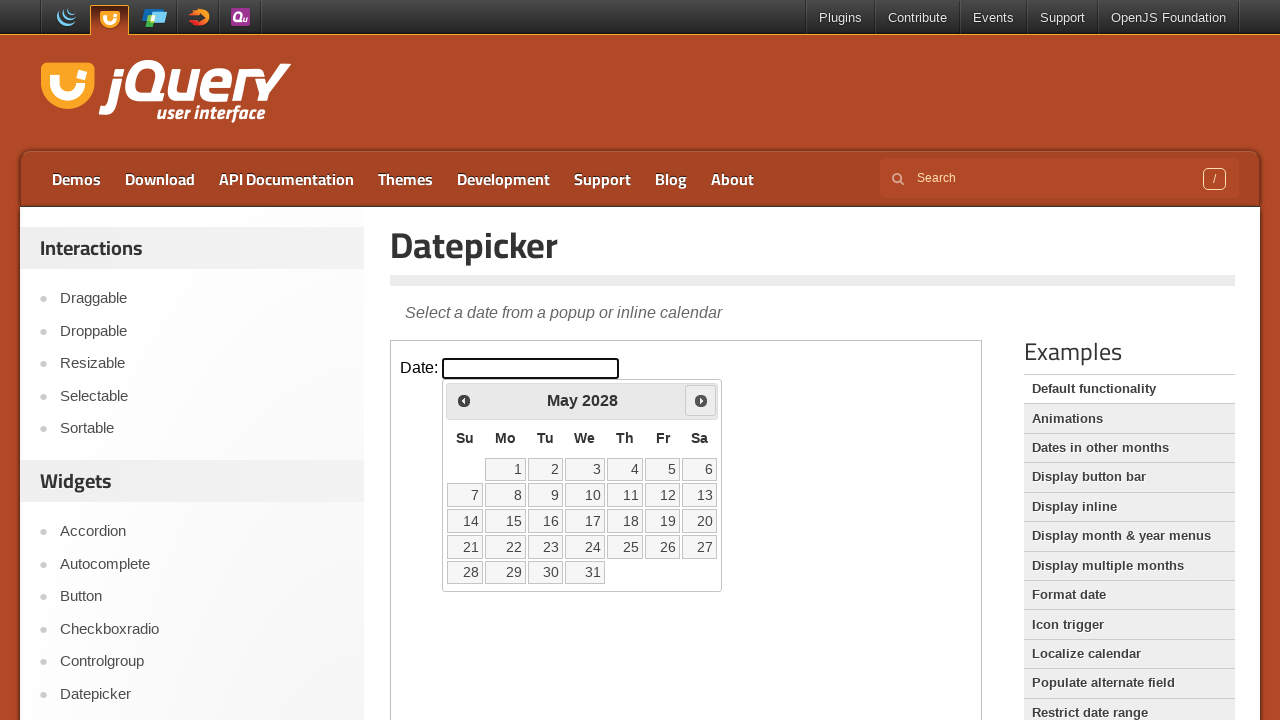

Retrieved updated year: 2028
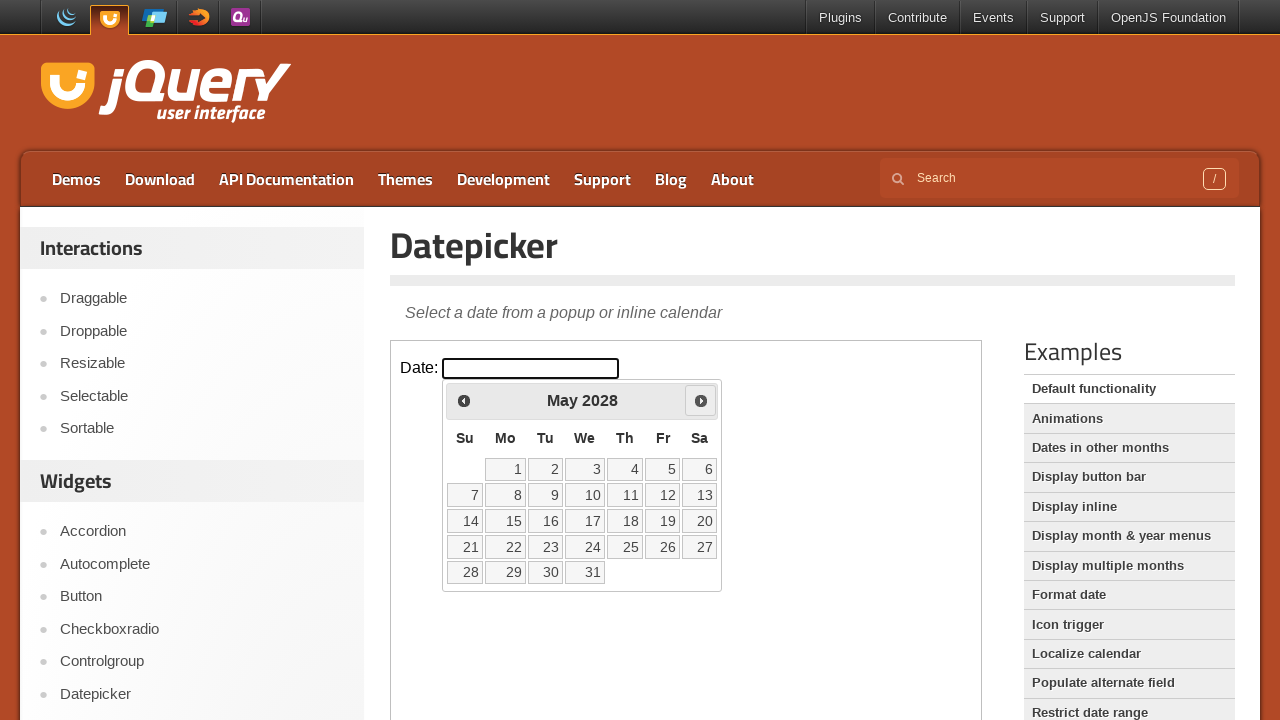

Clicked next button to advance year at (701, 400) on iframe >> nth=0 >> internal:control=enter-frame >> xpath=(//span[starts-with(@cl
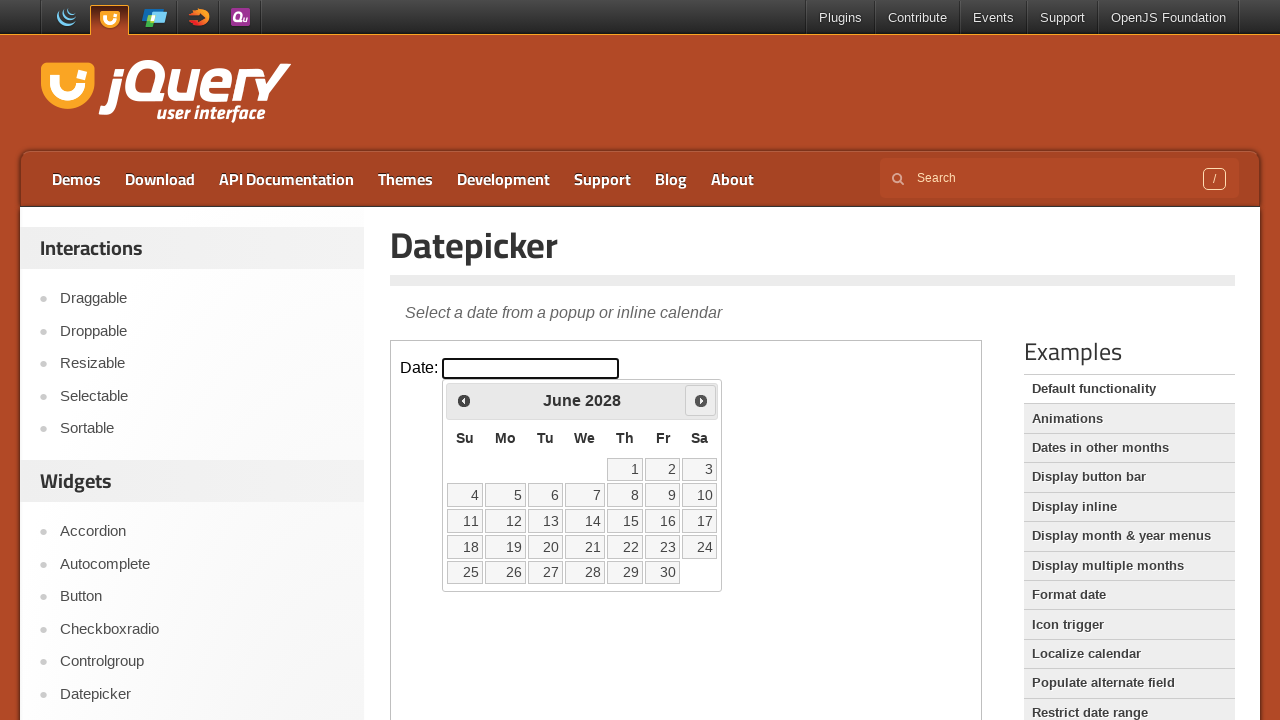

Retrieved updated year: 2028
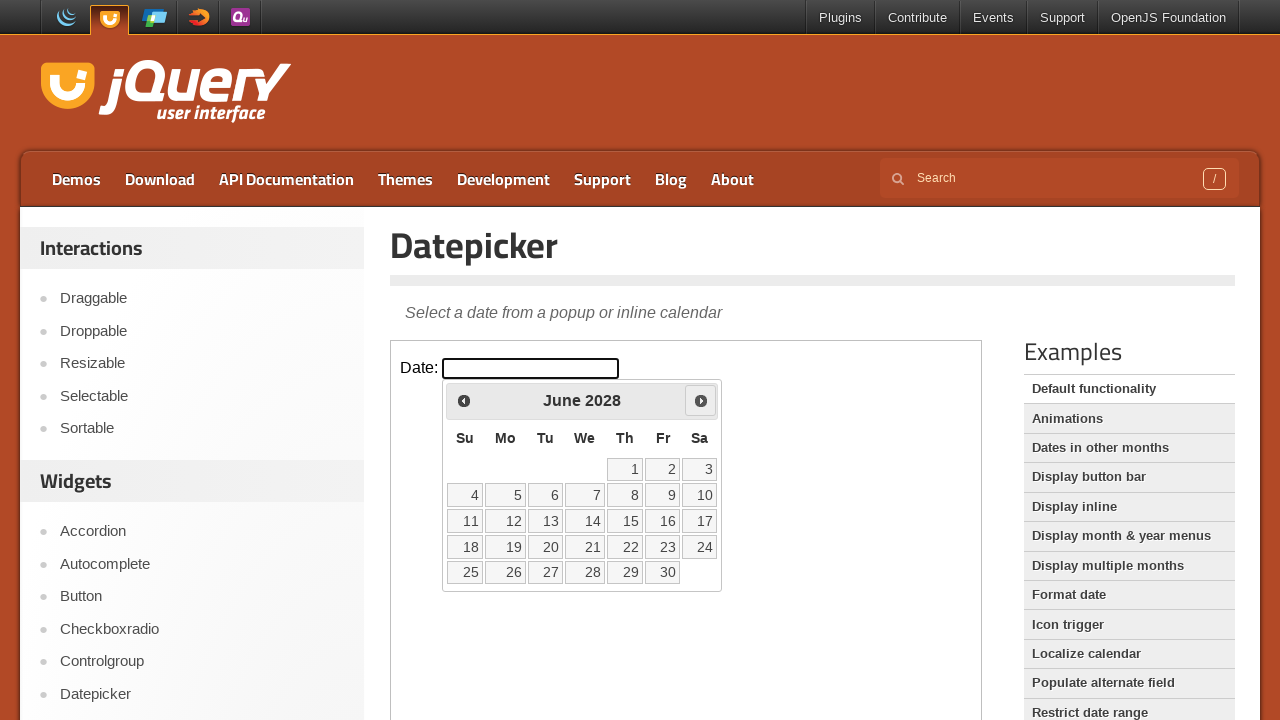

Clicked next button to advance year at (701, 400) on iframe >> nth=0 >> internal:control=enter-frame >> xpath=(//span[starts-with(@cl
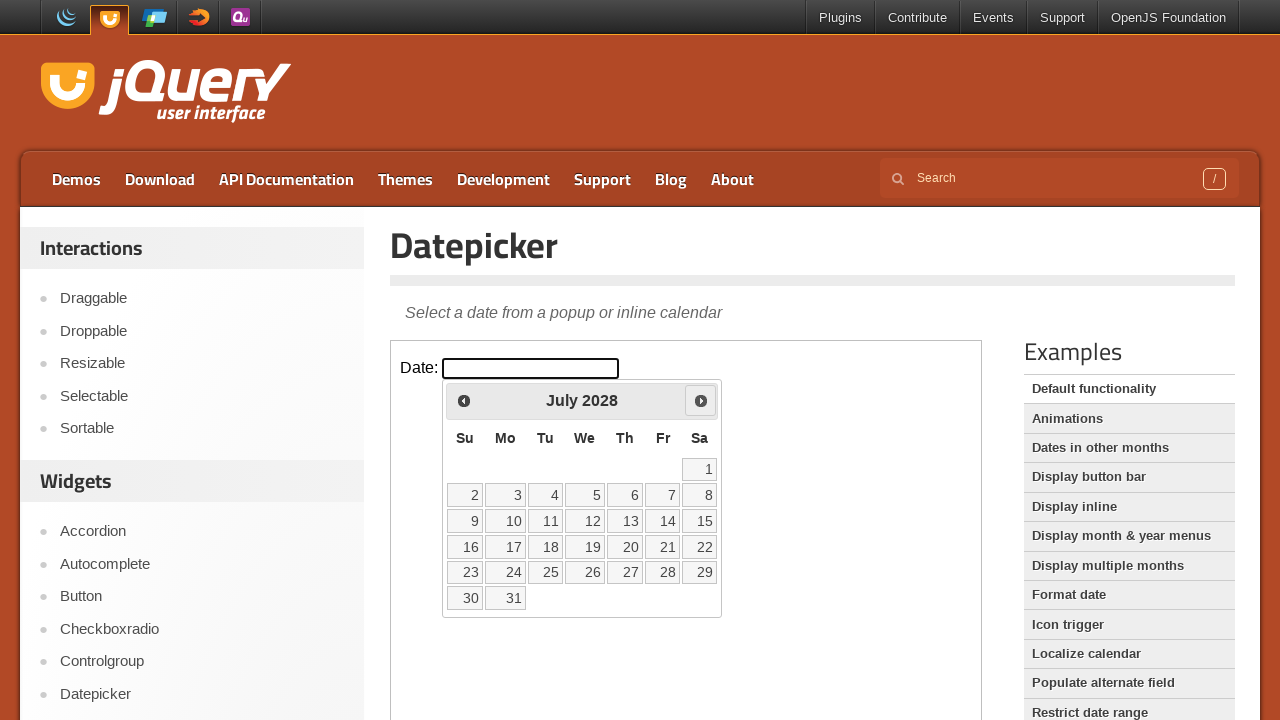

Retrieved updated year: 2028
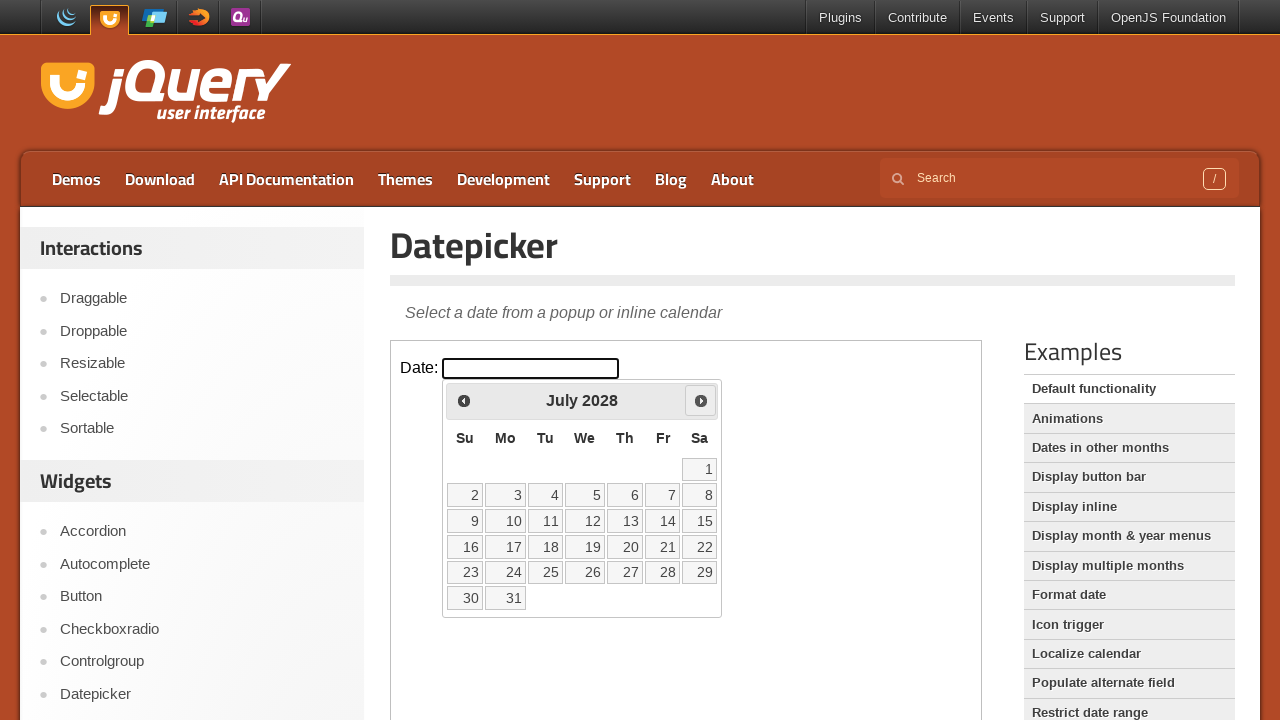

Clicked next button to advance year at (701, 400) on iframe >> nth=0 >> internal:control=enter-frame >> xpath=(//span[starts-with(@cl
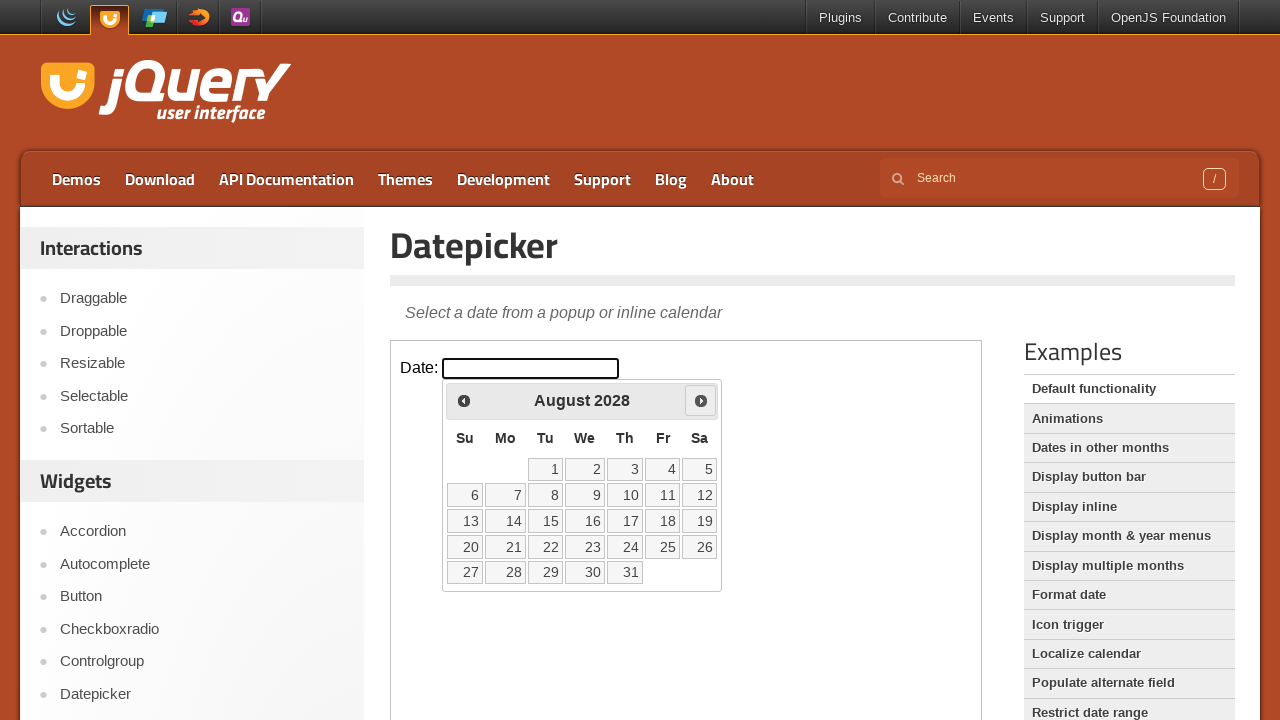

Retrieved updated year: 2028
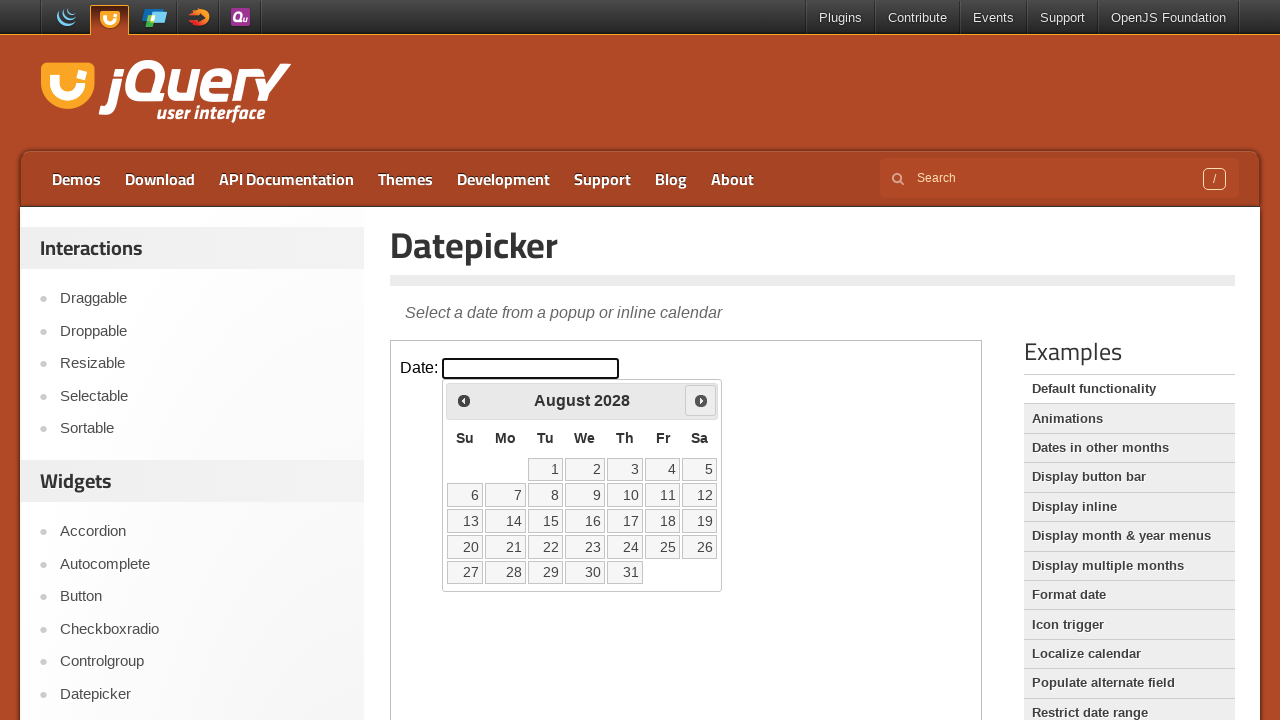

Clicked next button to advance year at (701, 400) on iframe >> nth=0 >> internal:control=enter-frame >> xpath=(//span[starts-with(@cl
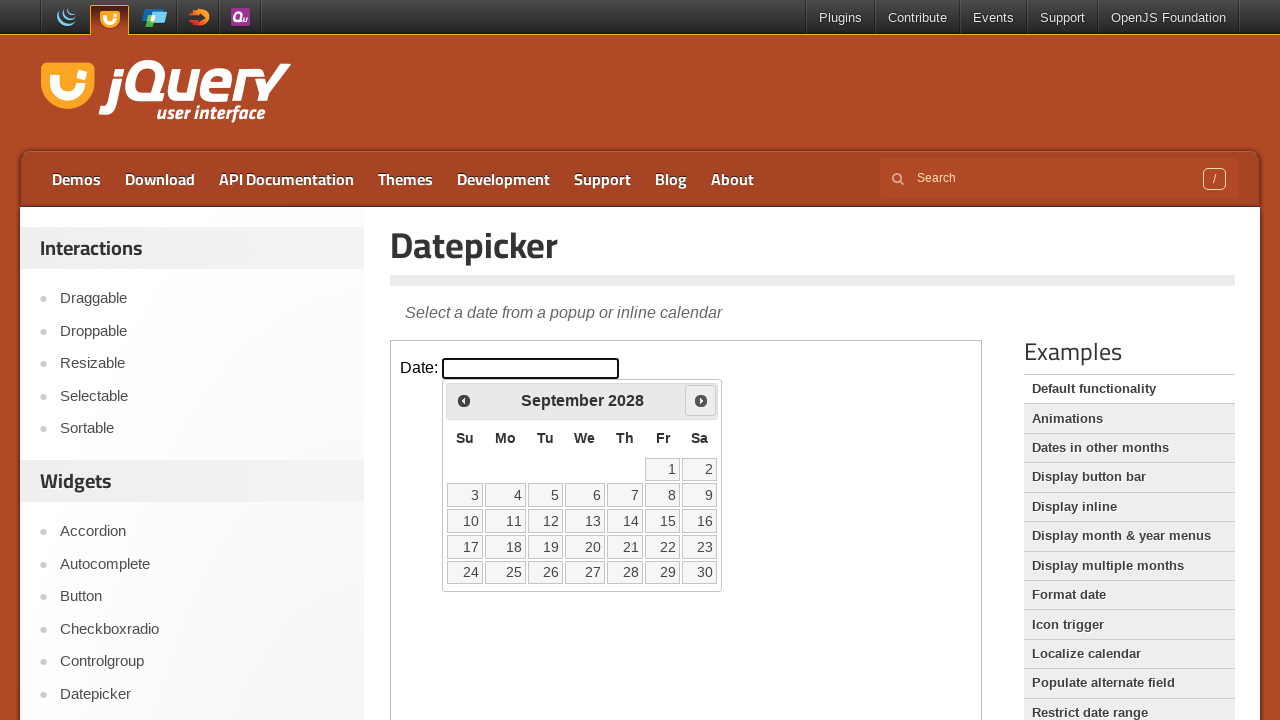

Retrieved updated year: 2028
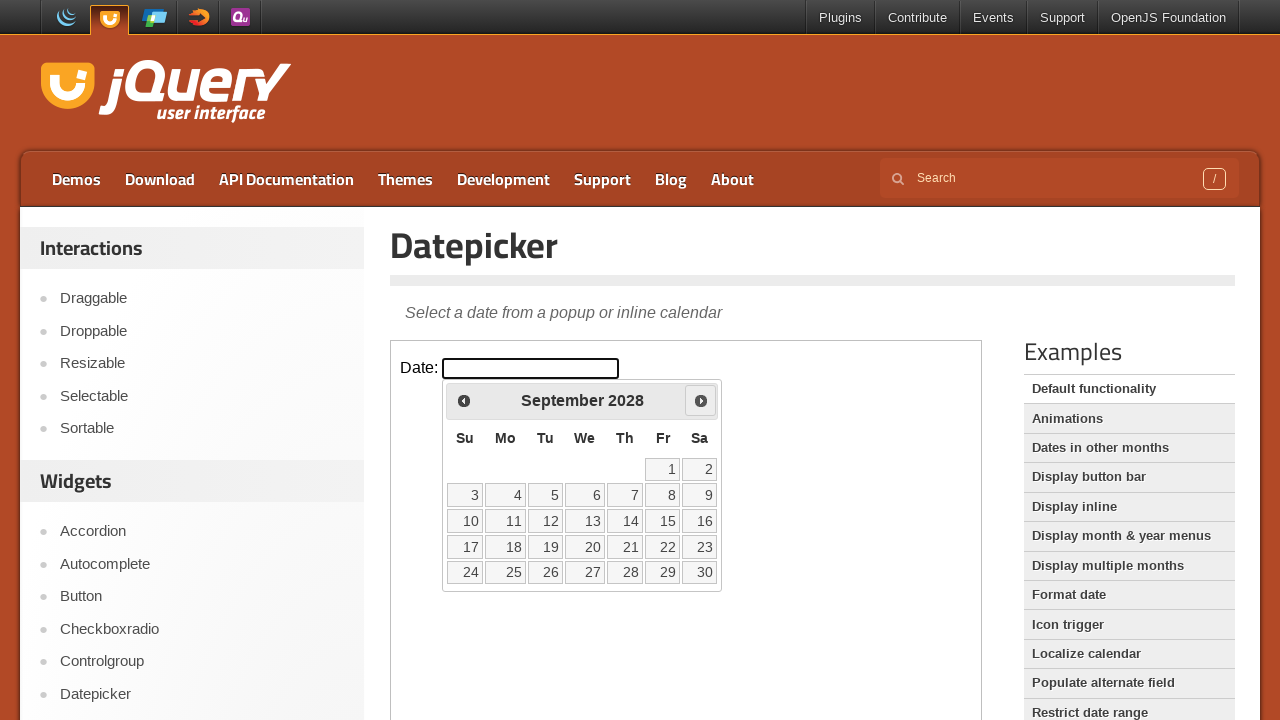

Clicked next button to advance year at (701, 400) on iframe >> nth=0 >> internal:control=enter-frame >> xpath=(//span[starts-with(@cl
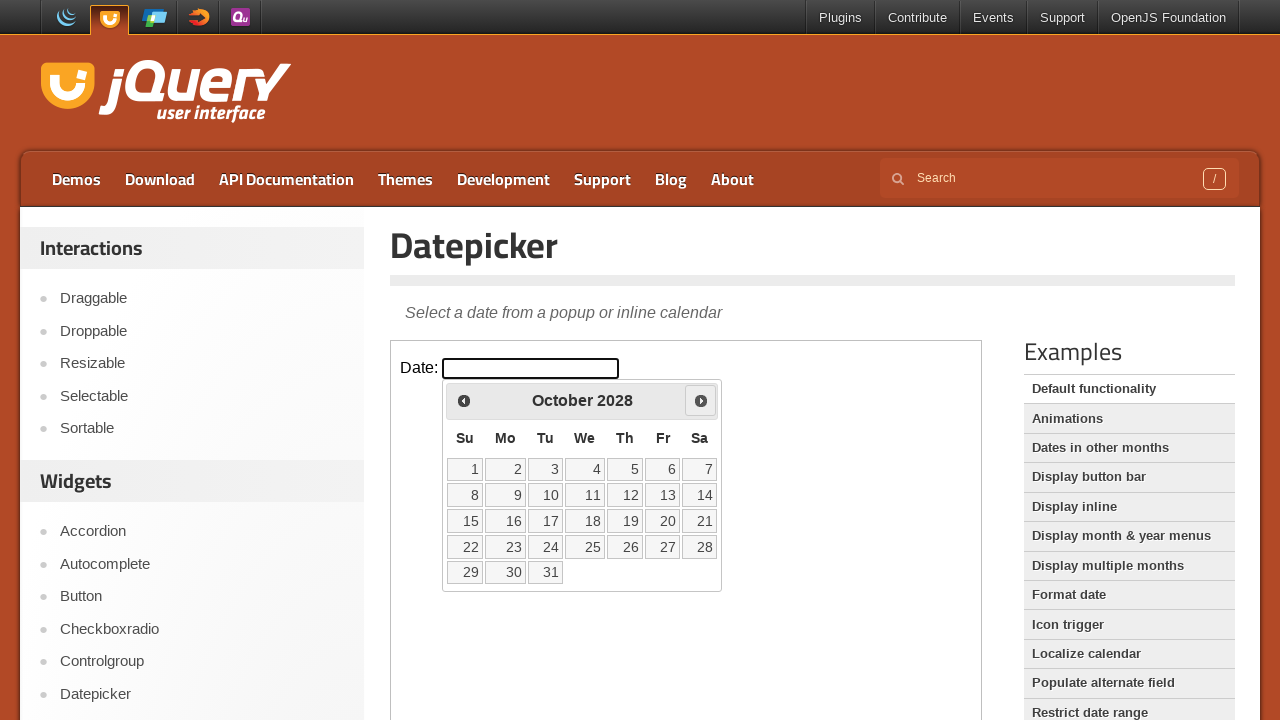

Retrieved updated year: 2028
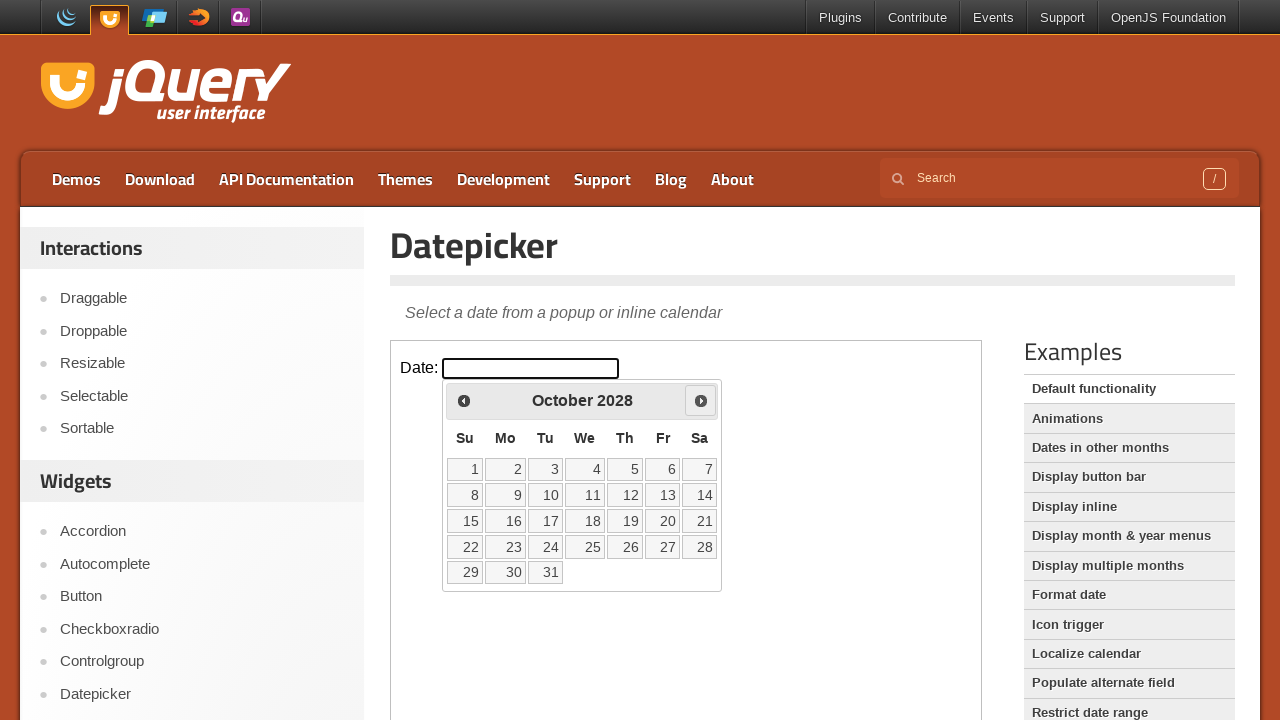

Clicked next button to advance year at (701, 400) on iframe >> nth=0 >> internal:control=enter-frame >> xpath=(//span[starts-with(@cl
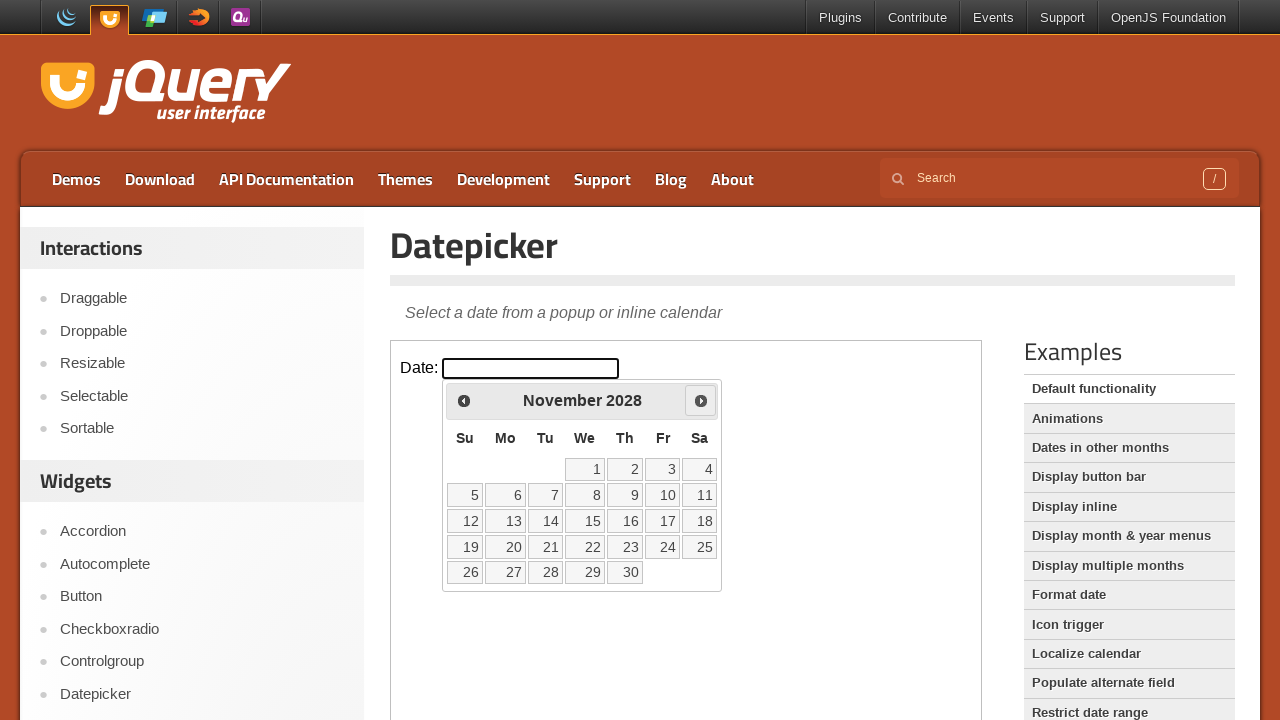

Retrieved updated year: 2028
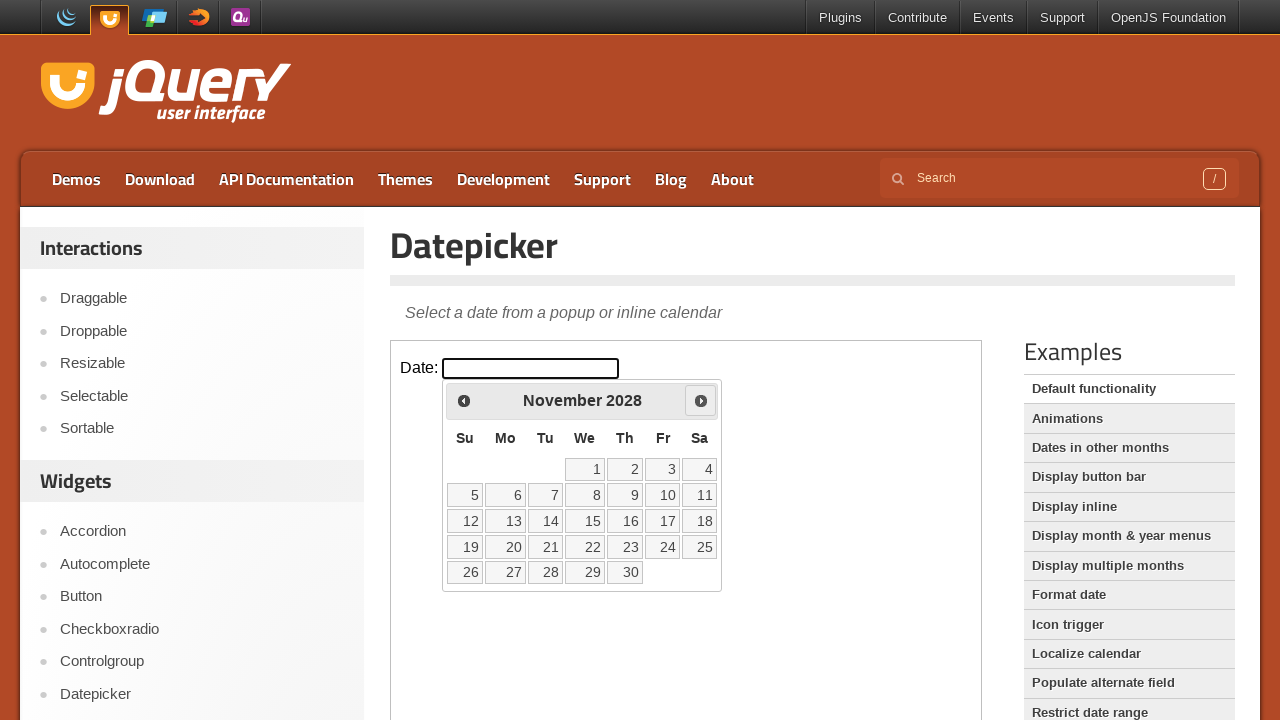

Clicked next button to advance year at (701, 400) on iframe >> nth=0 >> internal:control=enter-frame >> xpath=(//span[starts-with(@cl
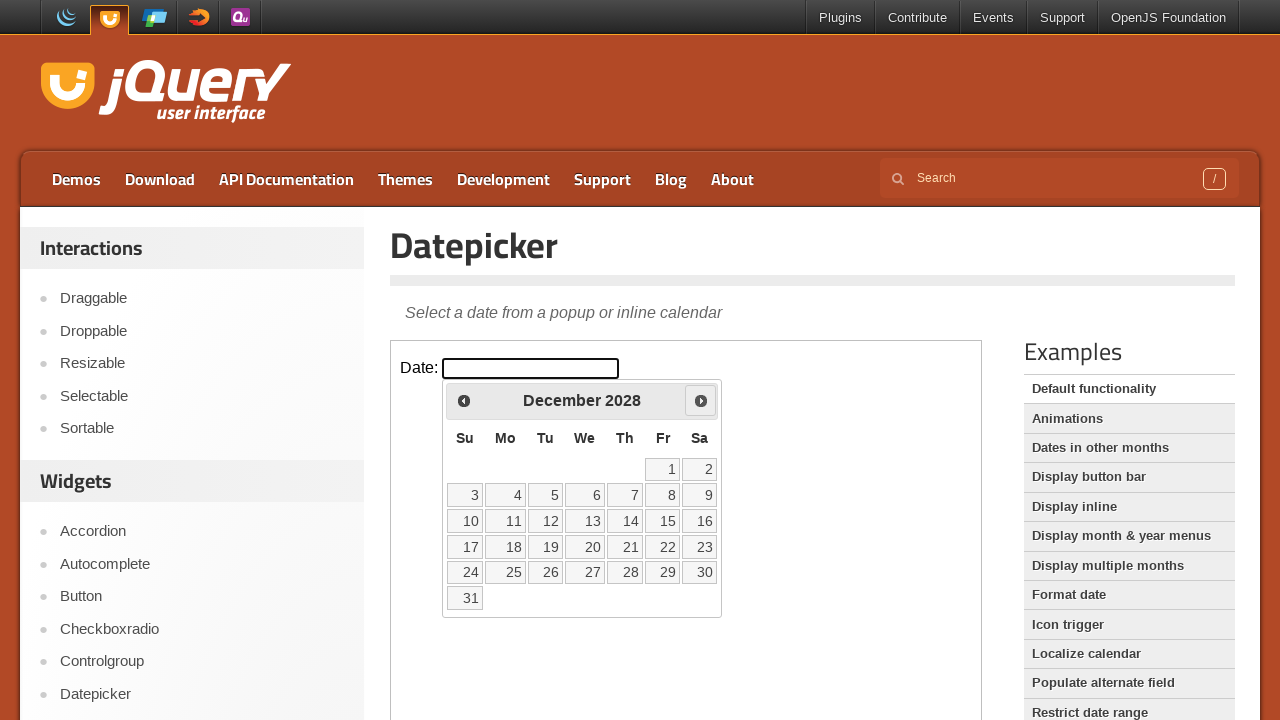

Retrieved updated year: 2028
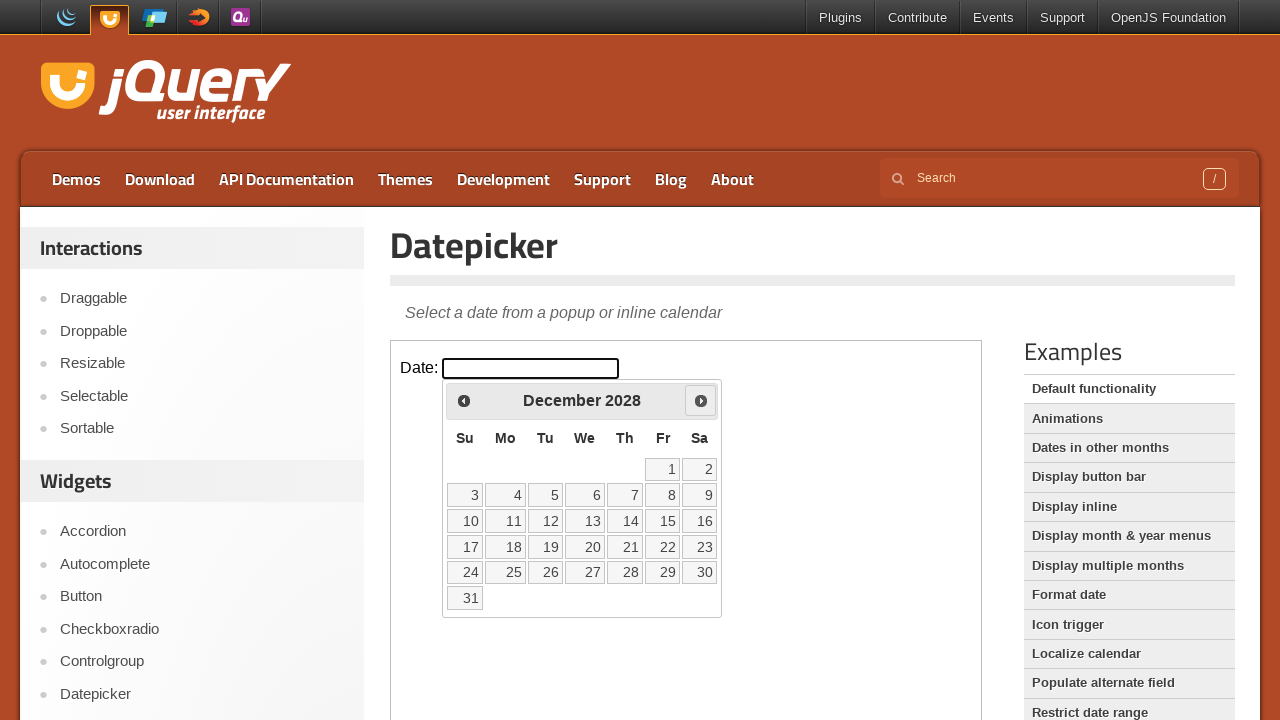

Clicked next button to advance year at (701, 400) on iframe >> nth=0 >> internal:control=enter-frame >> xpath=(//span[starts-with(@cl
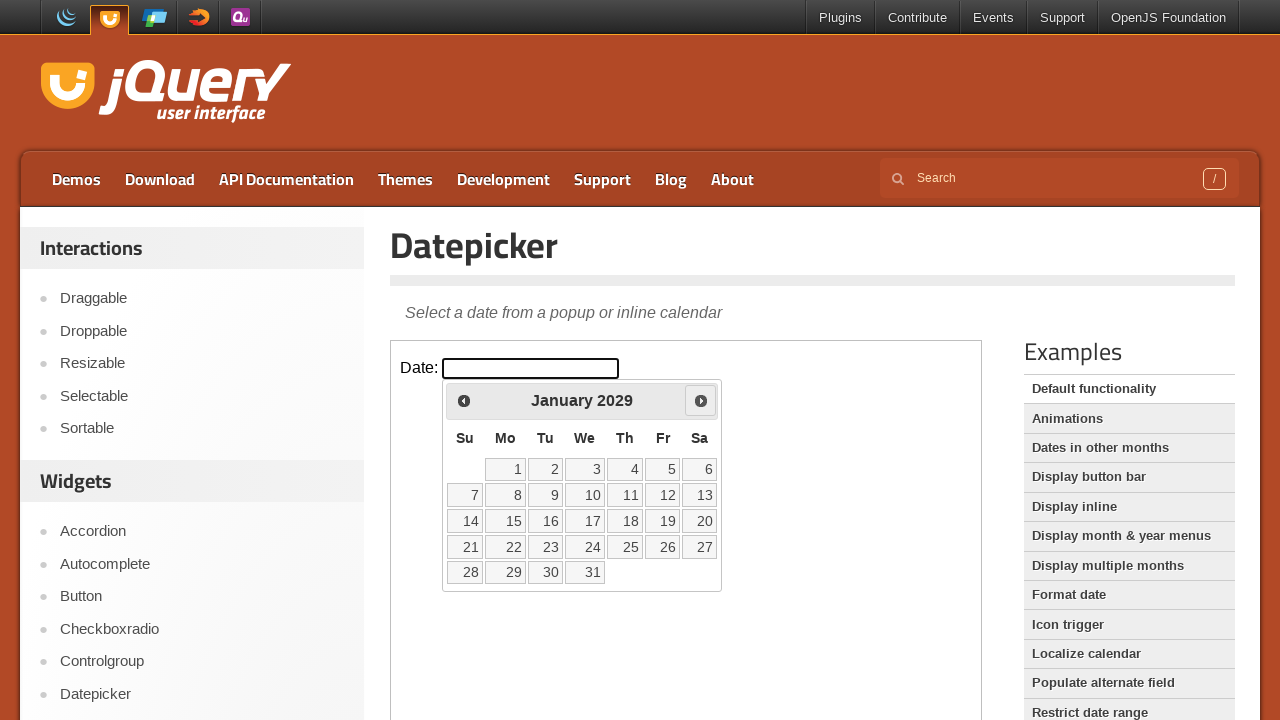

Retrieved updated year: 2029
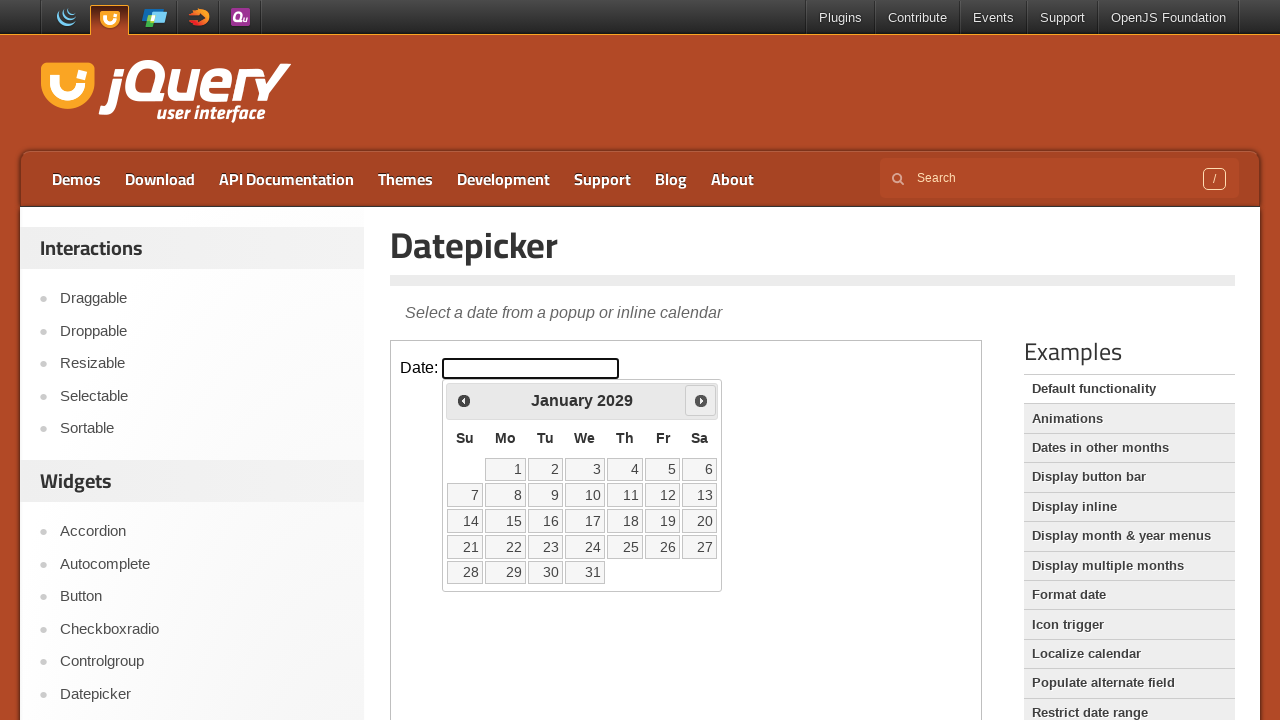

Clicked next button to advance year at (701, 400) on iframe >> nth=0 >> internal:control=enter-frame >> xpath=(//span[starts-with(@cl
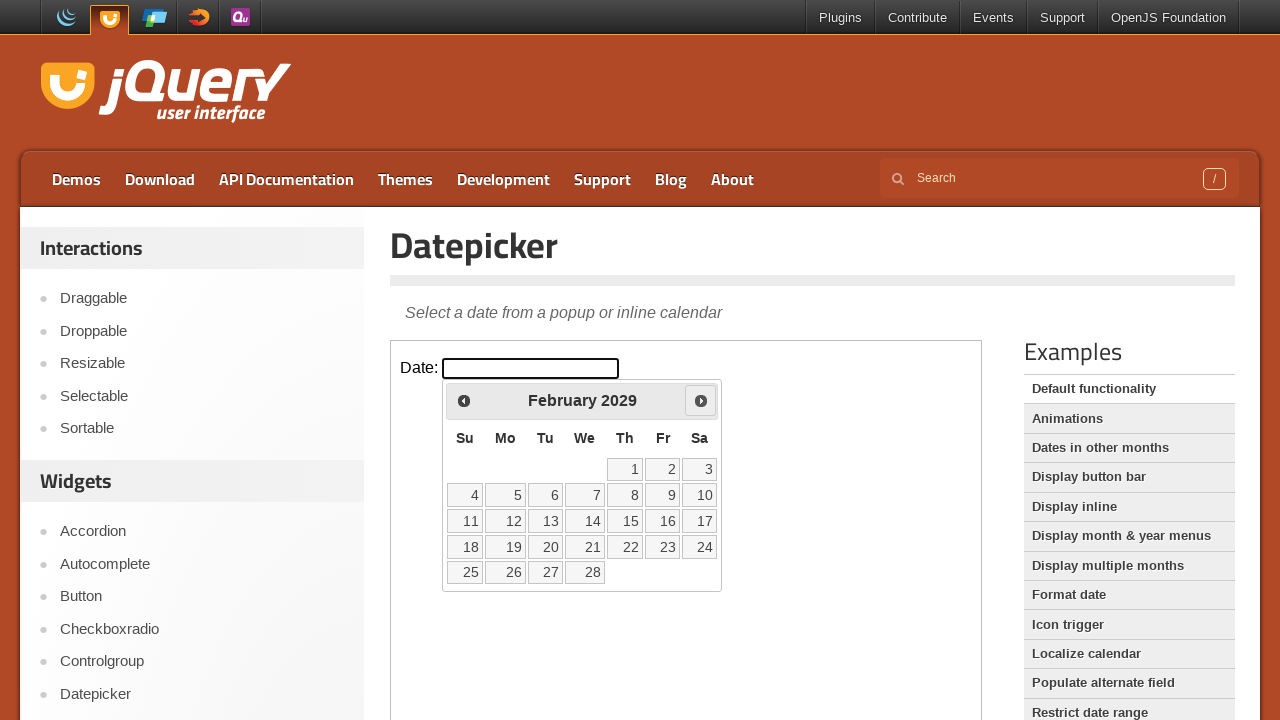

Retrieved updated year: 2029
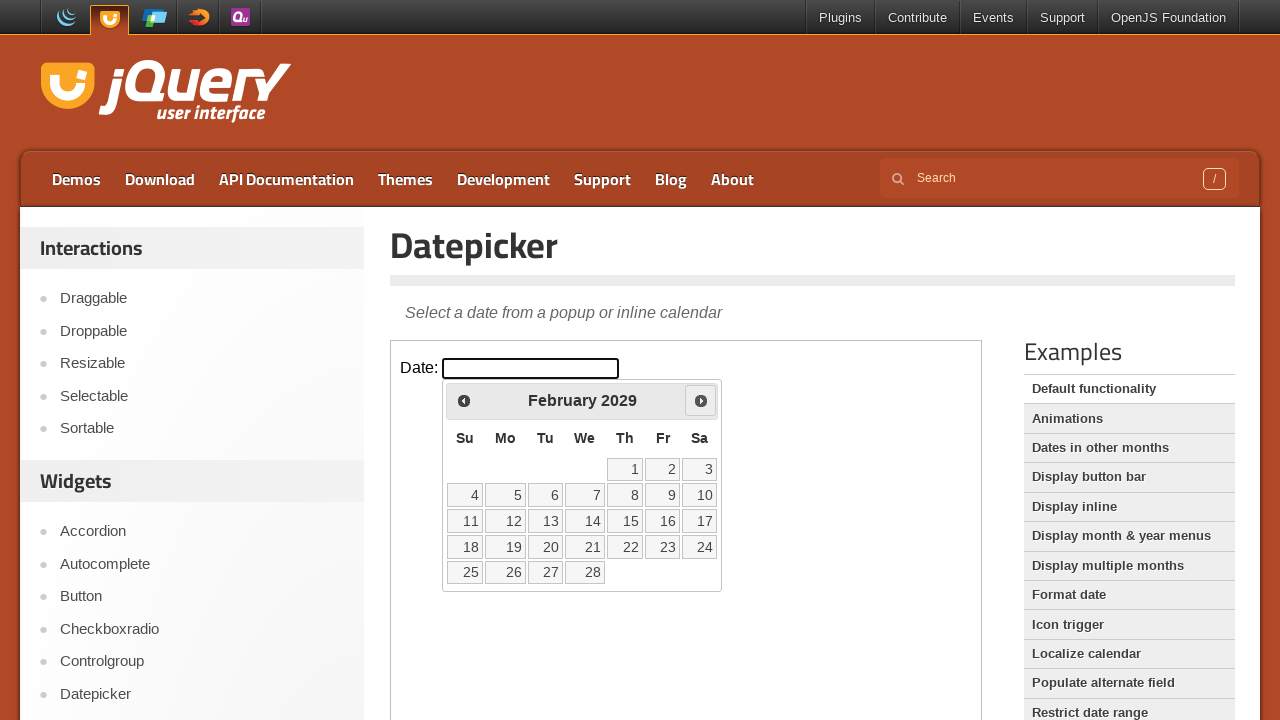

Clicked next button to advance year at (701, 400) on iframe >> nth=0 >> internal:control=enter-frame >> xpath=(//span[starts-with(@cl
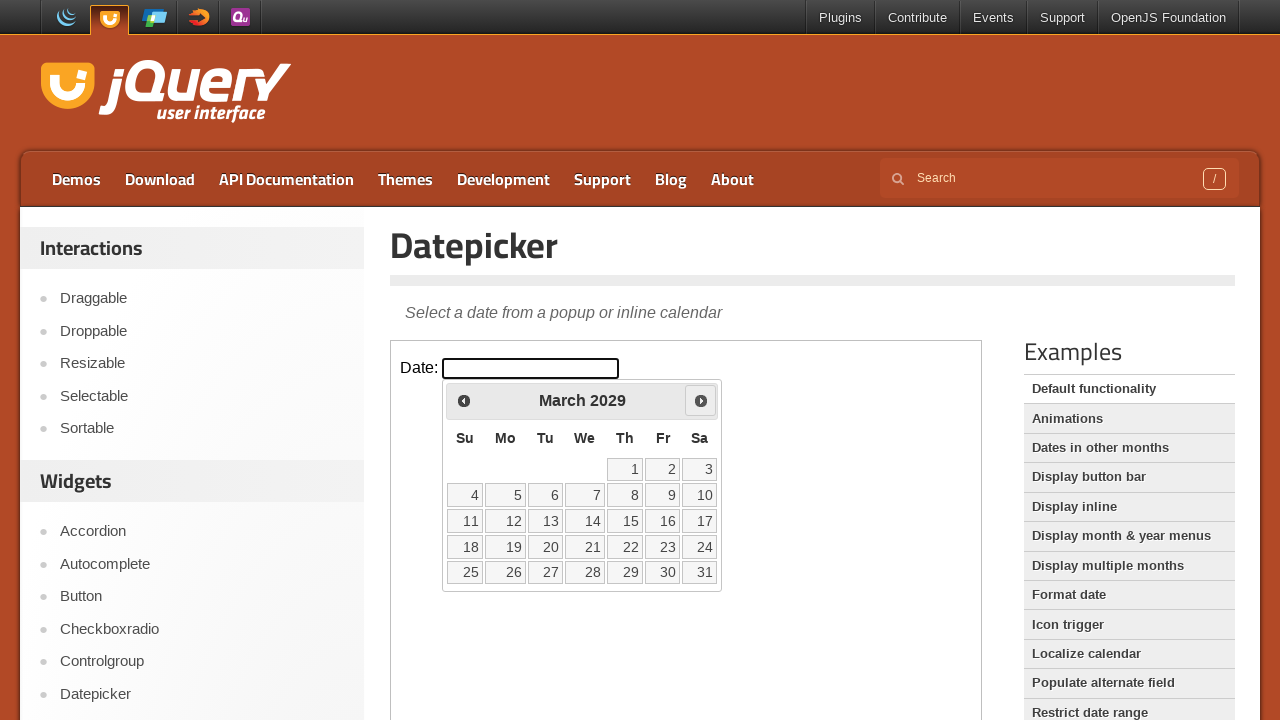

Retrieved updated year: 2029
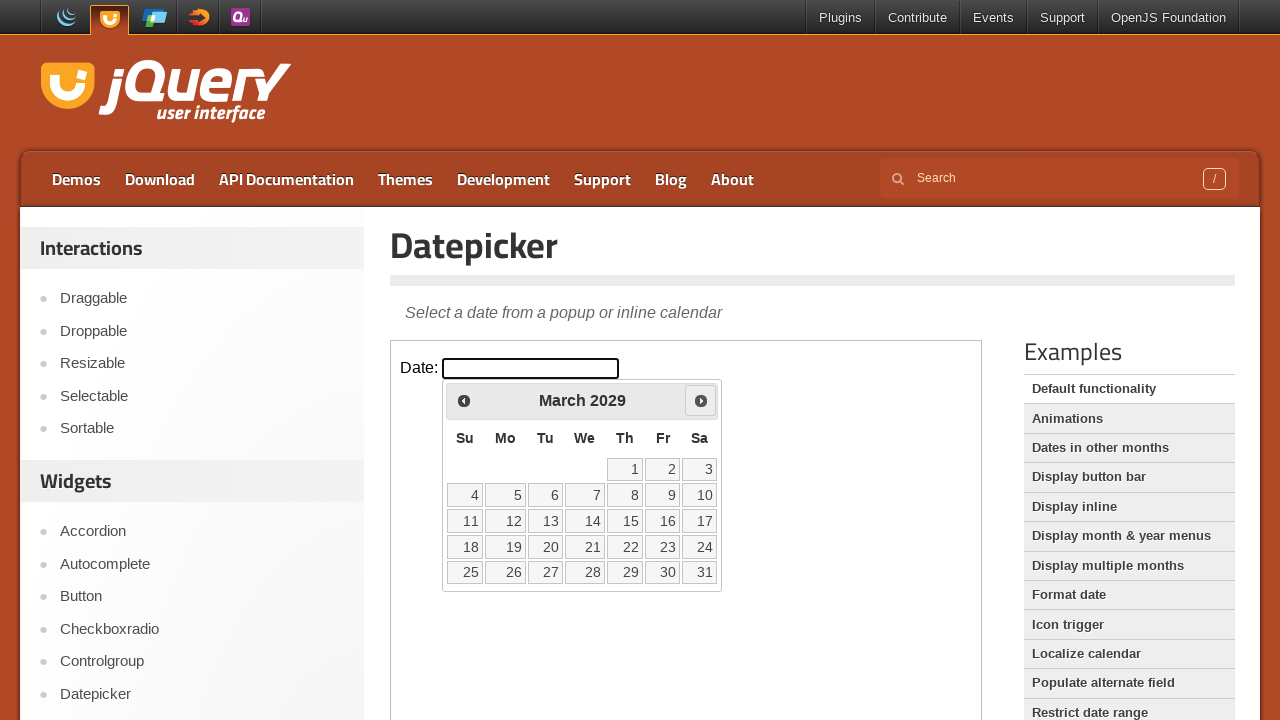

Clicked next button to advance year at (701, 400) on iframe >> nth=0 >> internal:control=enter-frame >> xpath=(//span[starts-with(@cl
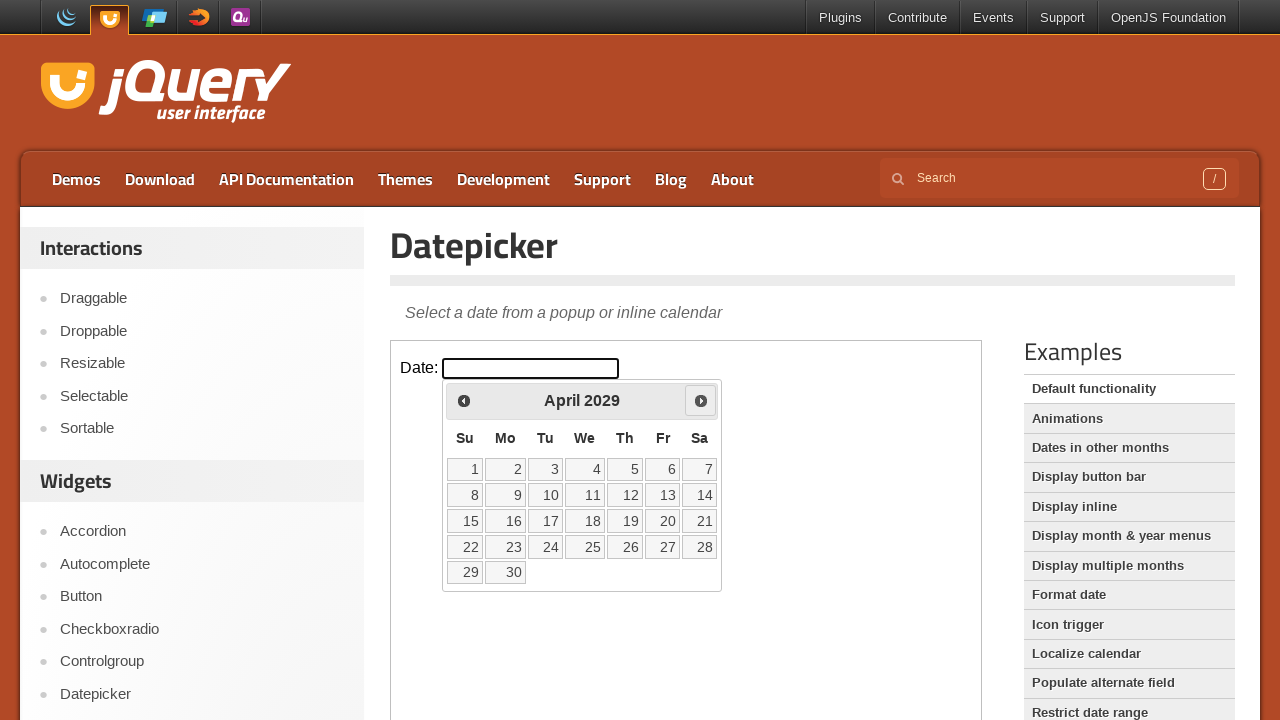

Retrieved updated year: 2029
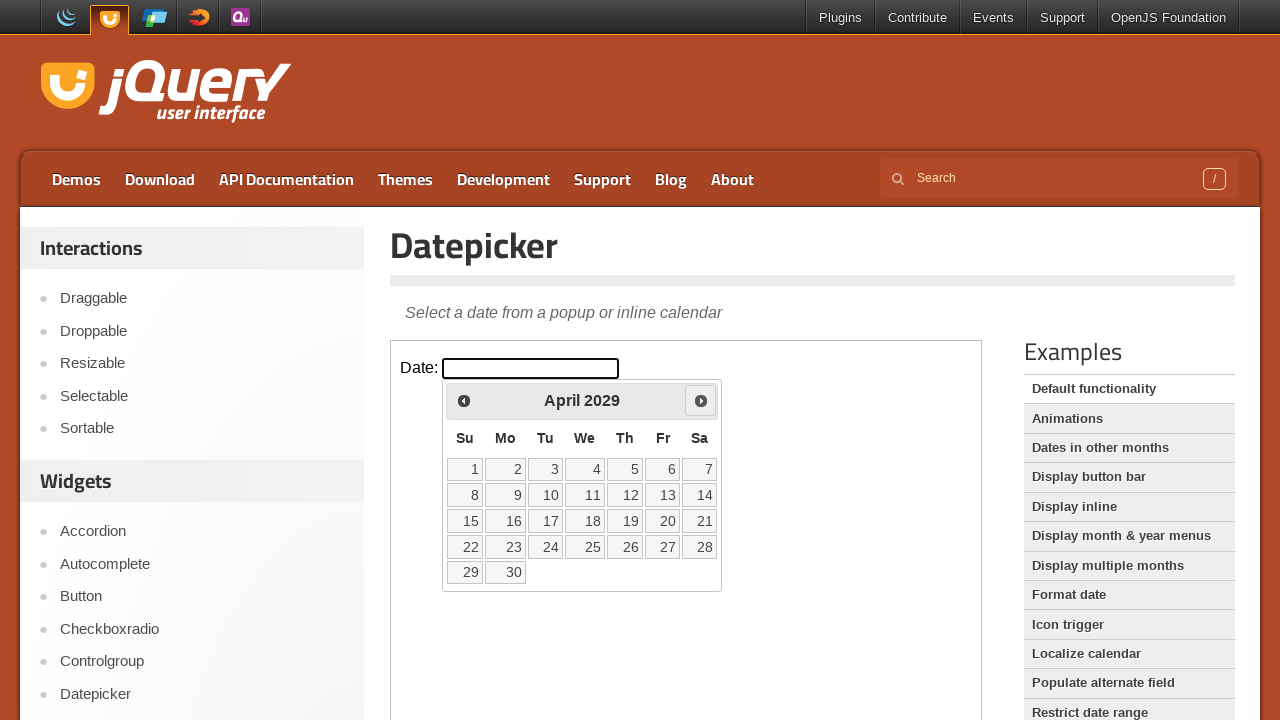

Clicked next button to advance year at (701, 400) on iframe >> nth=0 >> internal:control=enter-frame >> xpath=(//span[starts-with(@cl
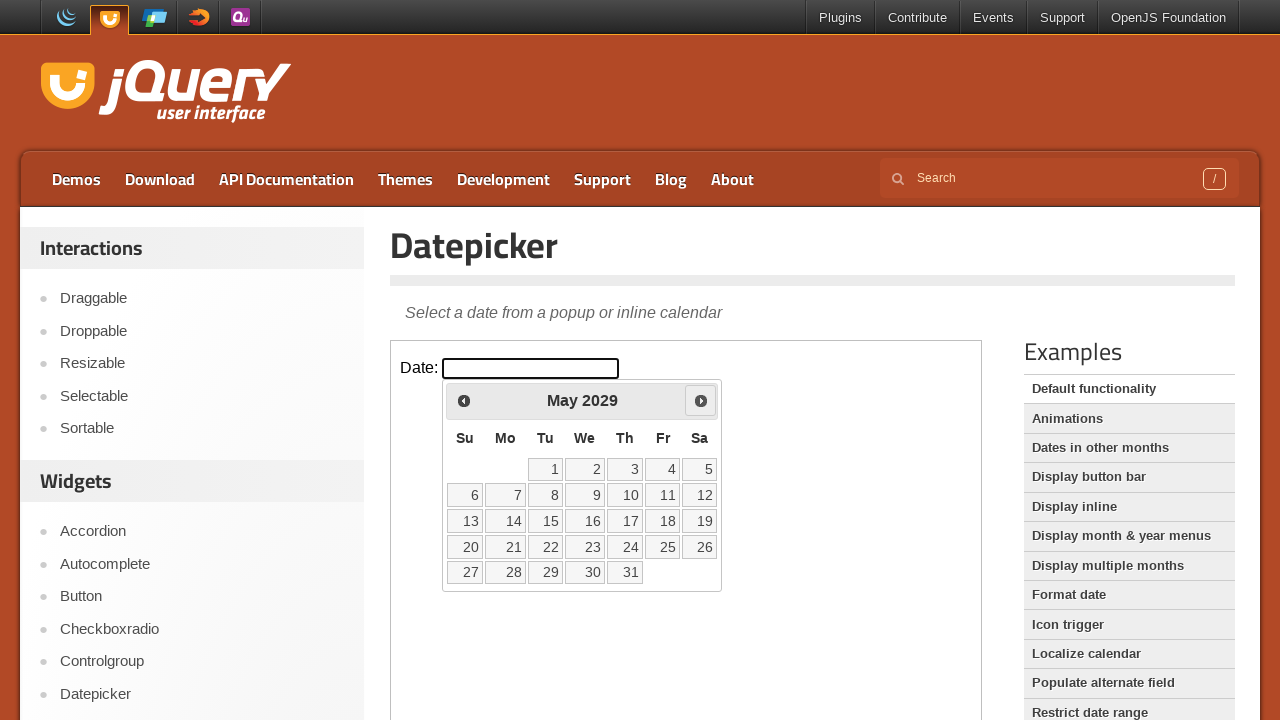

Retrieved updated year: 2029
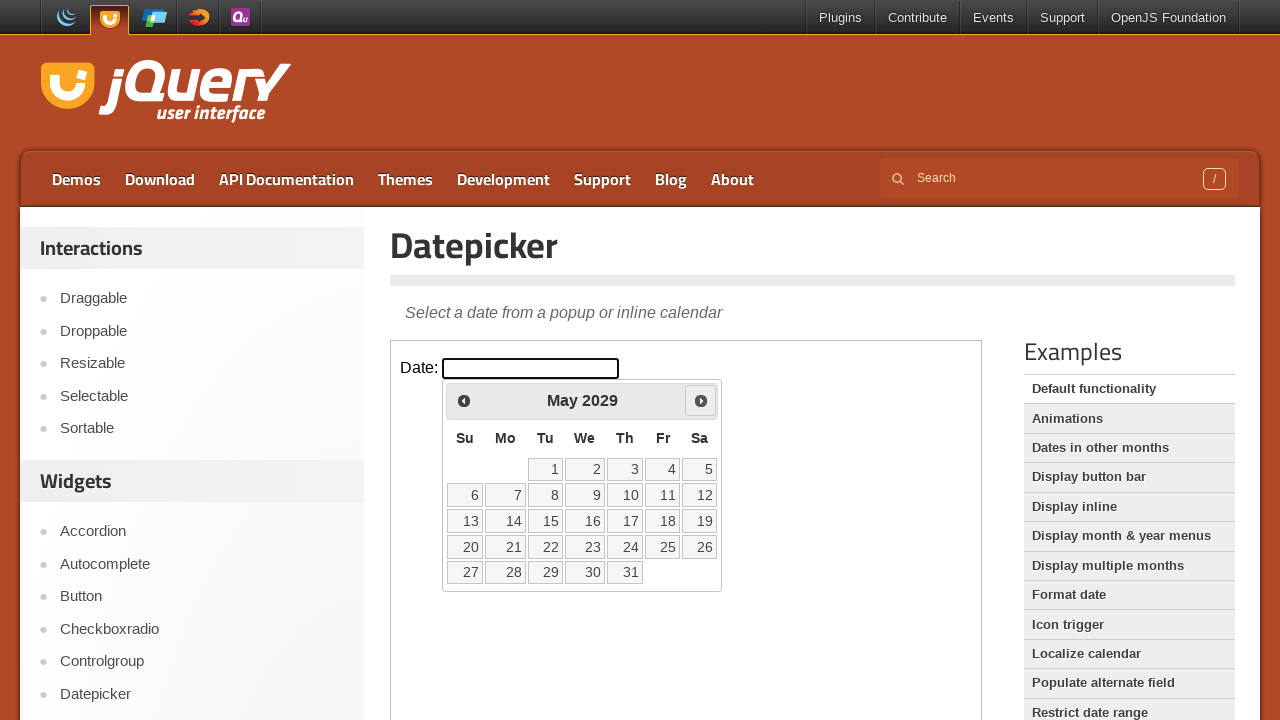

Clicked next button to advance year at (701, 400) on iframe >> nth=0 >> internal:control=enter-frame >> xpath=(//span[starts-with(@cl
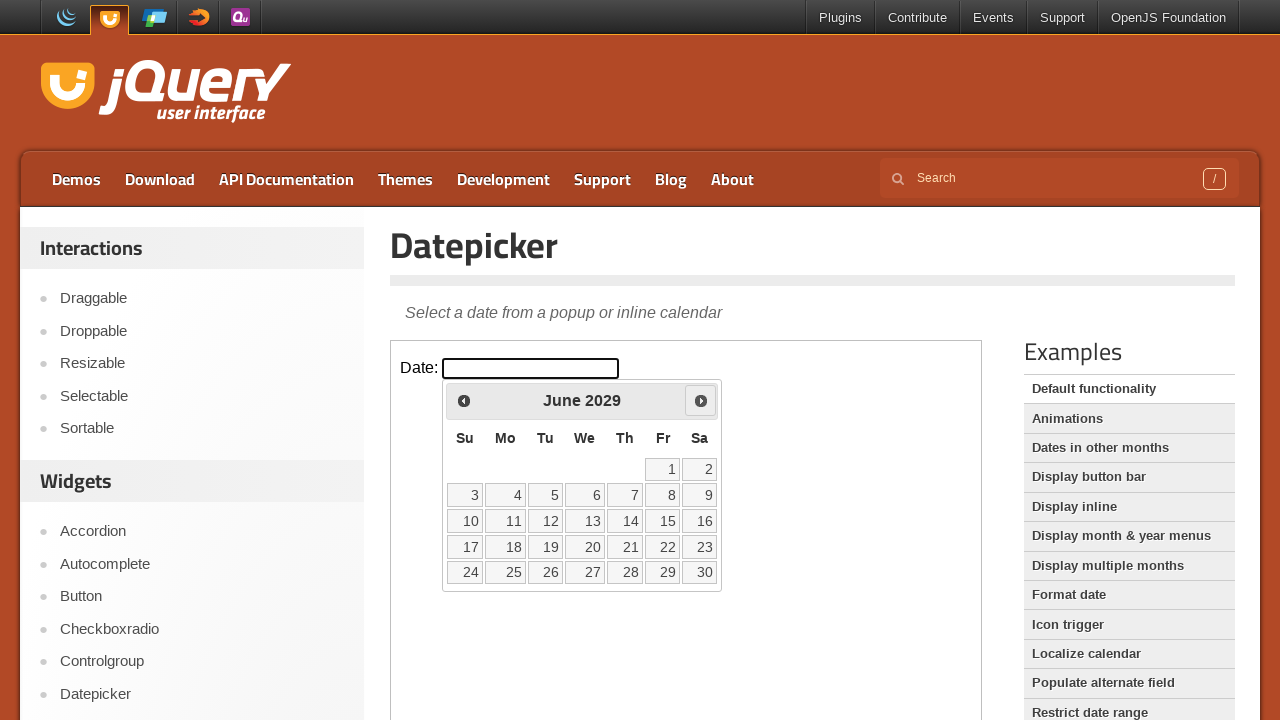

Retrieved updated year: 2029
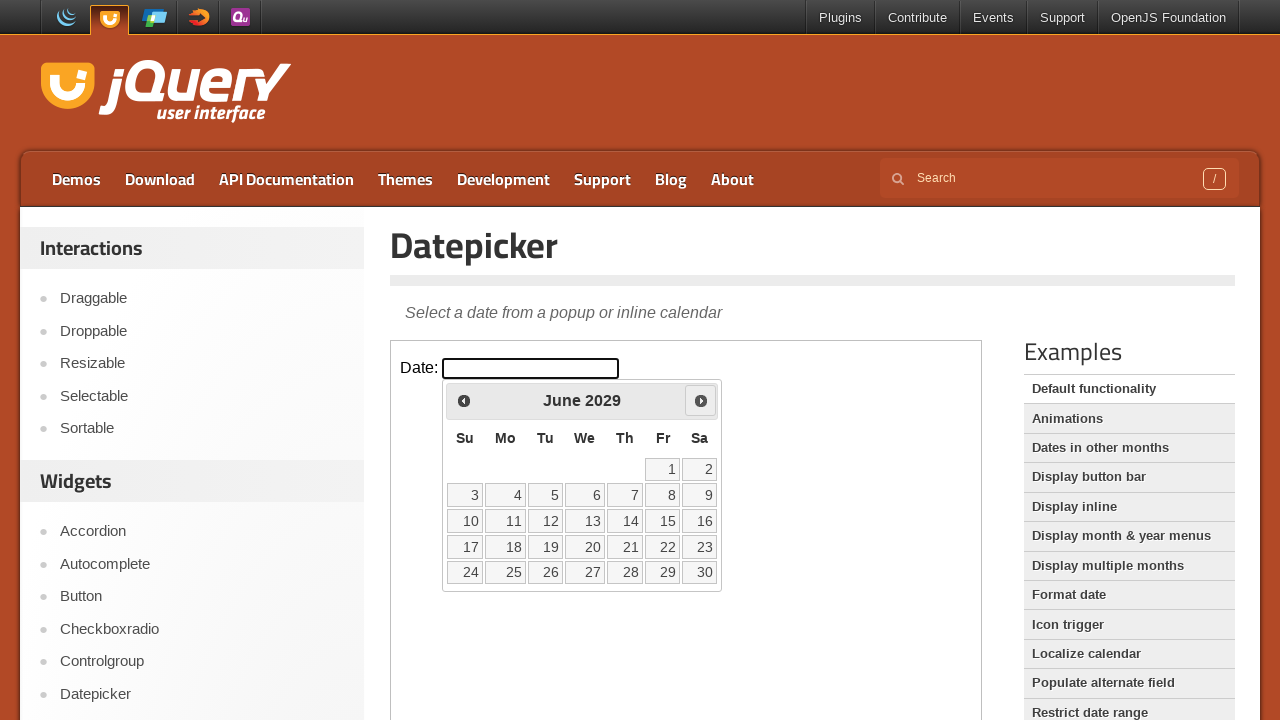

Clicked next button to advance year at (701, 400) on iframe >> nth=0 >> internal:control=enter-frame >> xpath=(//span[starts-with(@cl
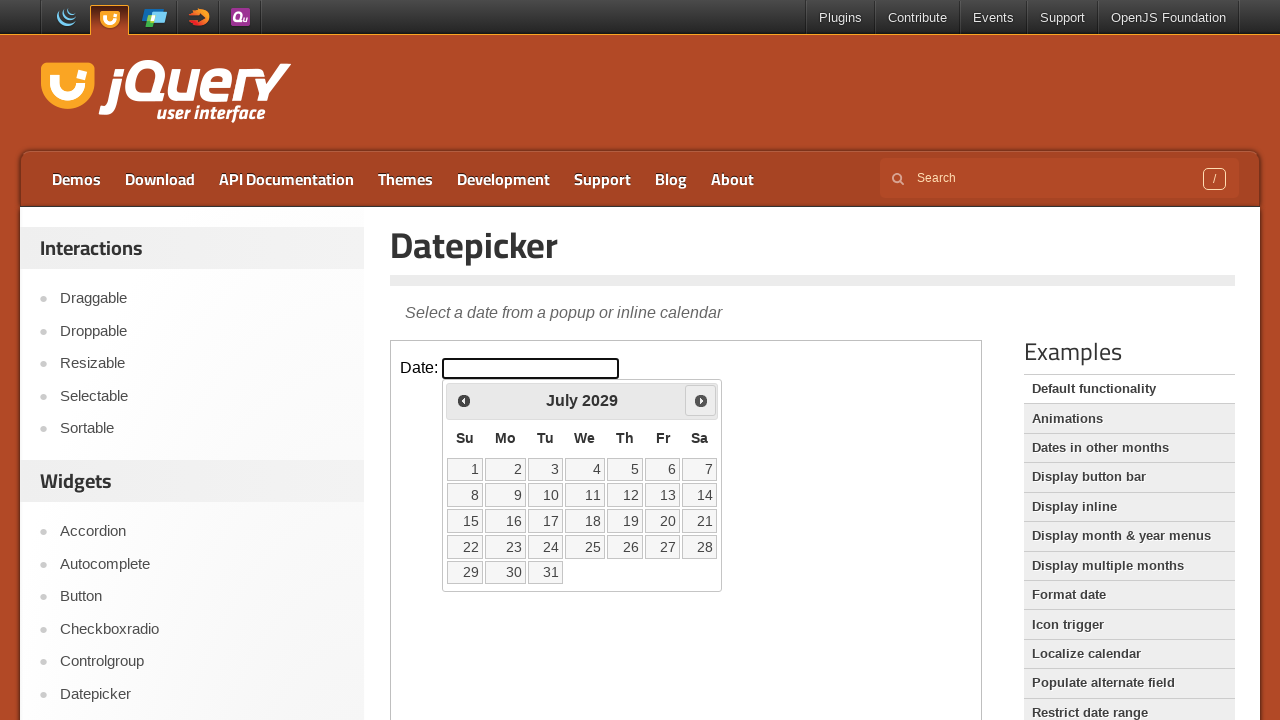

Retrieved updated year: 2029
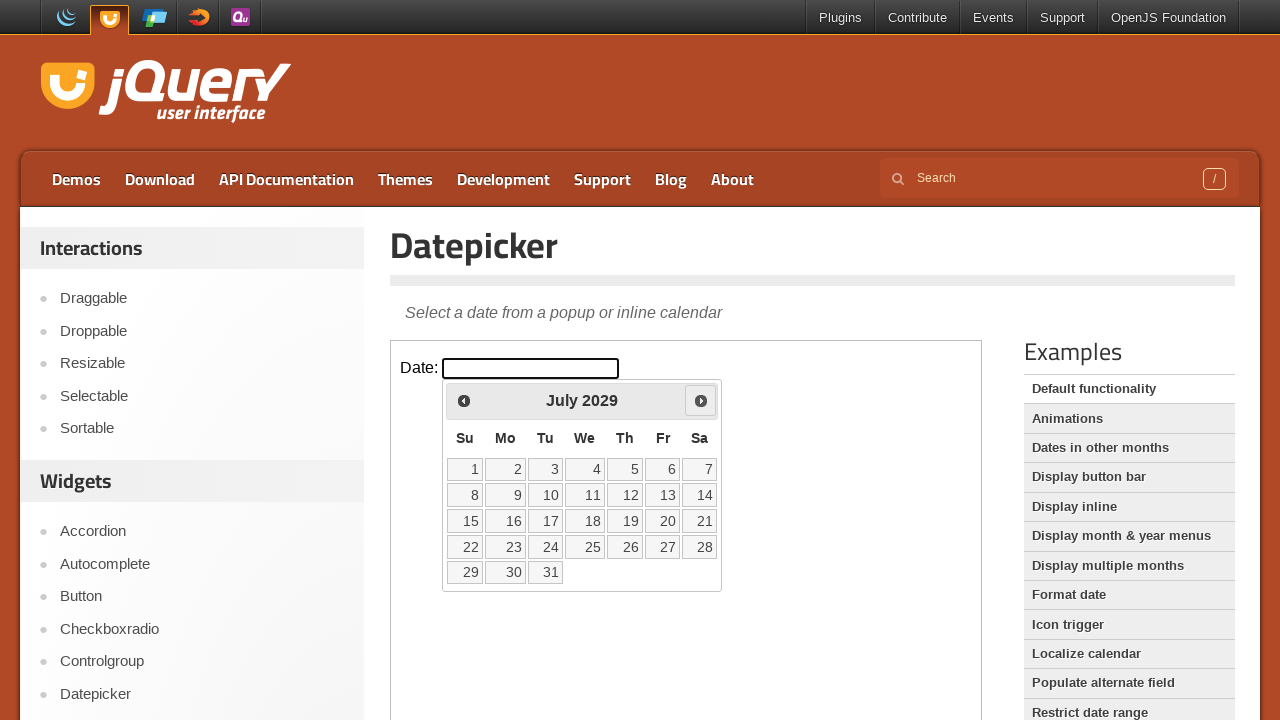

Clicked next button to advance year at (701, 400) on iframe >> nth=0 >> internal:control=enter-frame >> xpath=(//span[starts-with(@cl
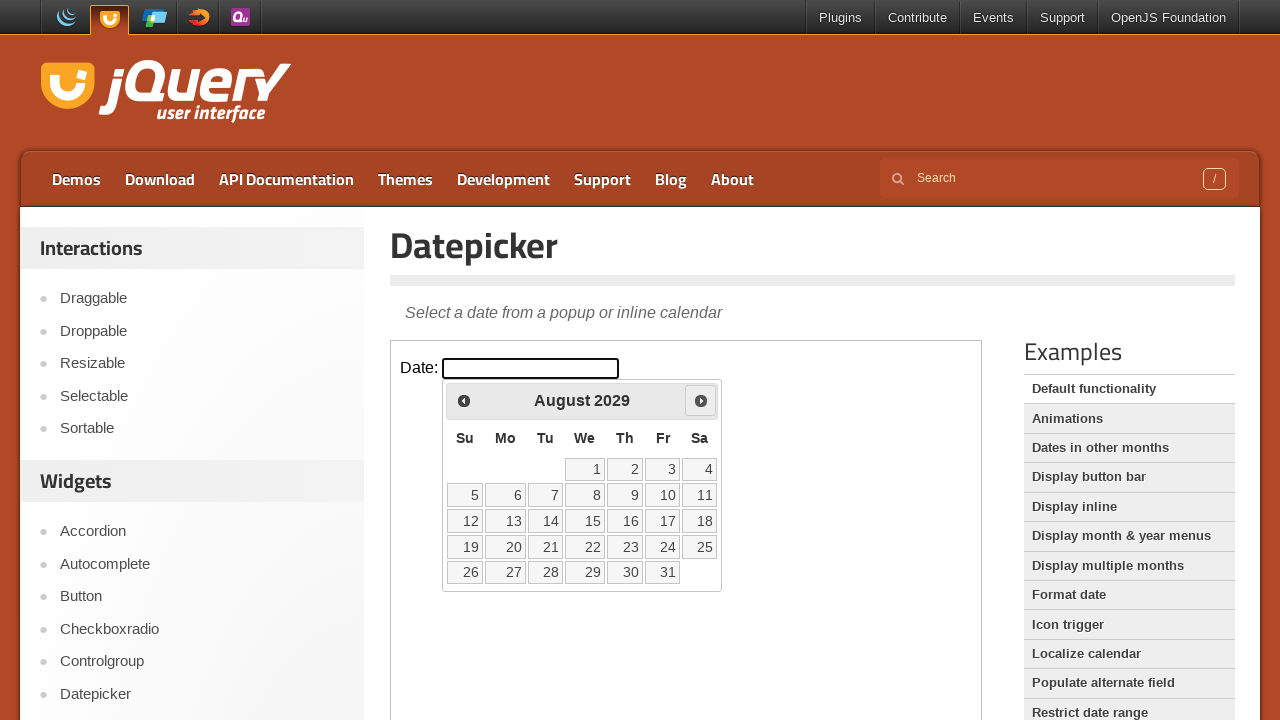

Retrieved updated year: 2029
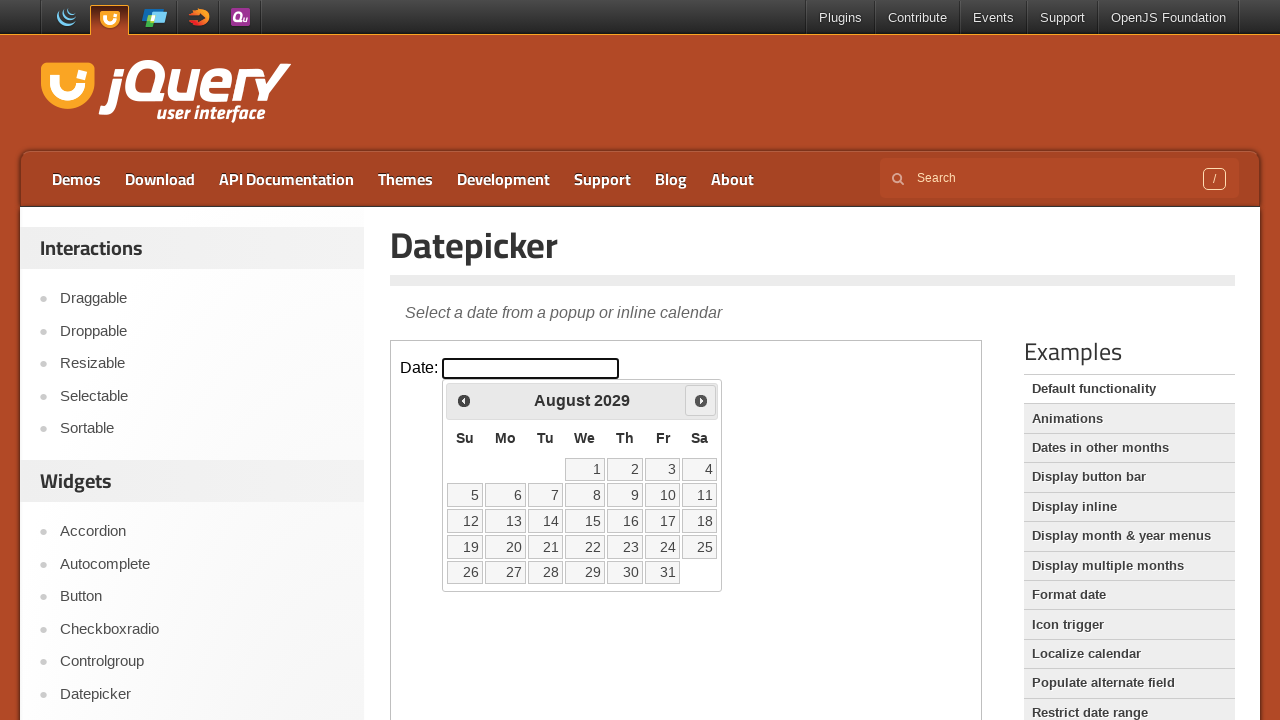

Clicked next button to advance year at (701, 400) on iframe >> nth=0 >> internal:control=enter-frame >> xpath=(//span[starts-with(@cl
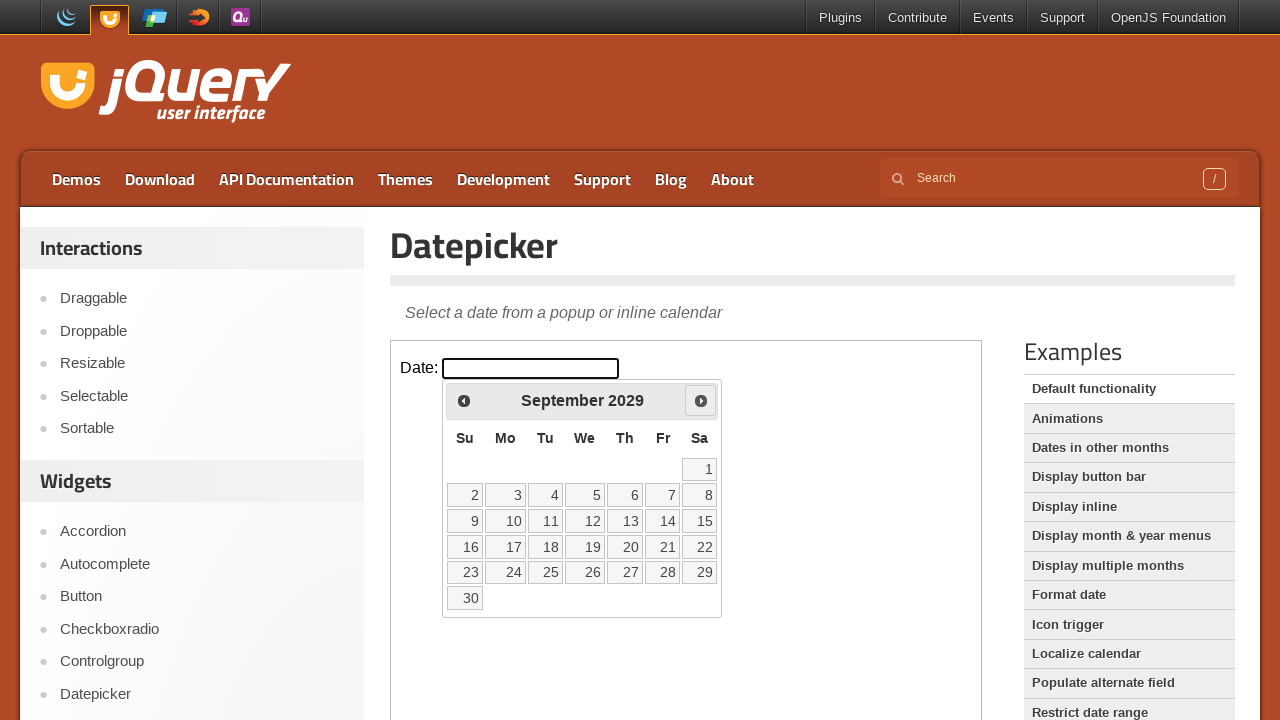

Retrieved updated year: 2029
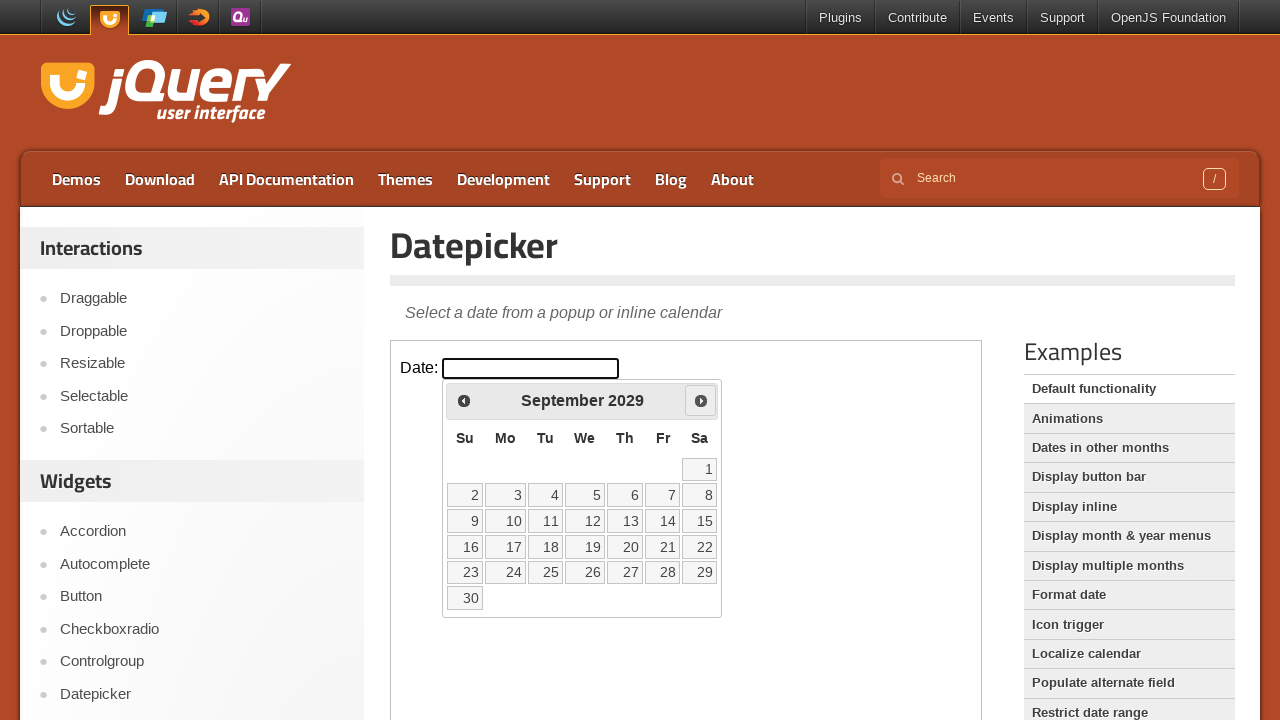

Clicked next button to advance year at (701, 400) on iframe >> nth=0 >> internal:control=enter-frame >> xpath=(//span[starts-with(@cl
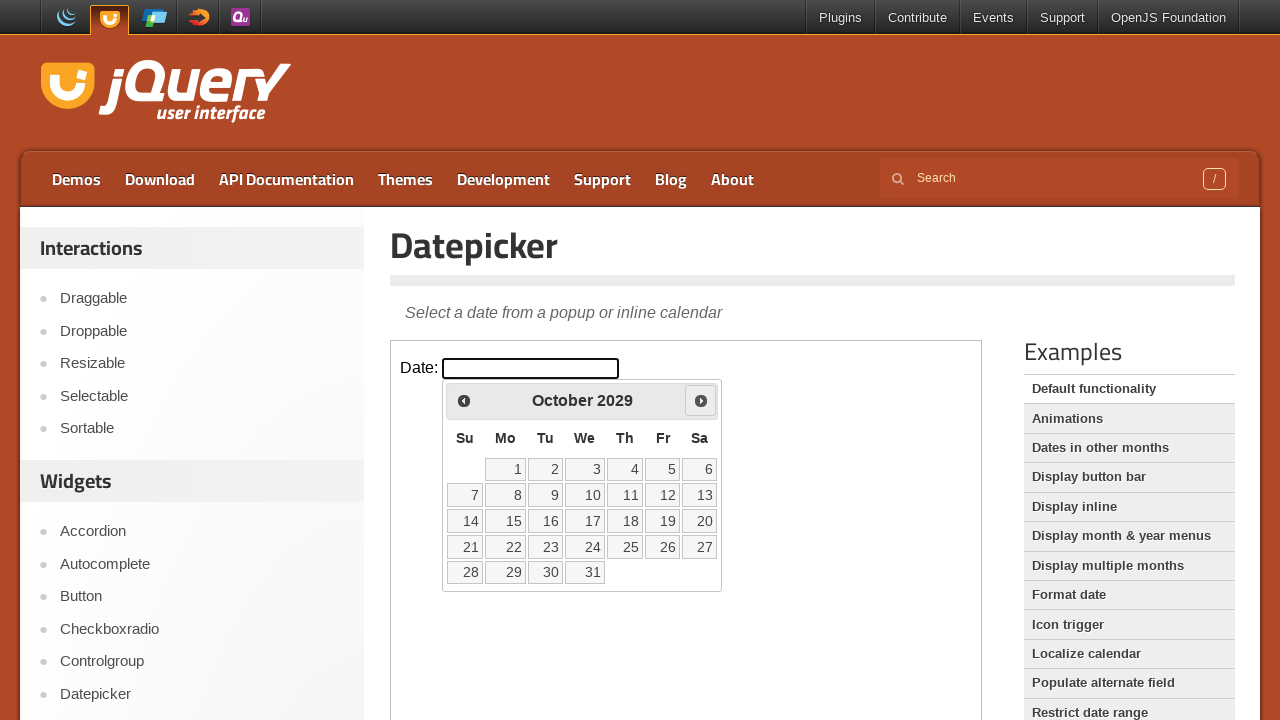

Retrieved updated year: 2029
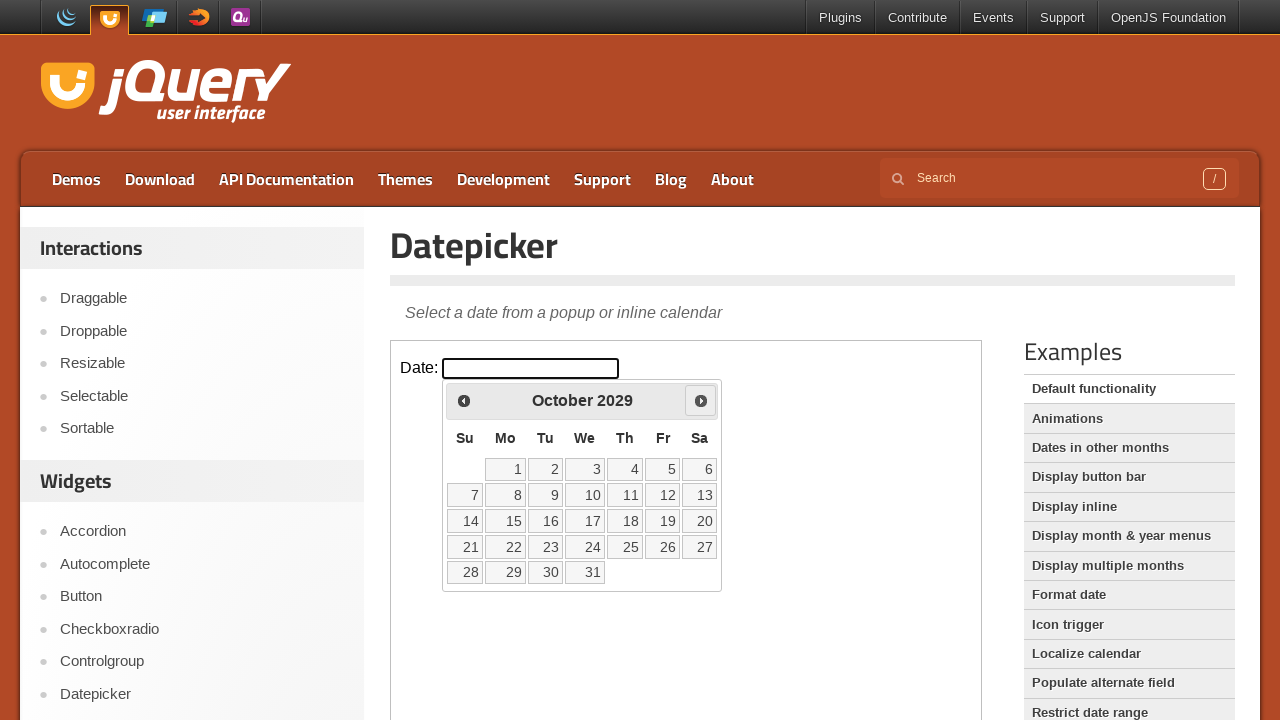

Clicked next button to advance year at (701, 400) on iframe >> nth=0 >> internal:control=enter-frame >> xpath=(//span[starts-with(@cl
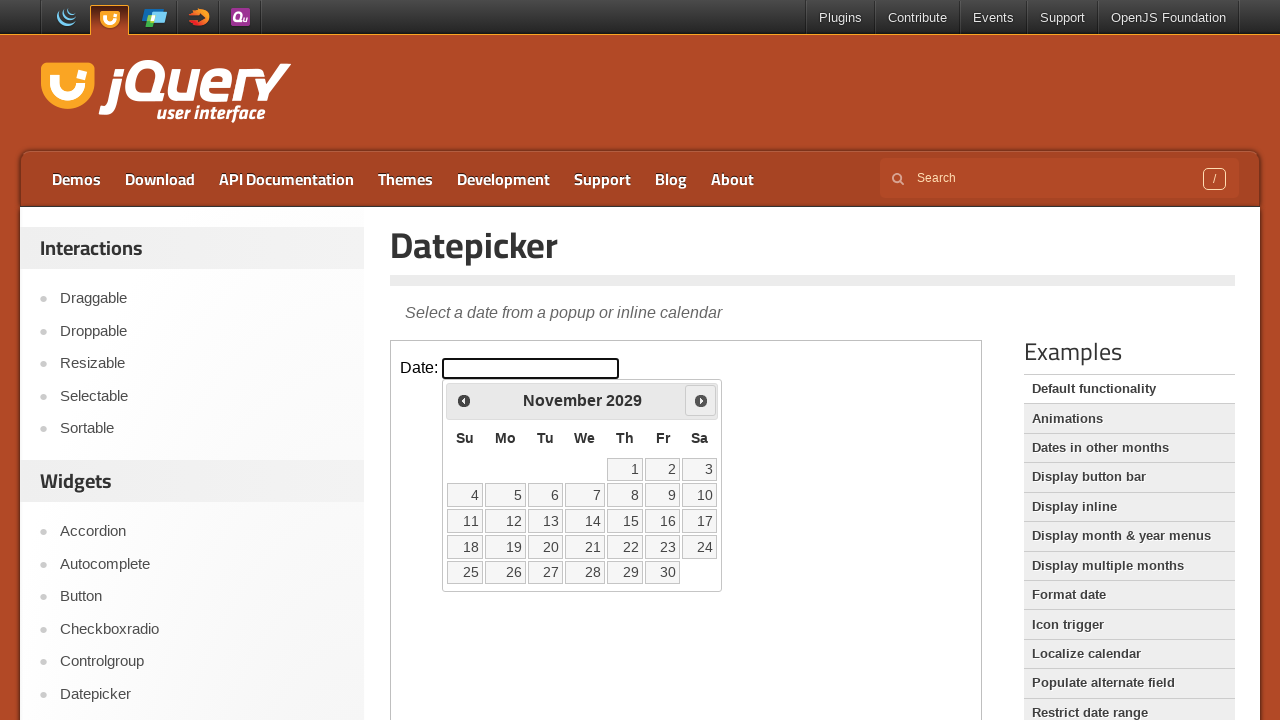

Retrieved updated year: 2029
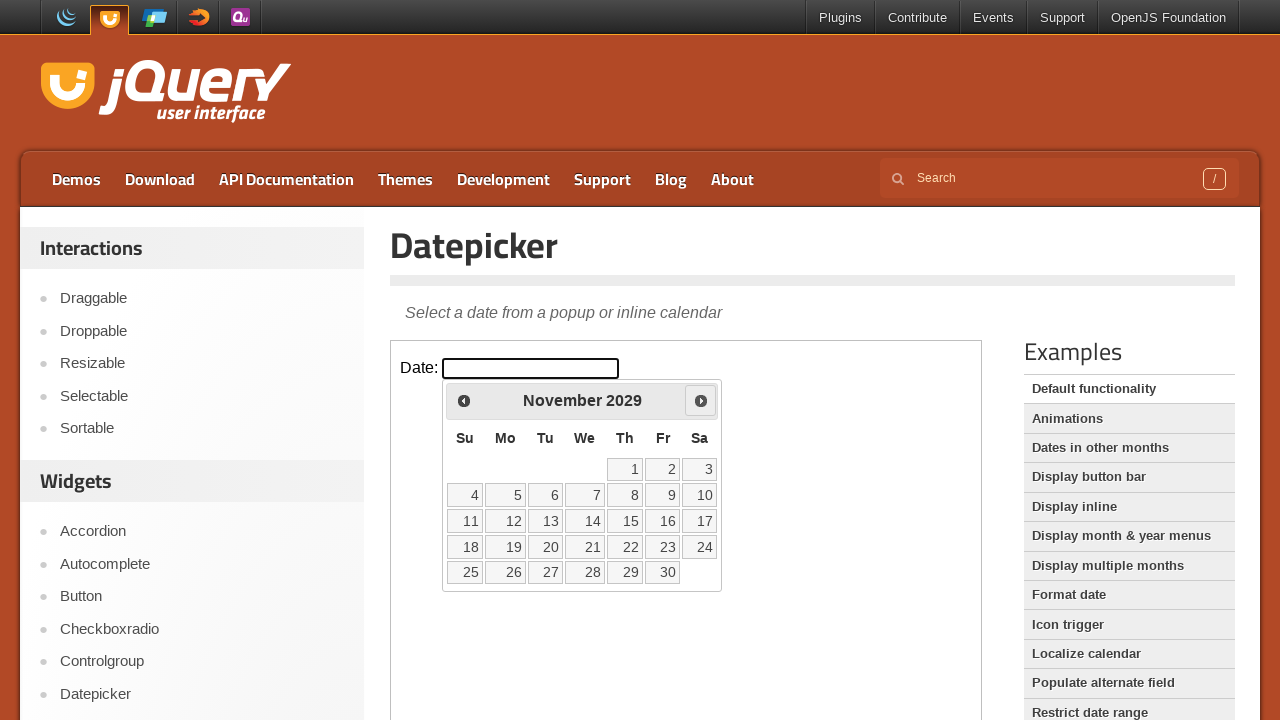

Clicked next button to advance year at (701, 400) on iframe >> nth=0 >> internal:control=enter-frame >> xpath=(//span[starts-with(@cl
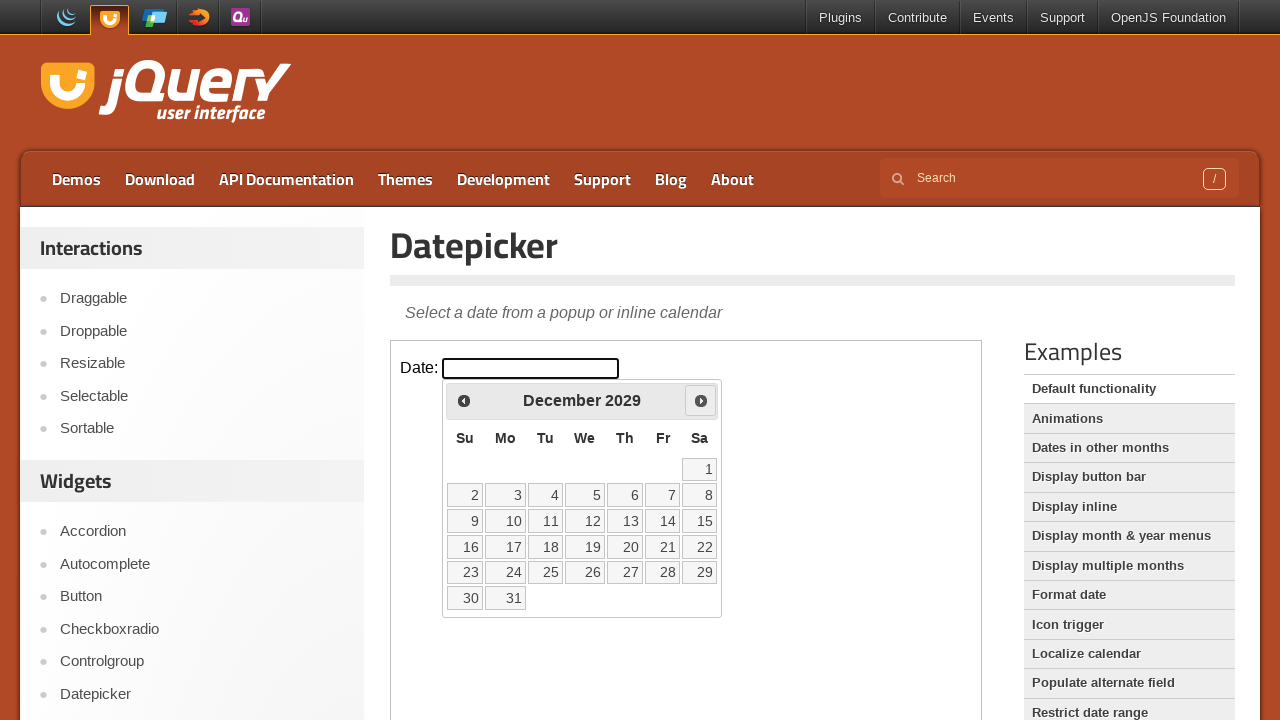

Retrieved updated year: 2029
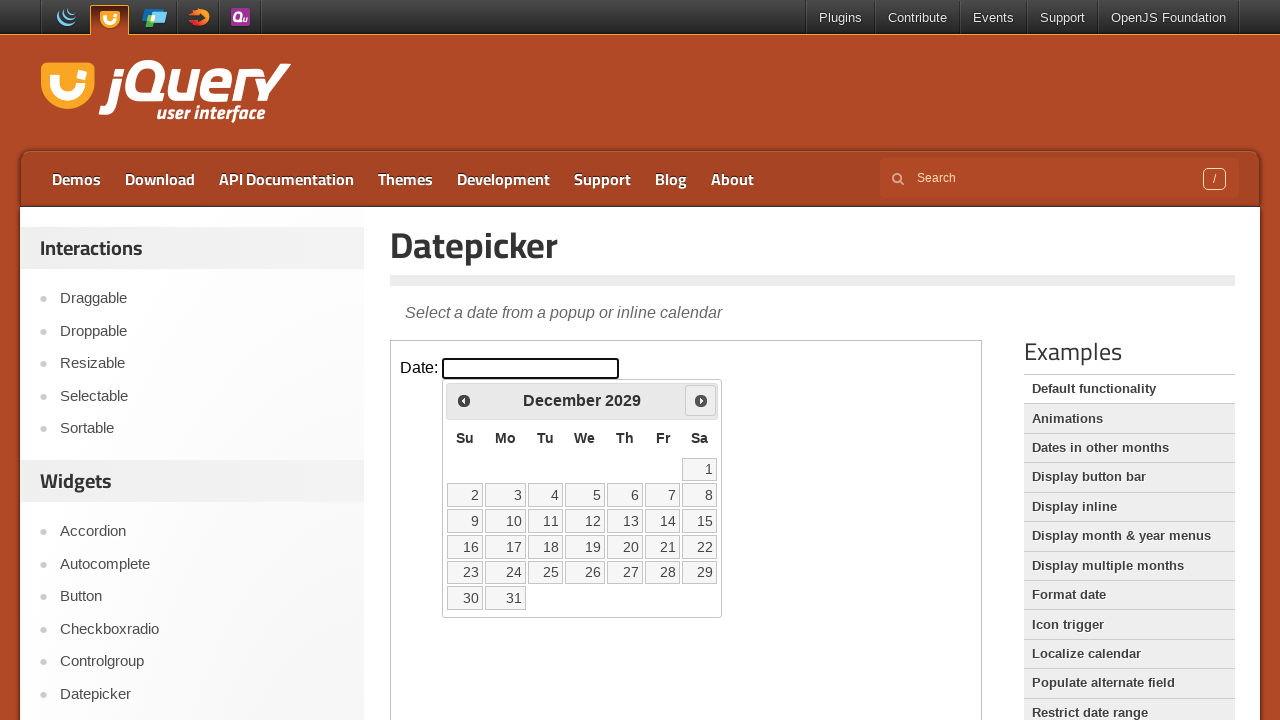

Clicked next button to advance year at (701, 400) on iframe >> nth=0 >> internal:control=enter-frame >> xpath=(//span[starts-with(@cl
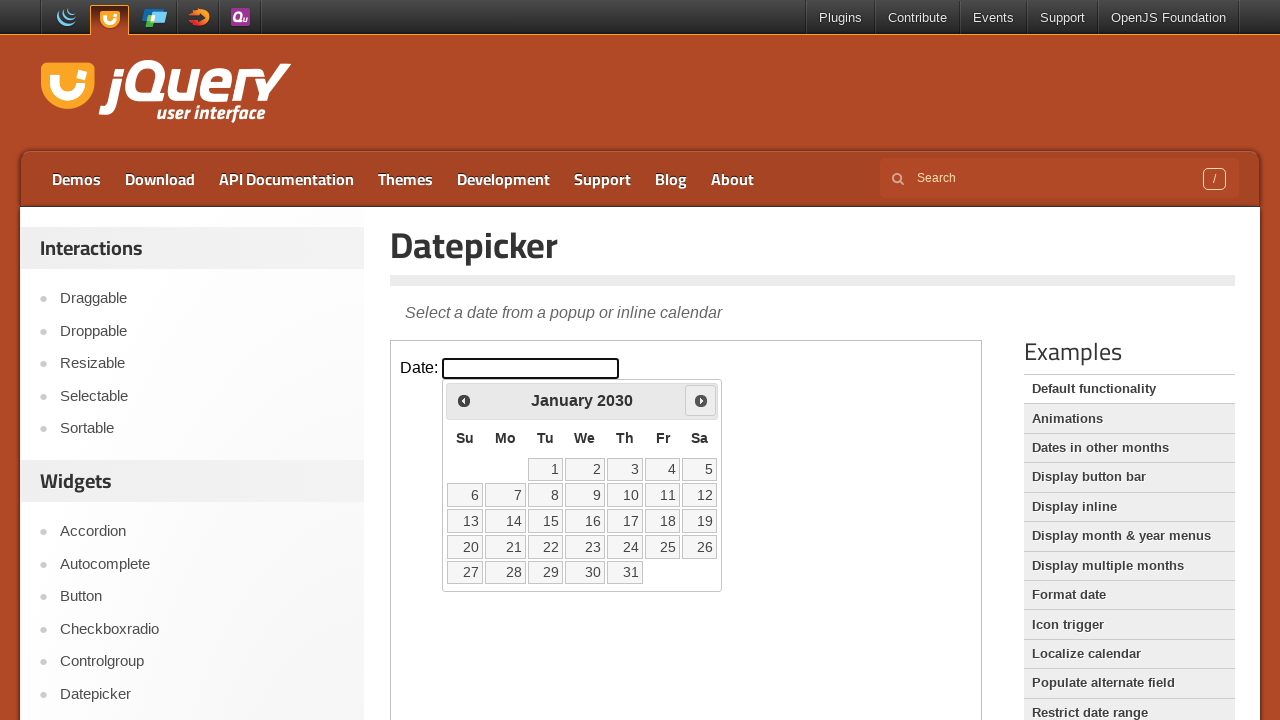

Retrieved updated year: 2030
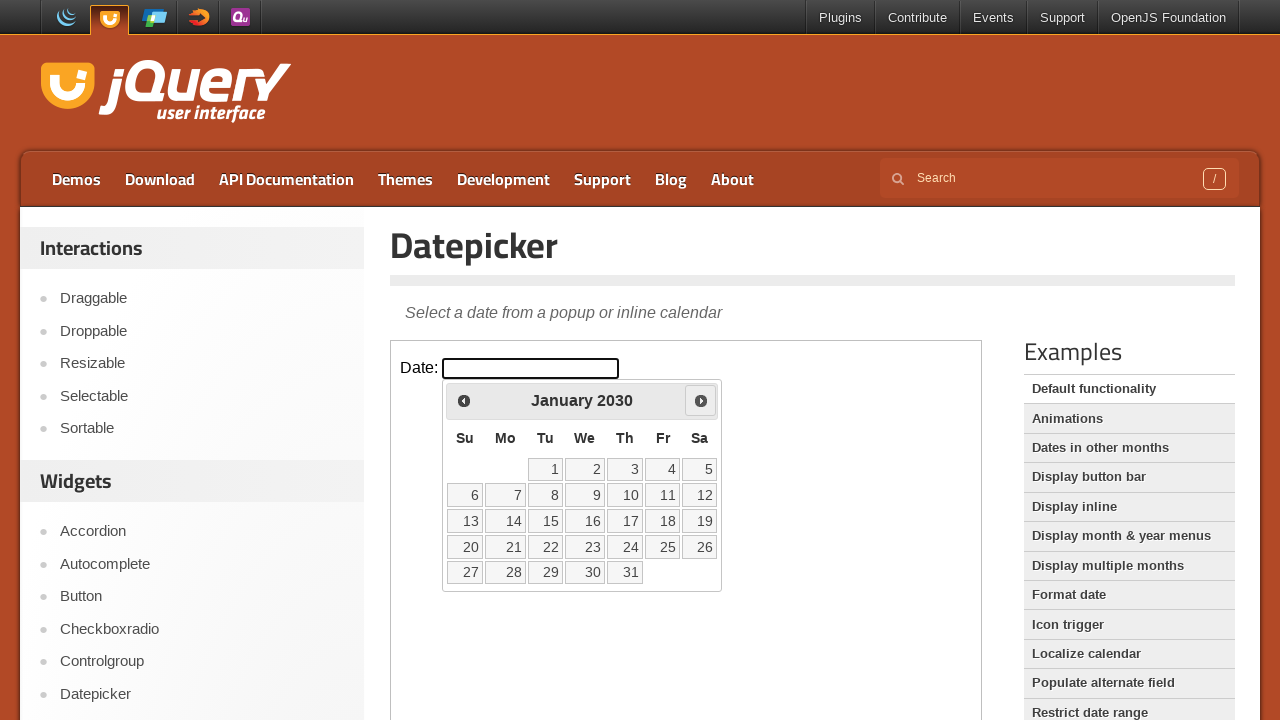

Retrieved current month: January
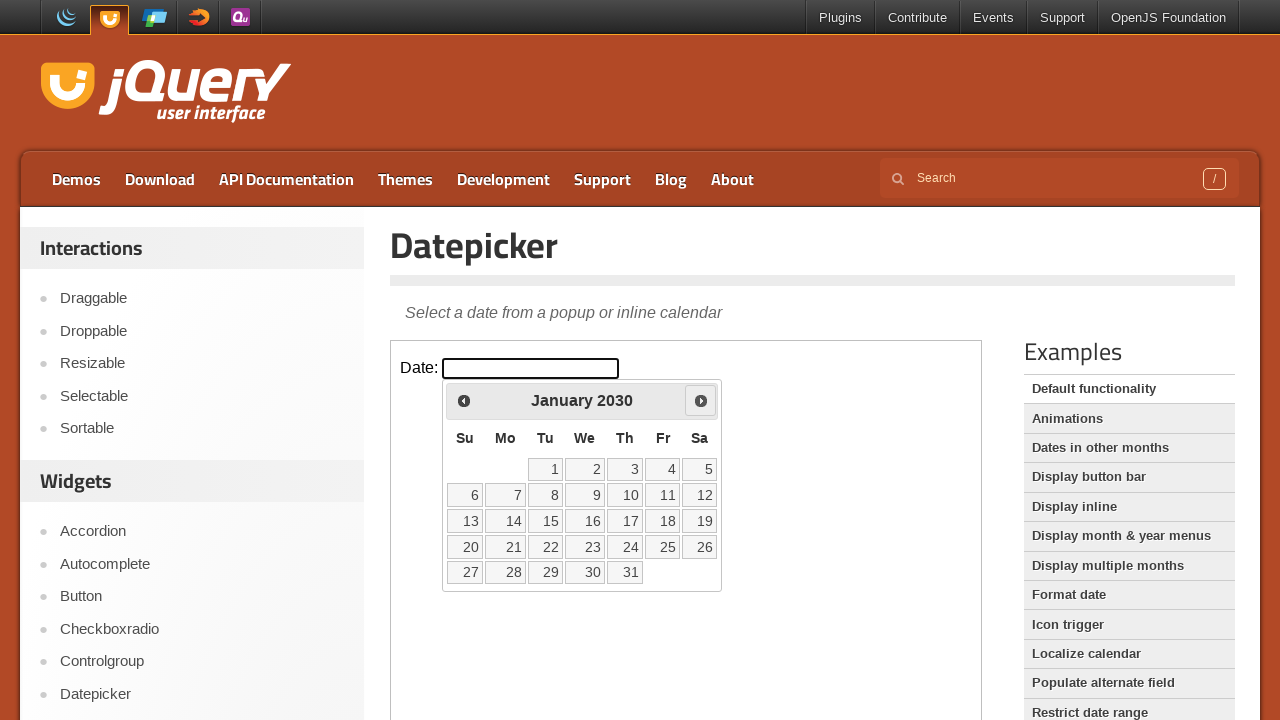

Clicked next button to advance month at (701, 400) on iframe >> nth=0 >> internal:control=enter-frame >> xpath=(//span[starts-with(@cl
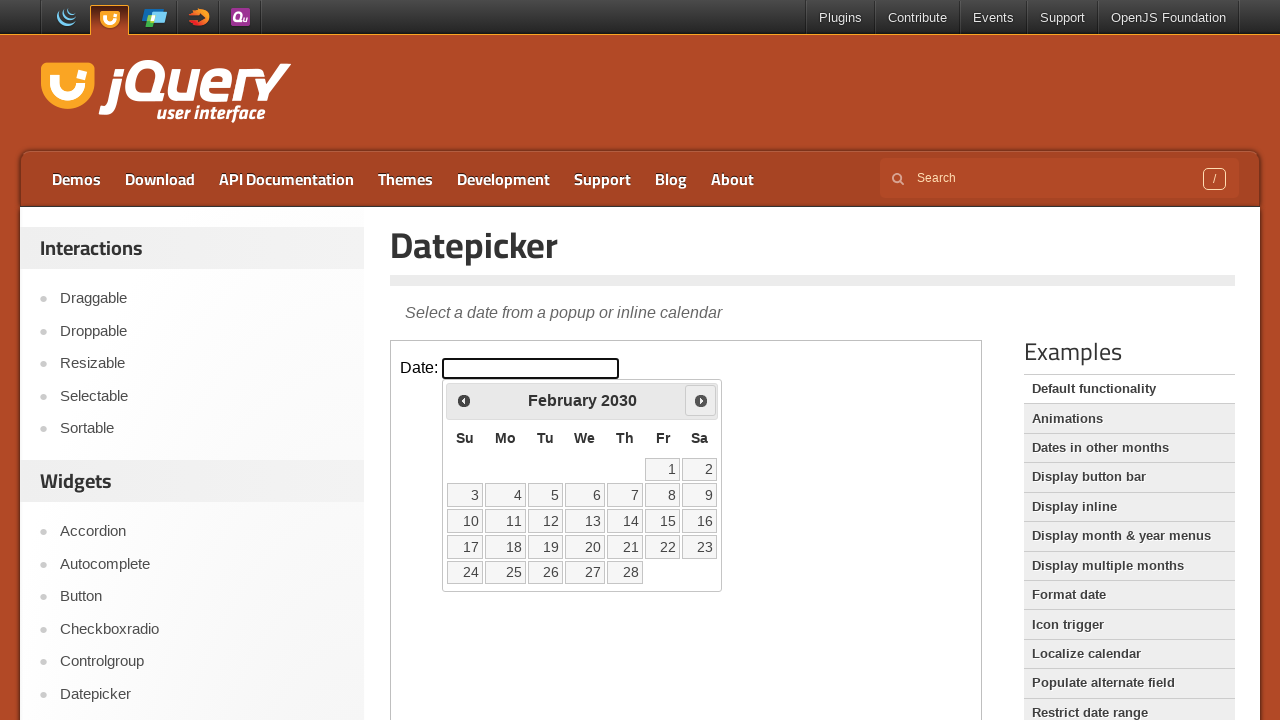

Retrieved updated month: February
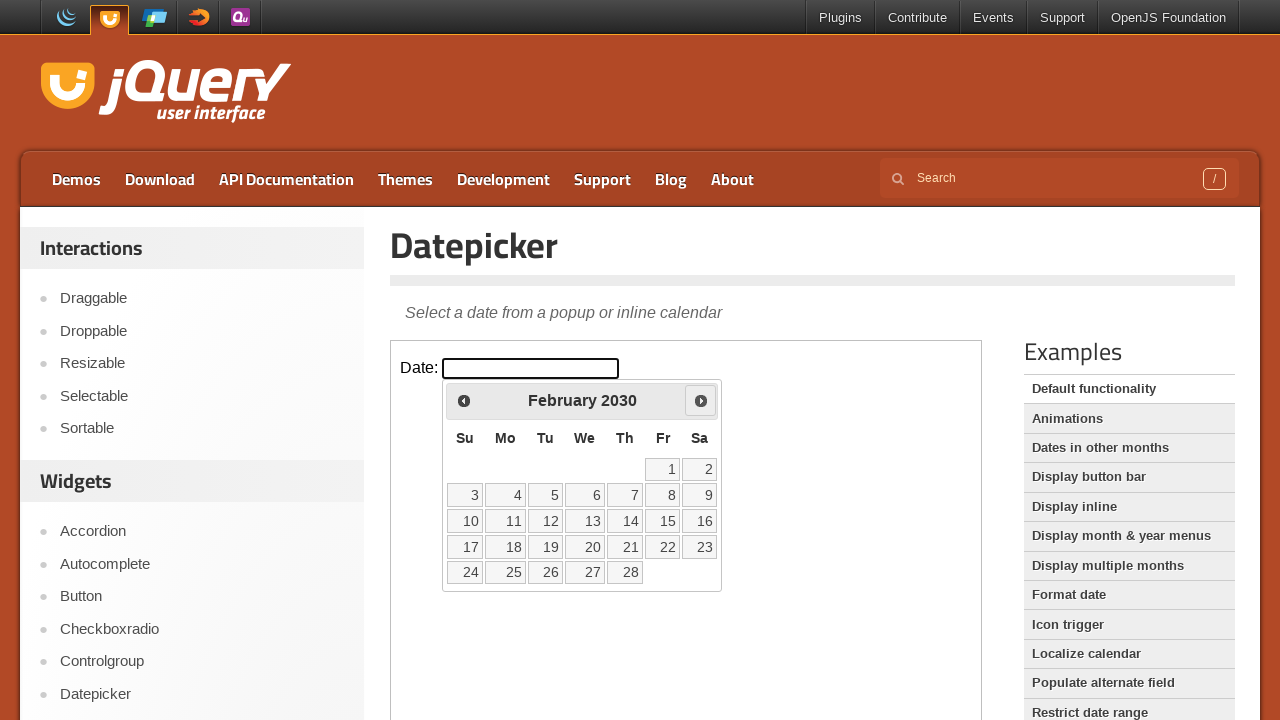

Clicked next button to advance month at (701, 400) on iframe >> nth=0 >> internal:control=enter-frame >> xpath=(//span[starts-with(@cl
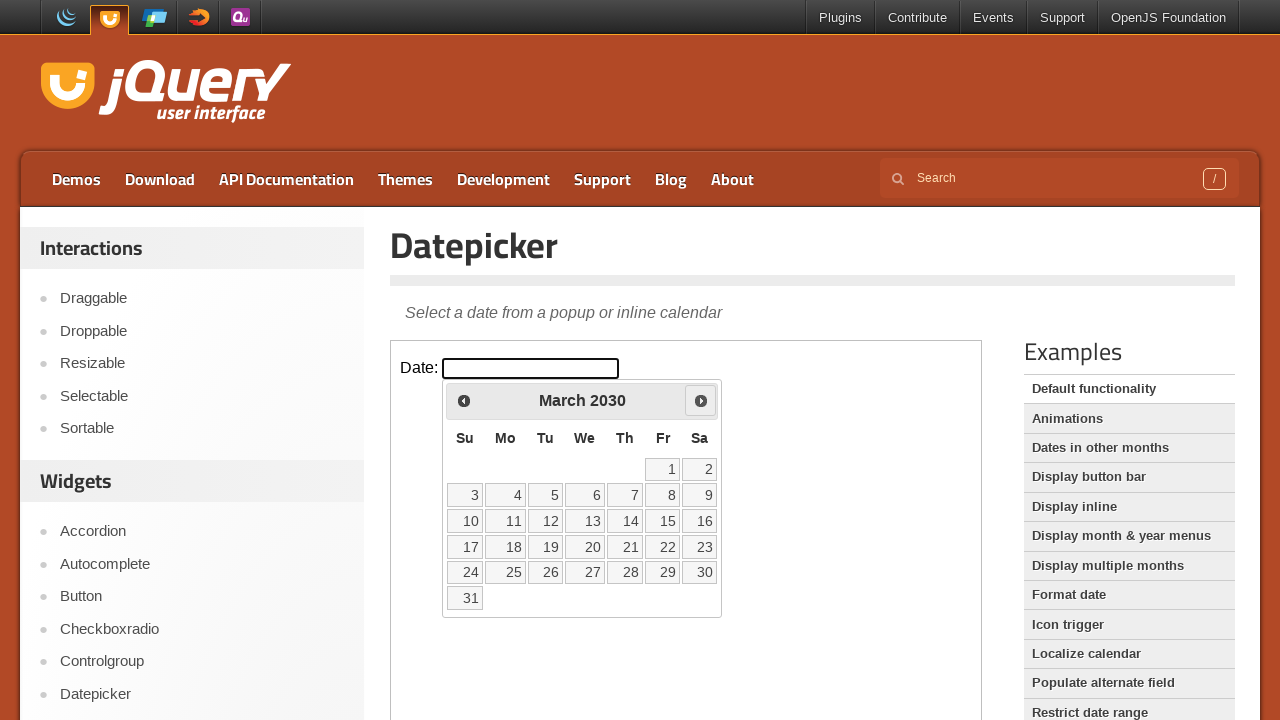

Retrieved updated month: March
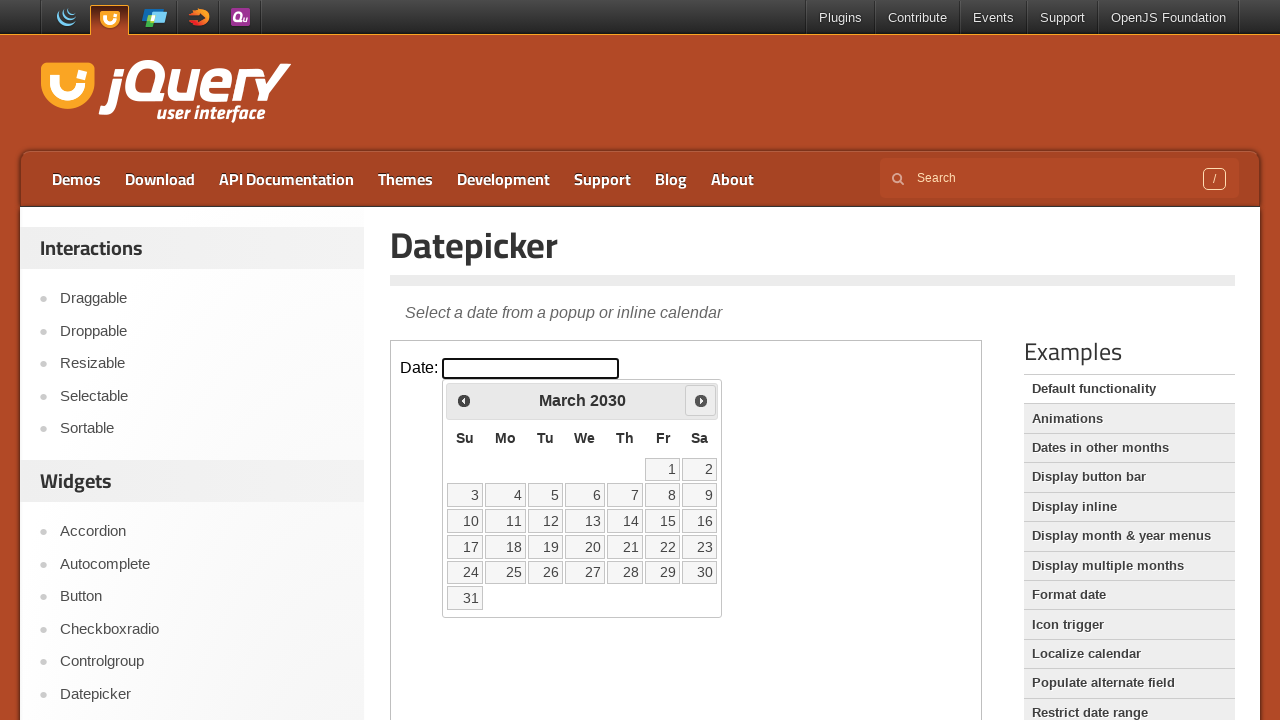

Clicked next button to advance month at (701, 400) on iframe >> nth=0 >> internal:control=enter-frame >> xpath=(//span[starts-with(@cl
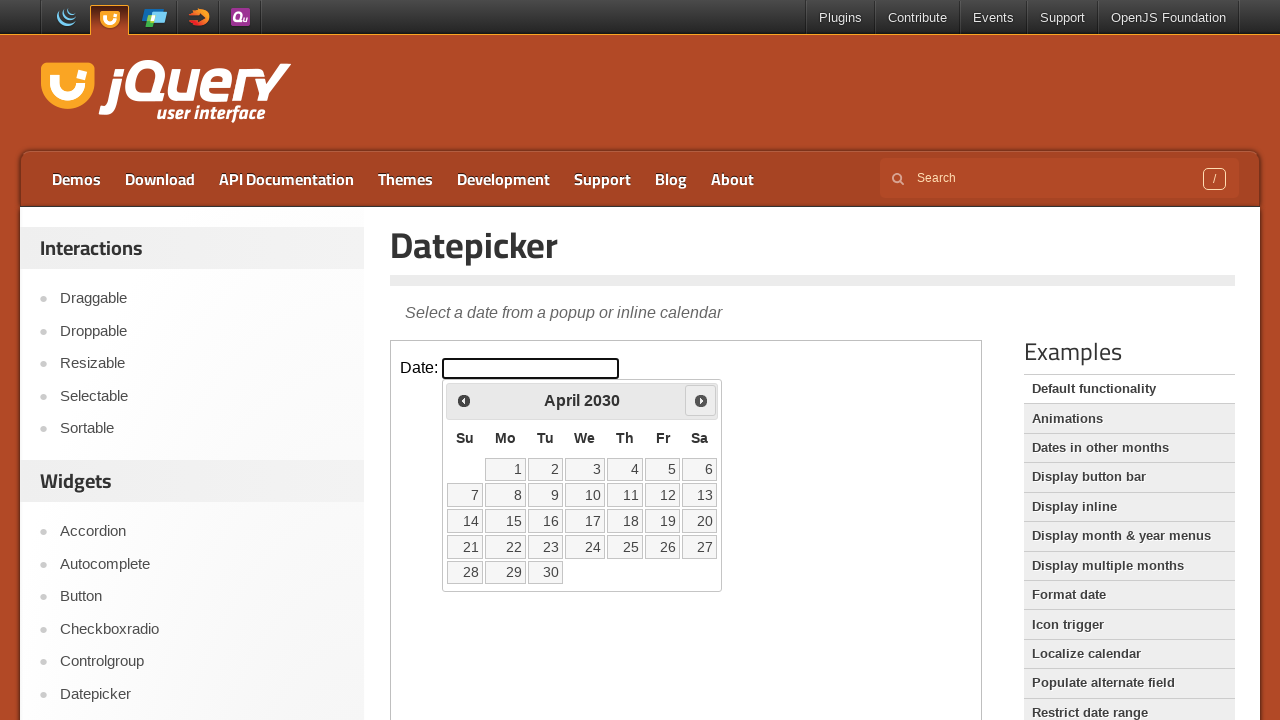

Retrieved updated month: April
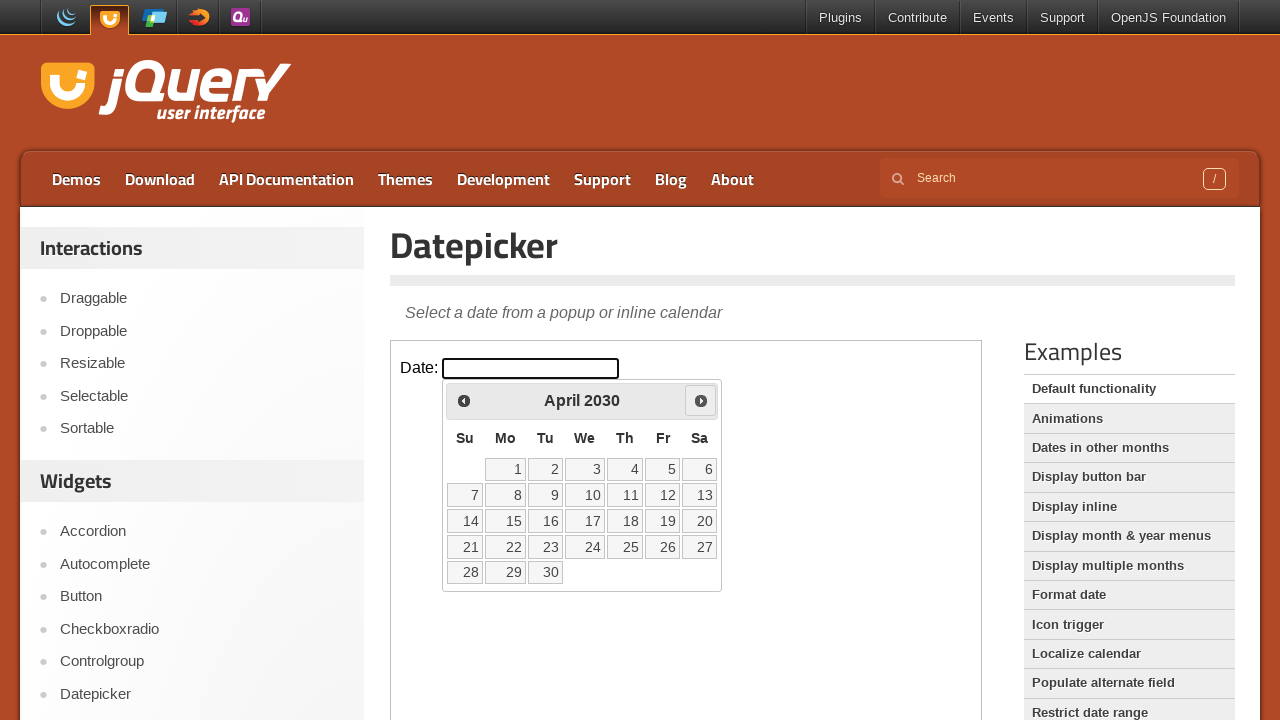

Clicked next button to advance month at (701, 400) on iframe >> nth=0 >> internal:control=enter-frame >> xpath=(//span[starts-with(@cl
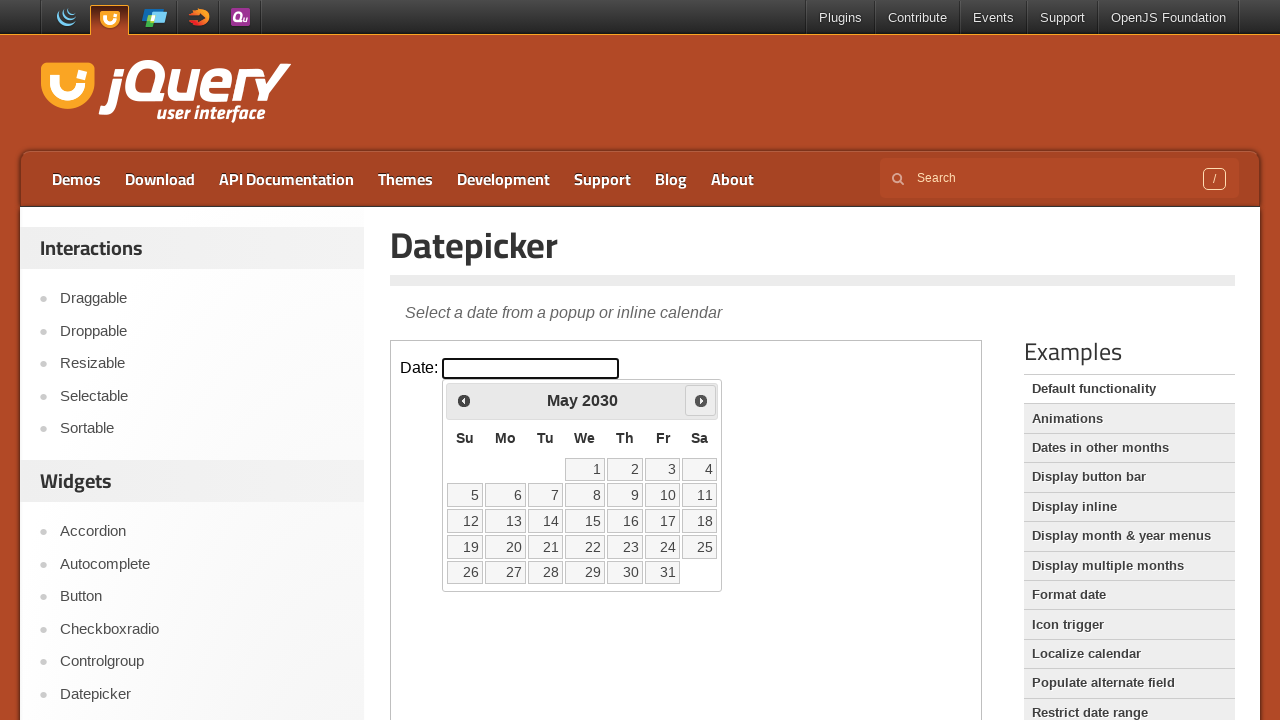

Retrieved updated month: May
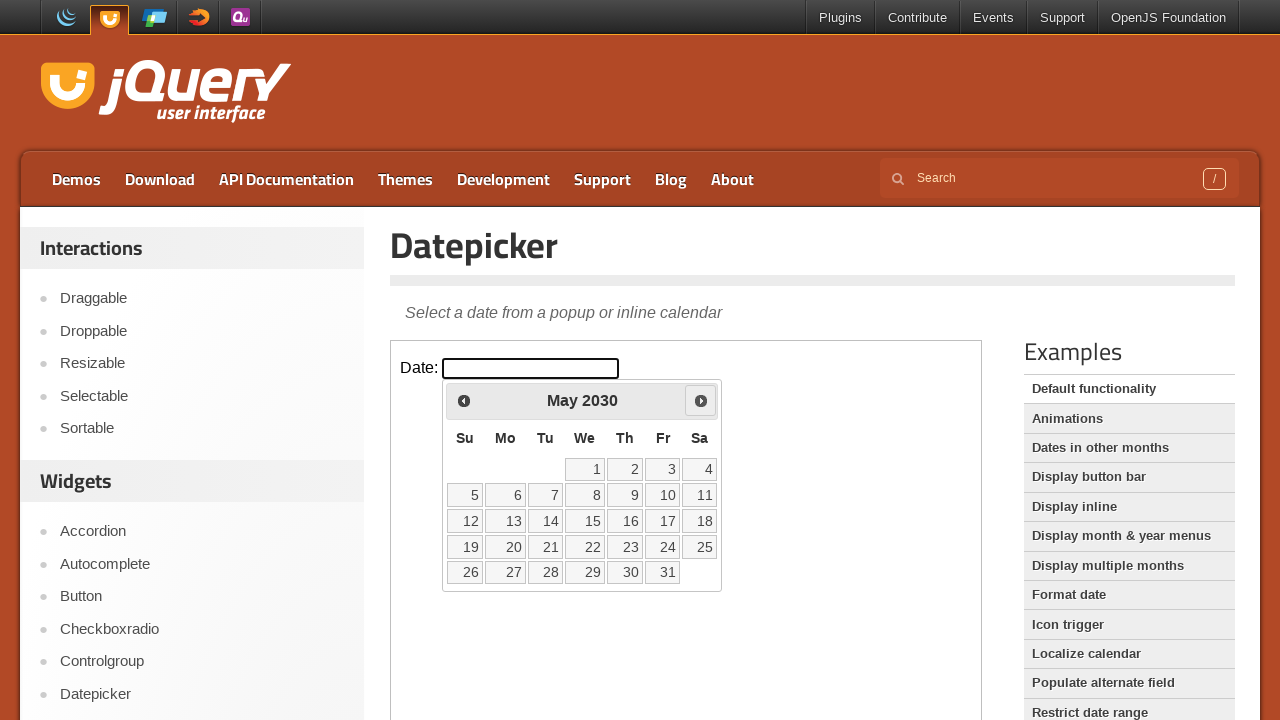

Clicked next button to advance month at (701, 400) on iframe >> nth=0 >> internal:control=enter-frame >> xpath=(//span[starts-with(@cl
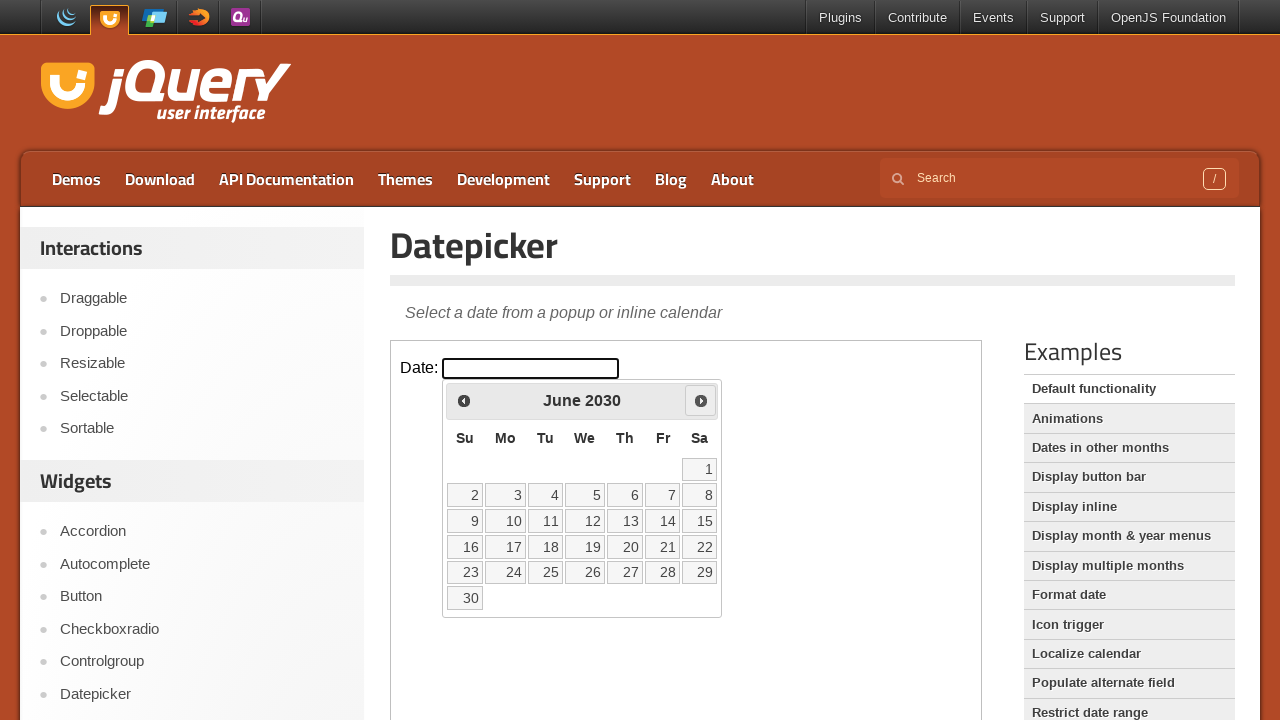

Retrieved updated month: June
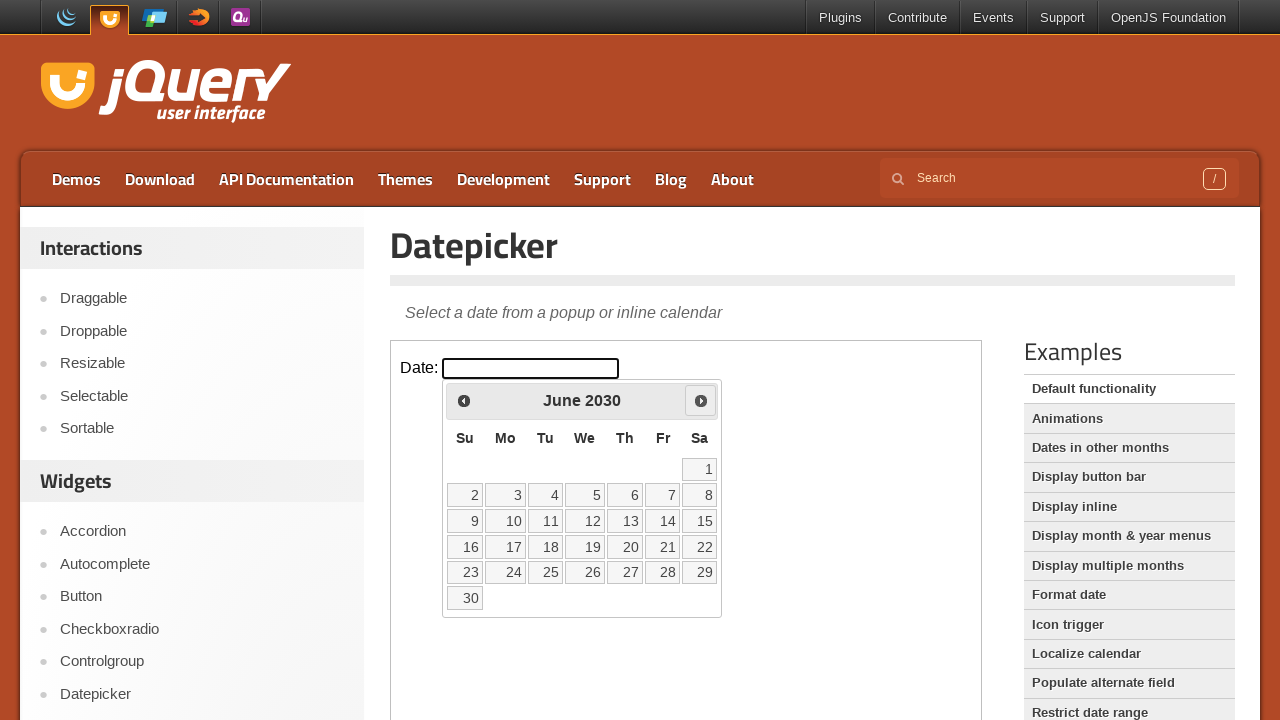

Clicked next button to advance month at (701, 400) on iframe >> nth=0 >> internal:control=enter-frame >> xpath=(//span[starts-with(@cl
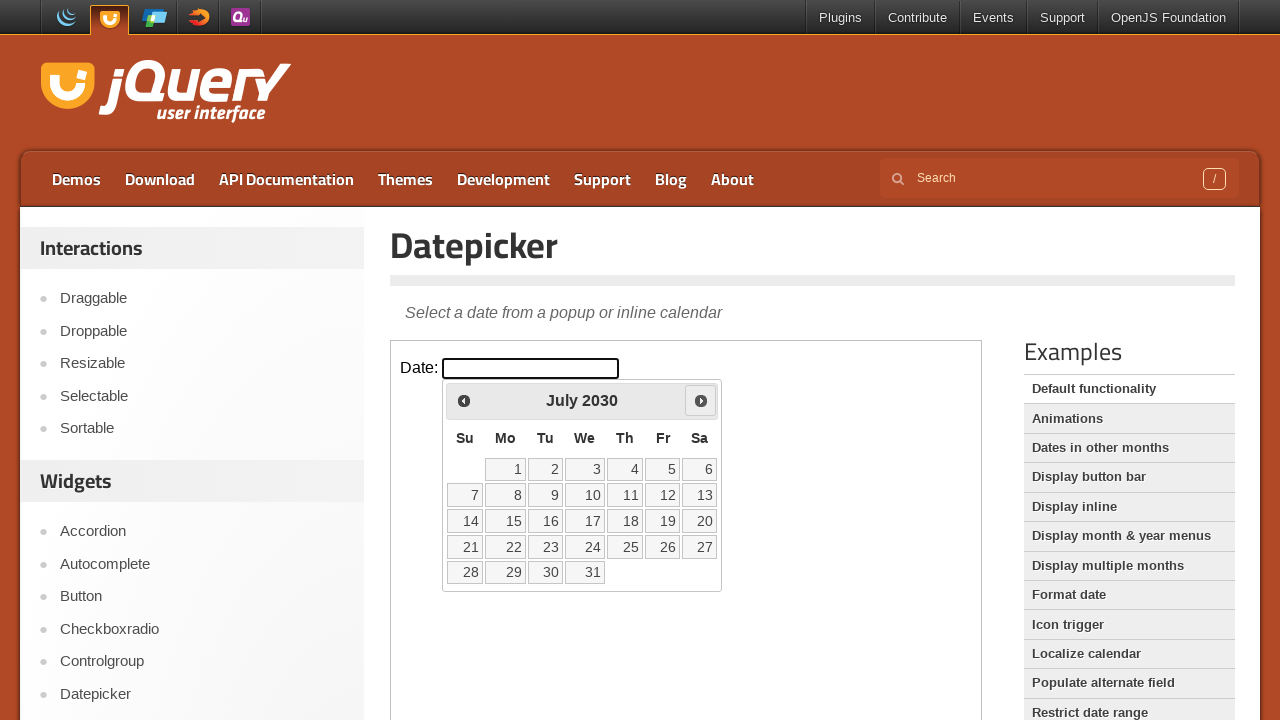

Retrieved updated month: July
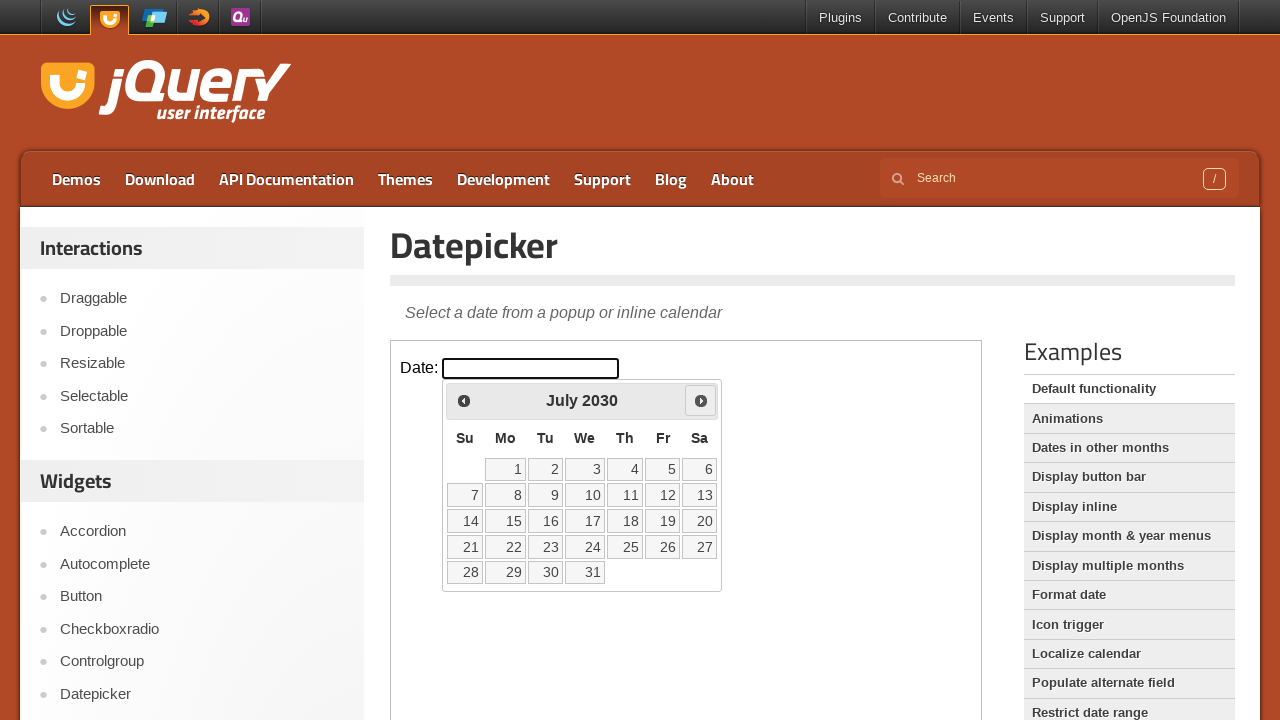

Clicked next button to advance month at (701, 400) on iframe >> nth=0 >> internal:control=enter-frame >> xpath=(//span[starts-with(@cl
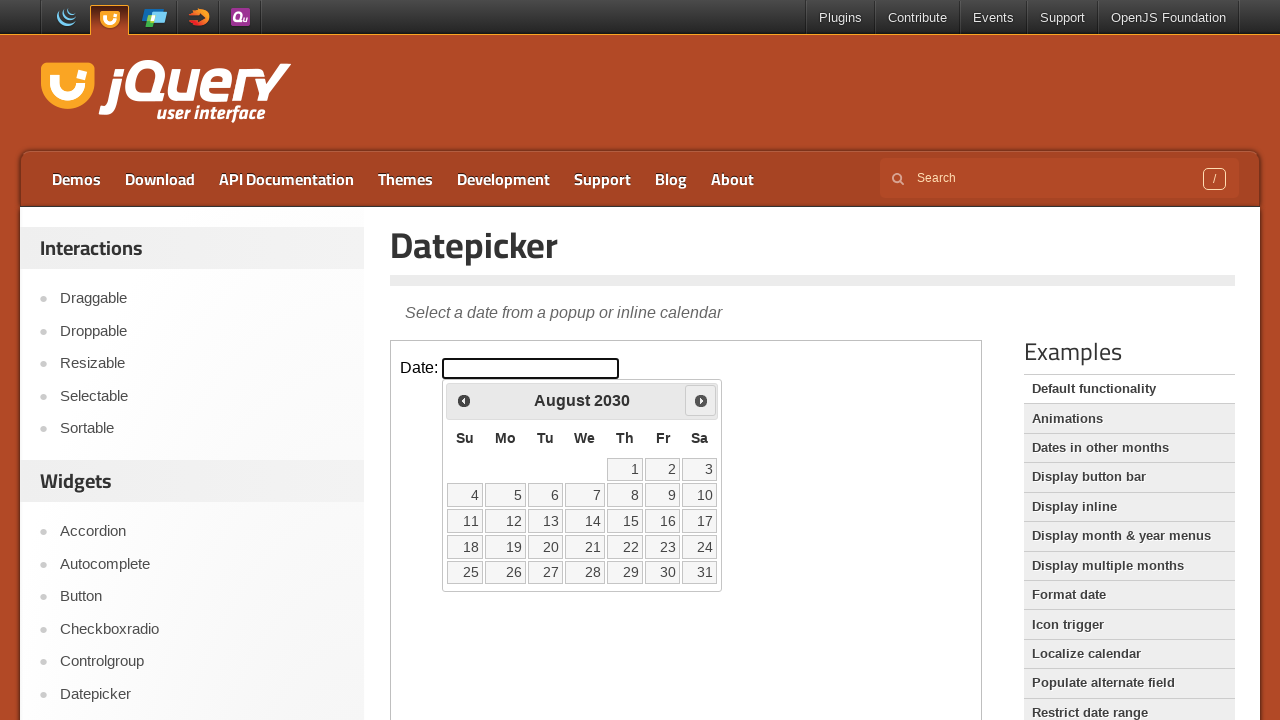

Retrieved updated month: August
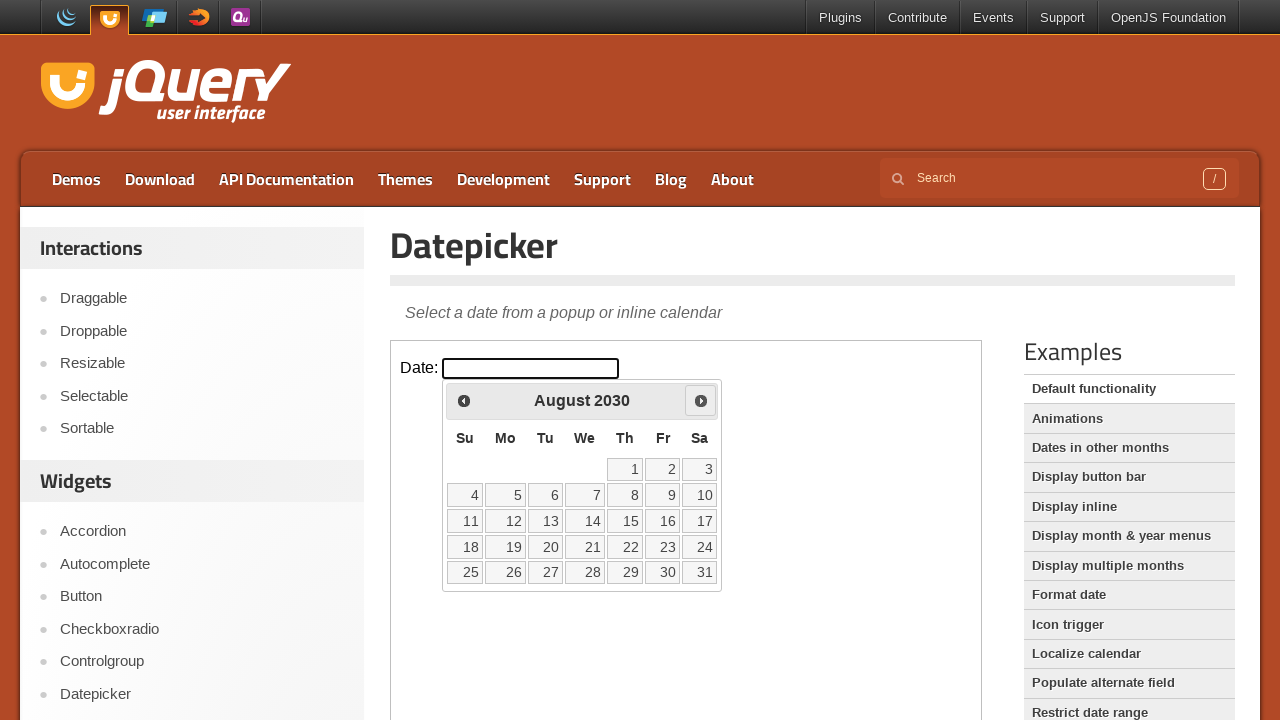

Clicked next button to advance month at (701, 400) on iframe >> nth=0 >> internal:control=enter-frame >> xpath=(//span[starts-with(@cl
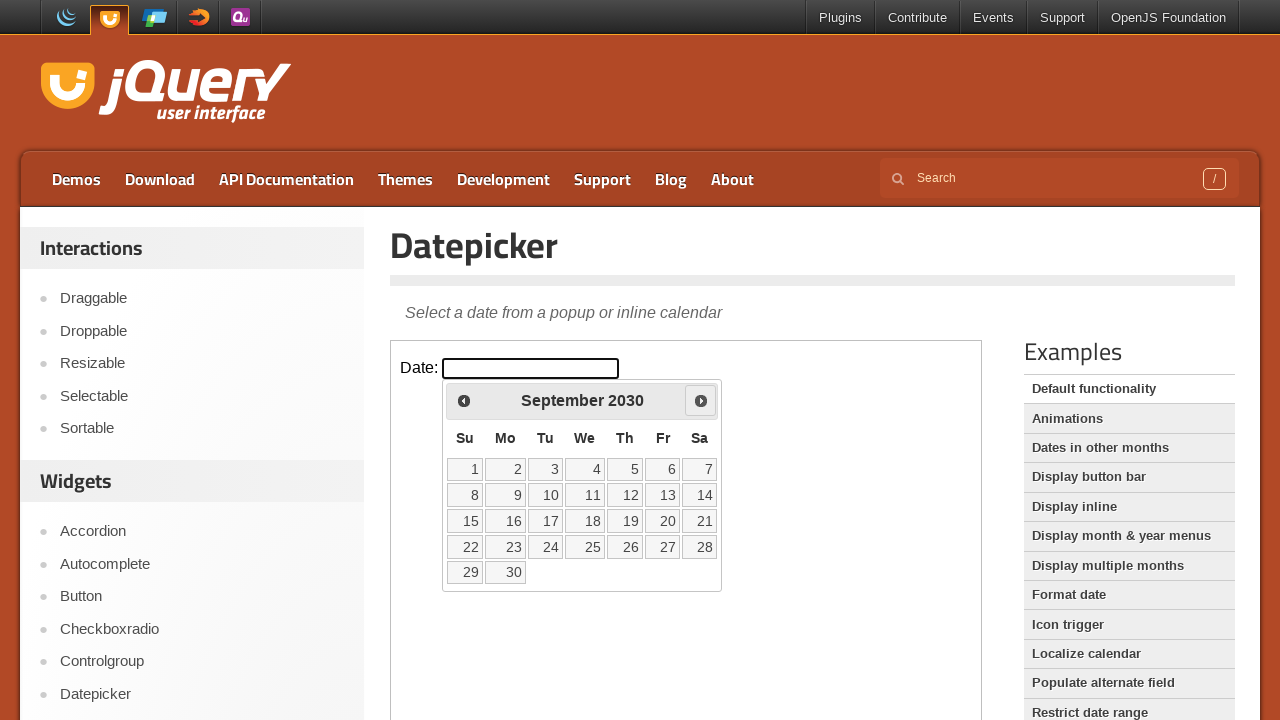

Retrieved updated month: September
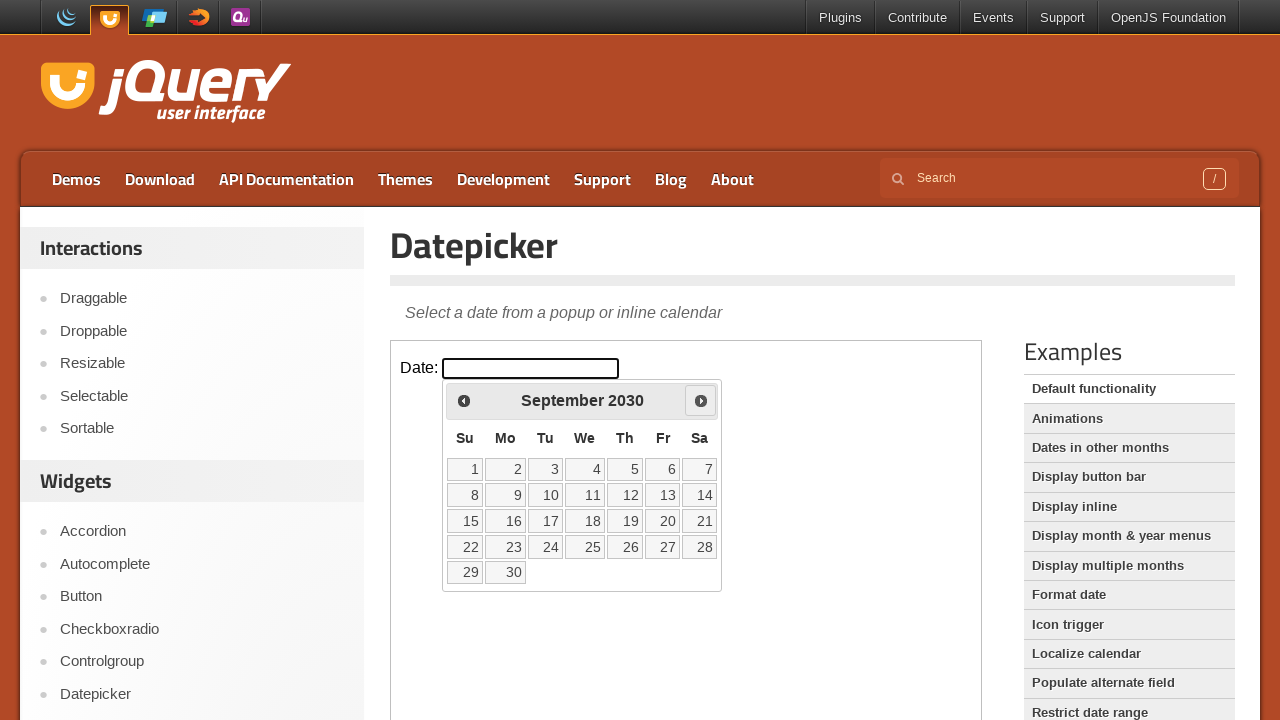

Clicked next button to advance month at (701, 400) on iframe >> nth=0 >> internal:control=enter-frame >> xpath=(//span[starts-with(@cl
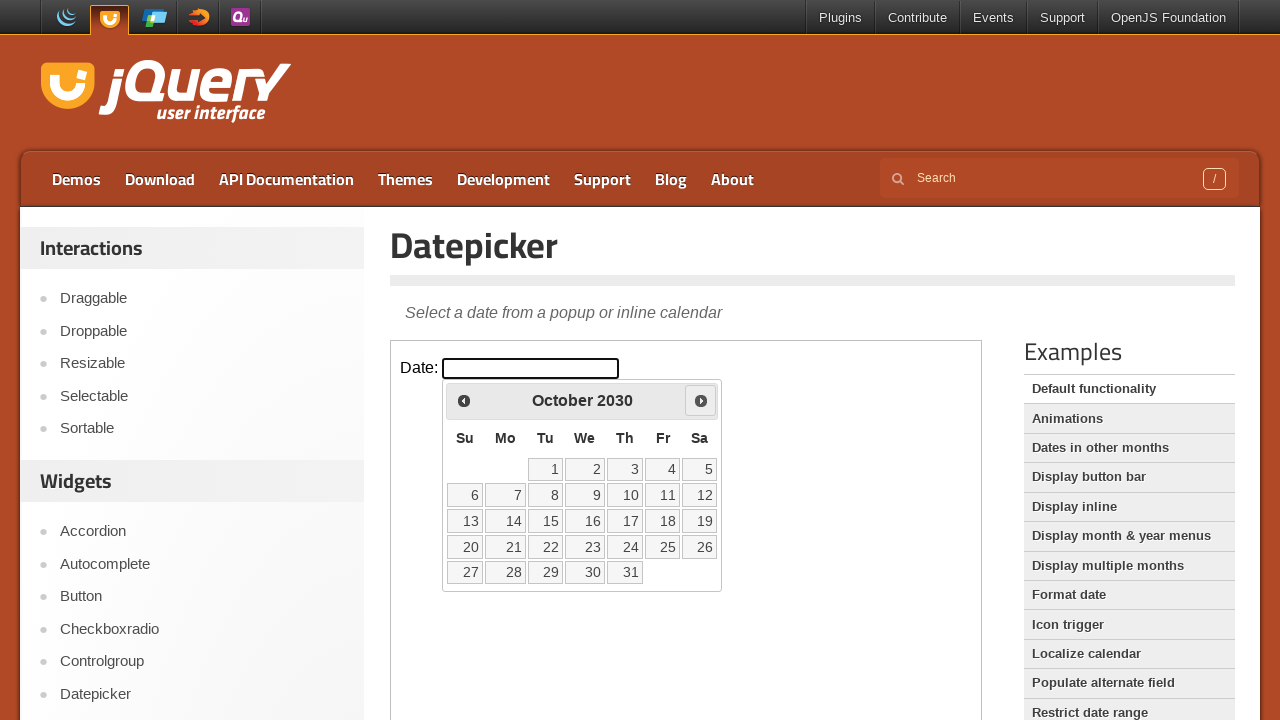

Retrieved updated month: October
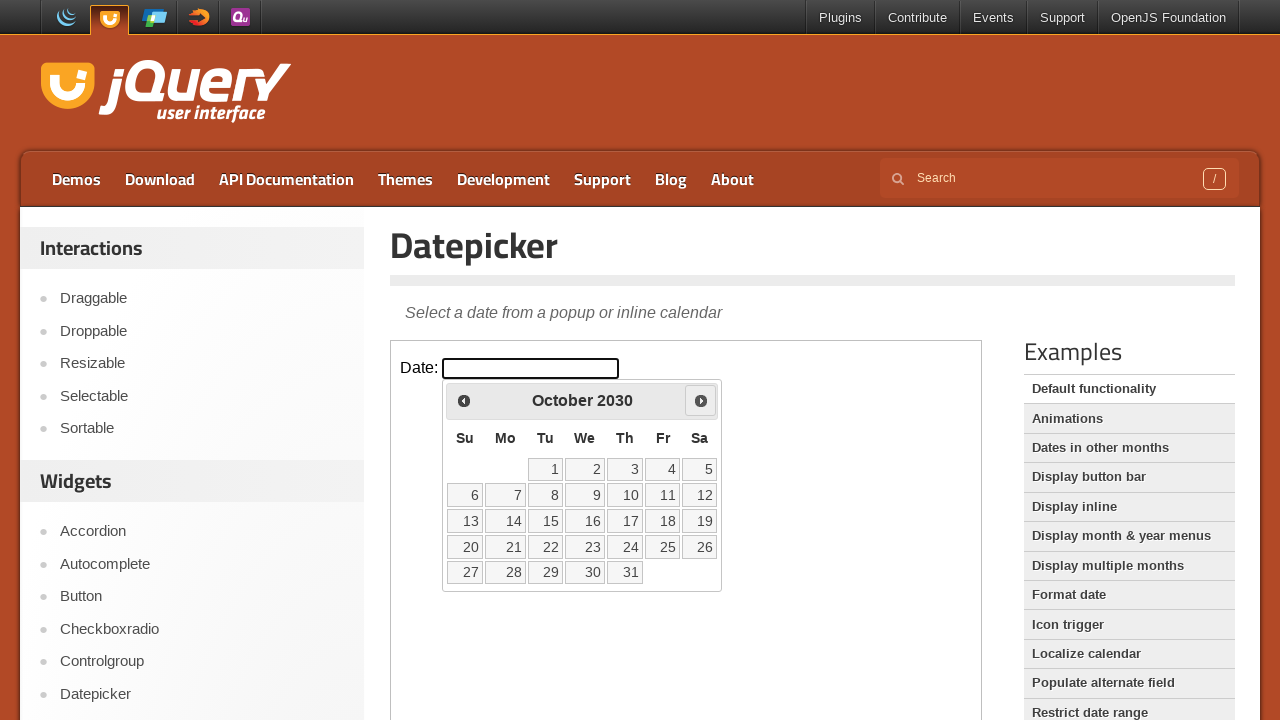

Clicked next button to advance month at (701, 400) on iframe >> nth=0 >> internal:control=enter-frame >> xpath=(//span[starts-with(@cl
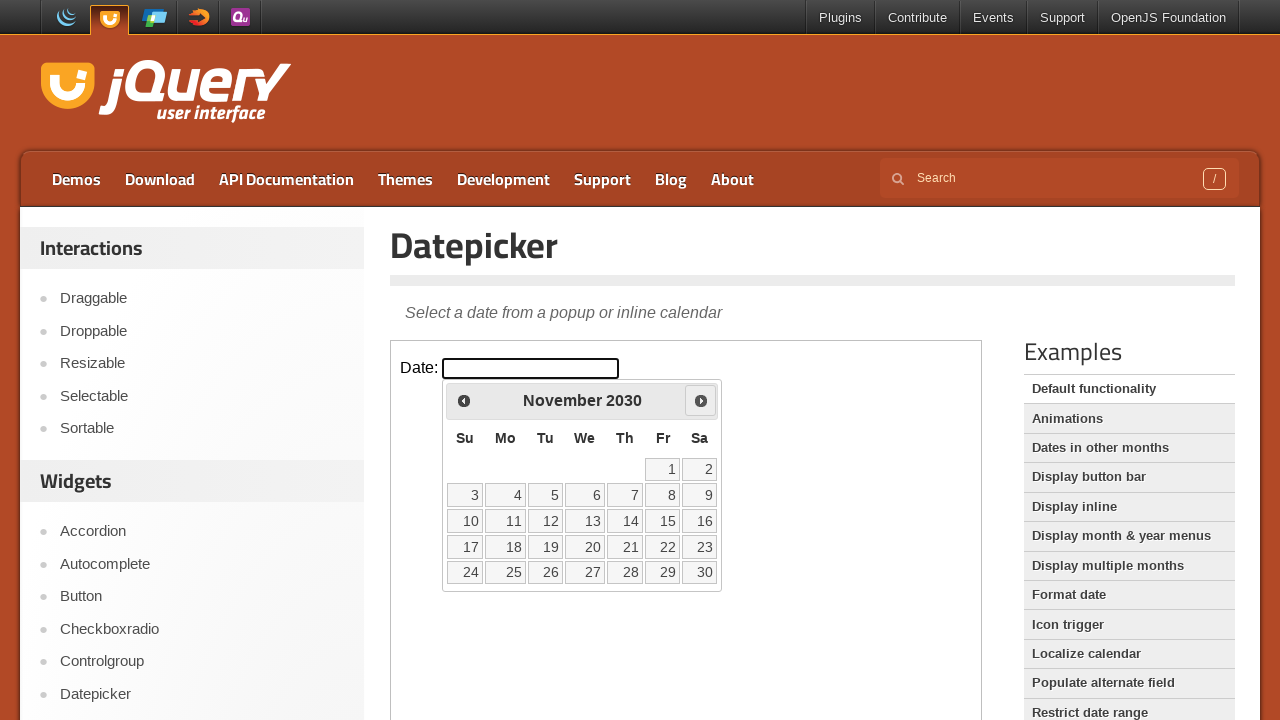

Retrieved updated month: November
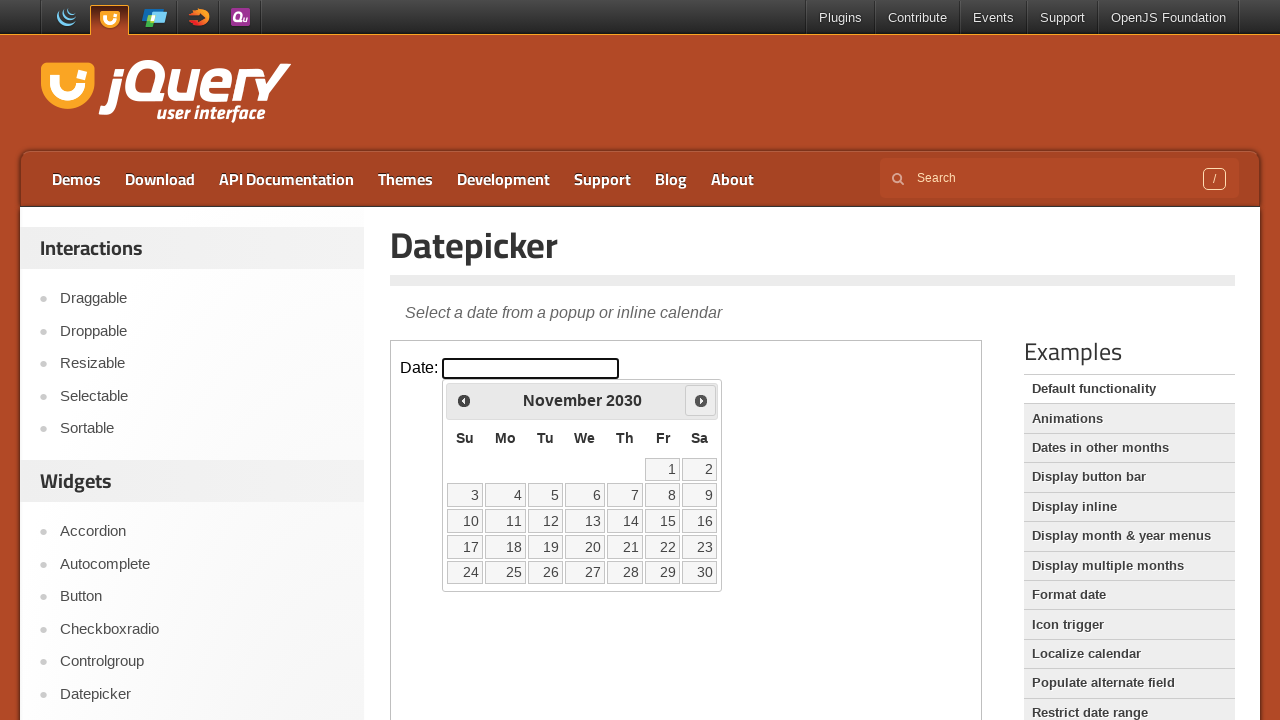

Clicked next button to advance month at (701, 400) on iframe >> nth=0 >> internal:control=enter-frame >> xpath=(//span[starts-with(@cl
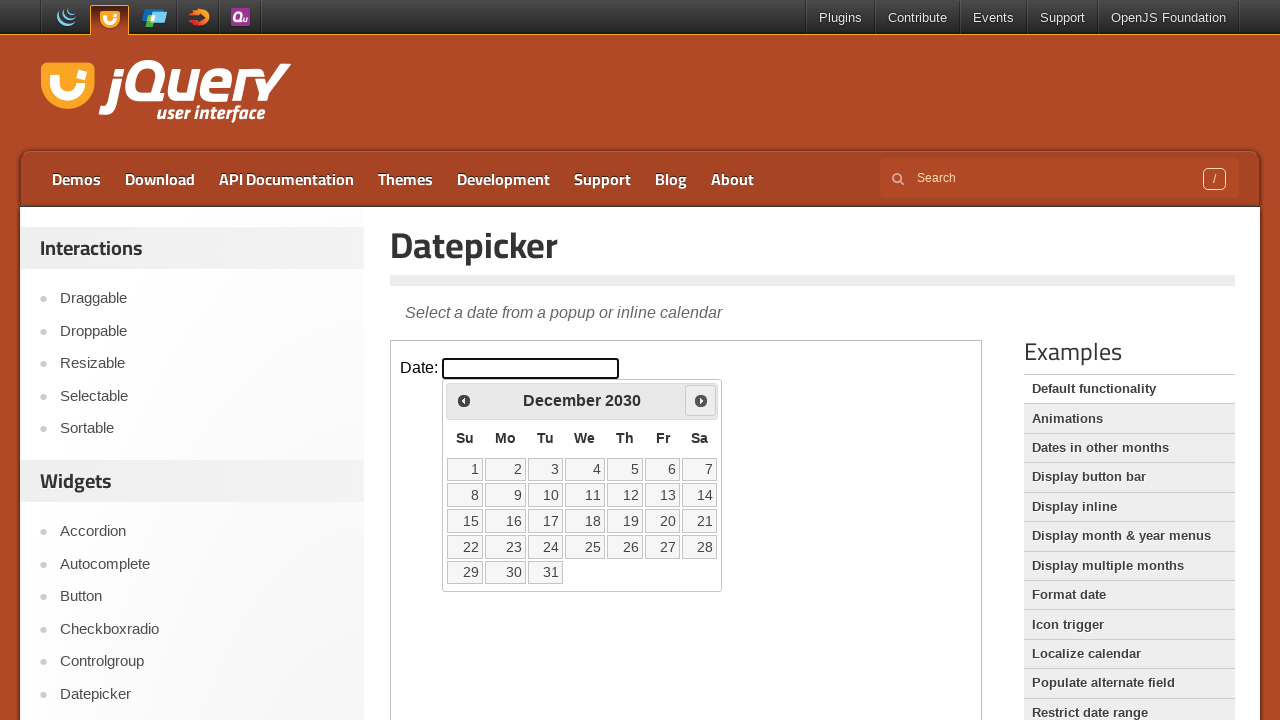

Retrieved updated month: December
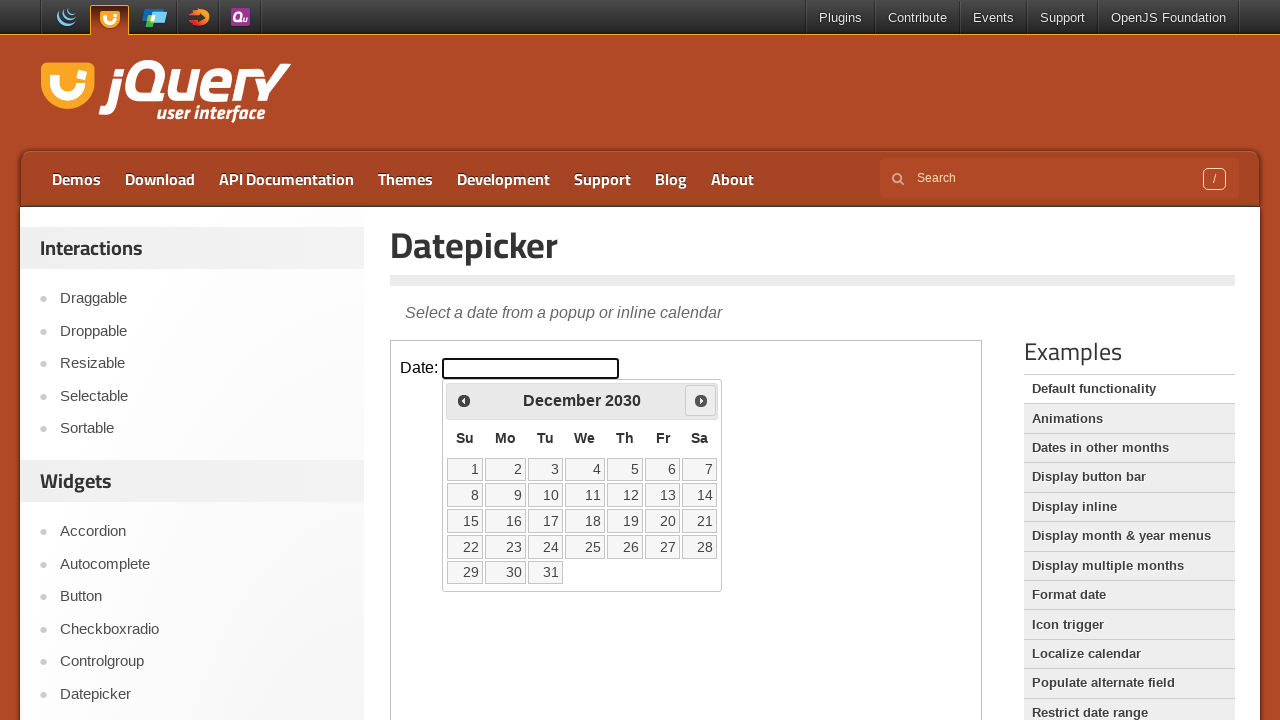

Clicked on day 20 in the datepicker calendar at (663, 521) on iframe >> nth=0 >> internal:control=enter-frame >> .ui-datepicker-calendar td:ha
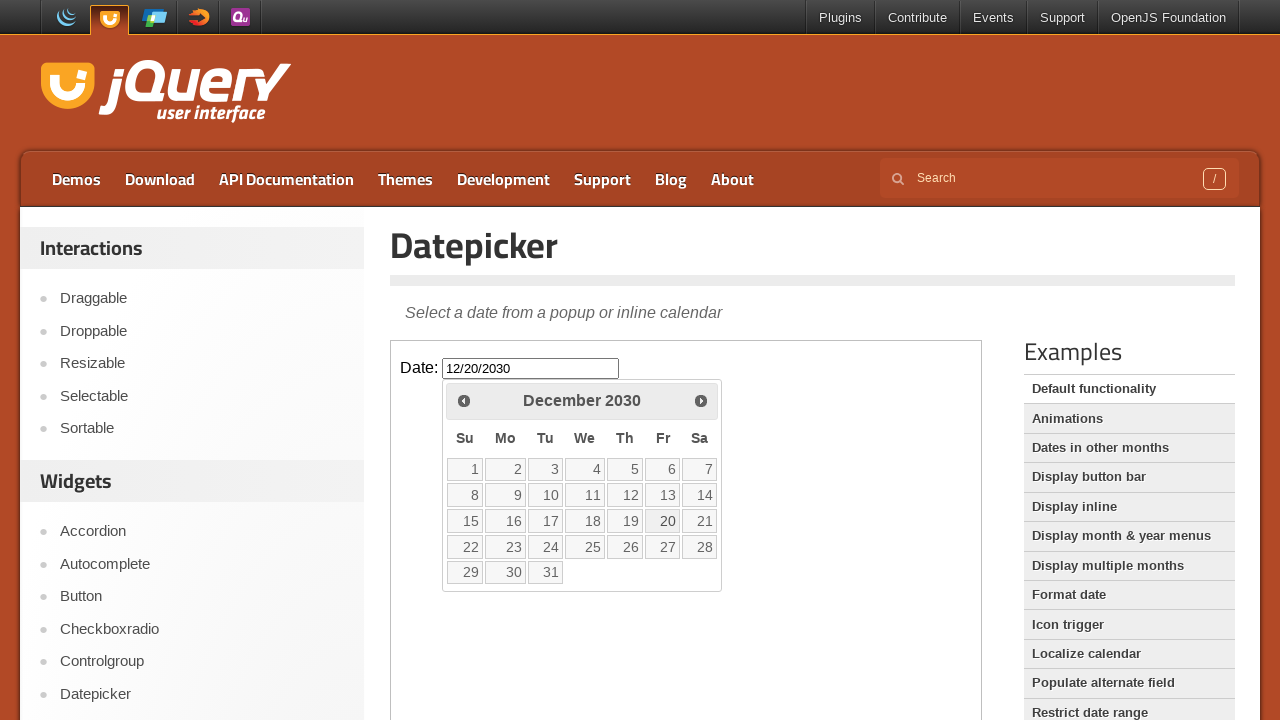

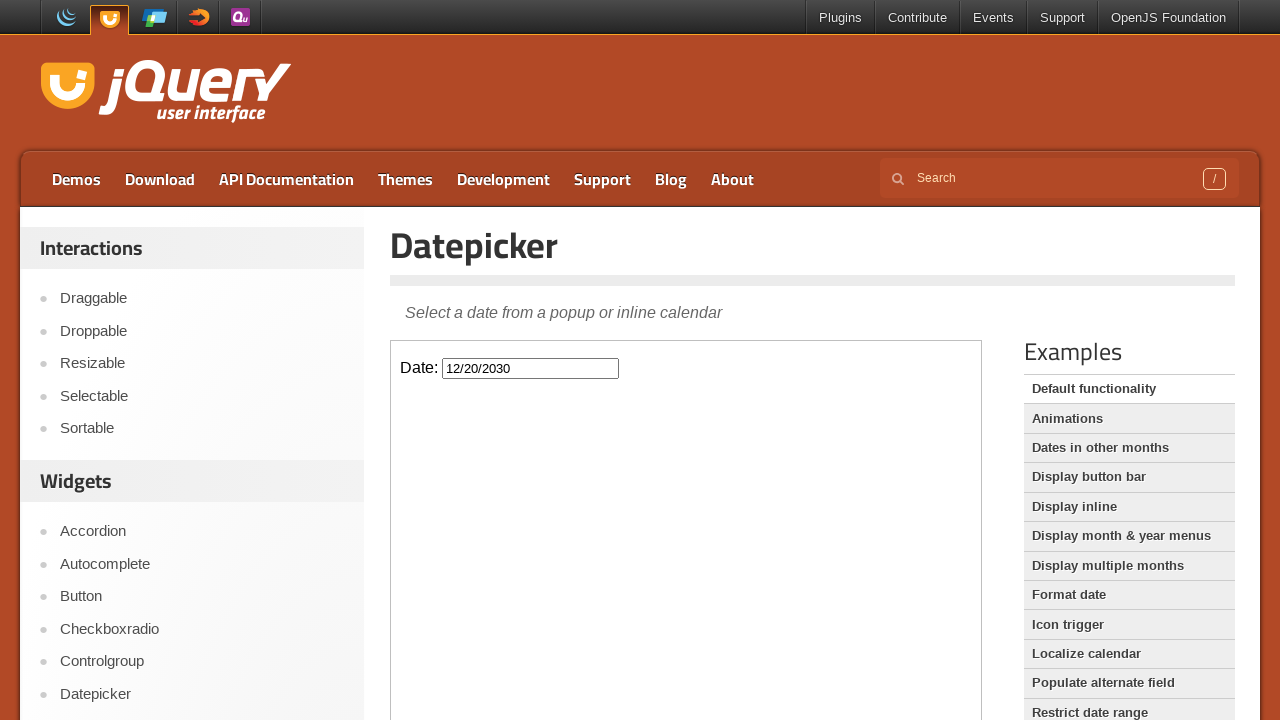